Fills out a form with multiple input fields and submits it, then handles the resulting alert

Starting URL: http://suninjuly.github.io/huge_form.html

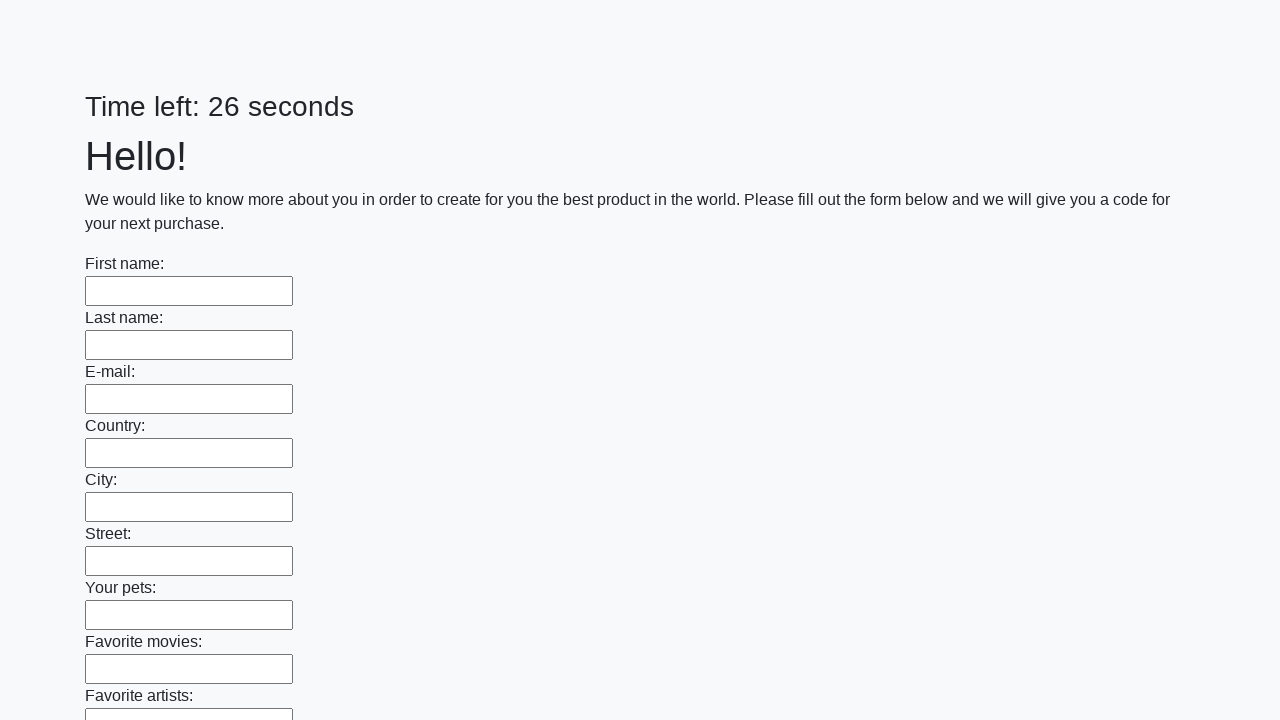

Located all input fields in the first block
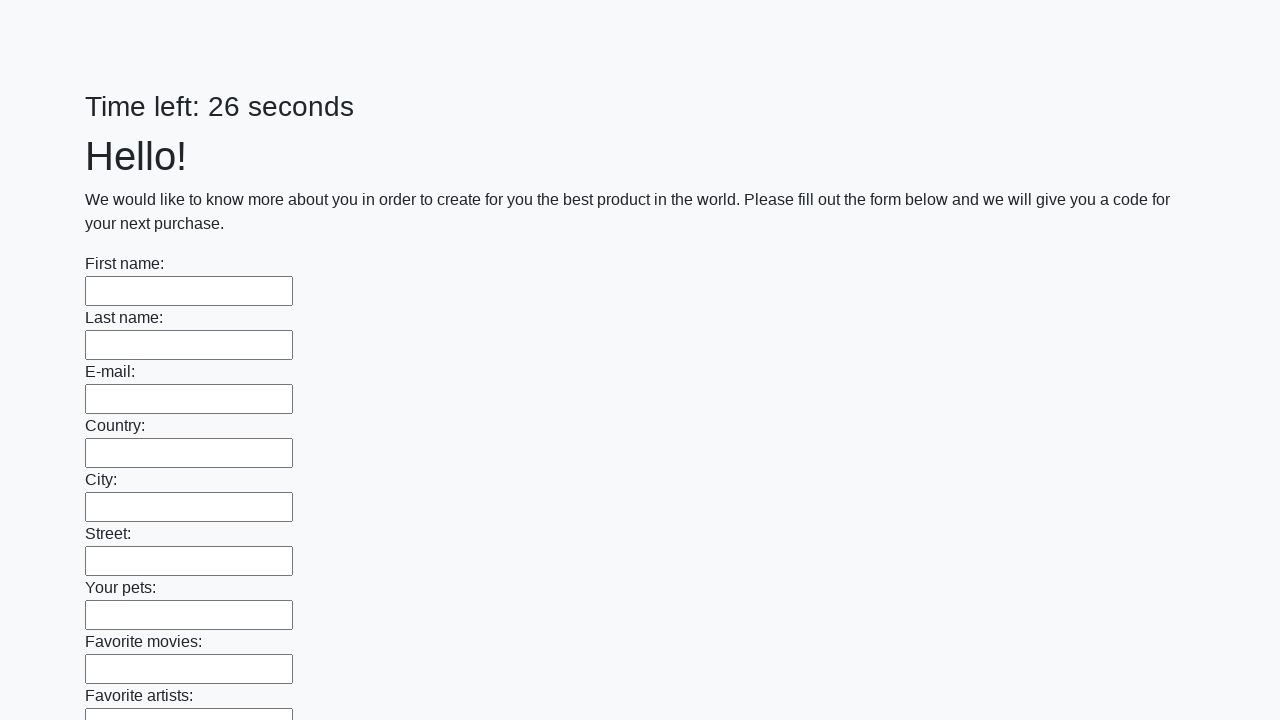

Filled input field with 'qwerty' on .first_block input >> nth=0
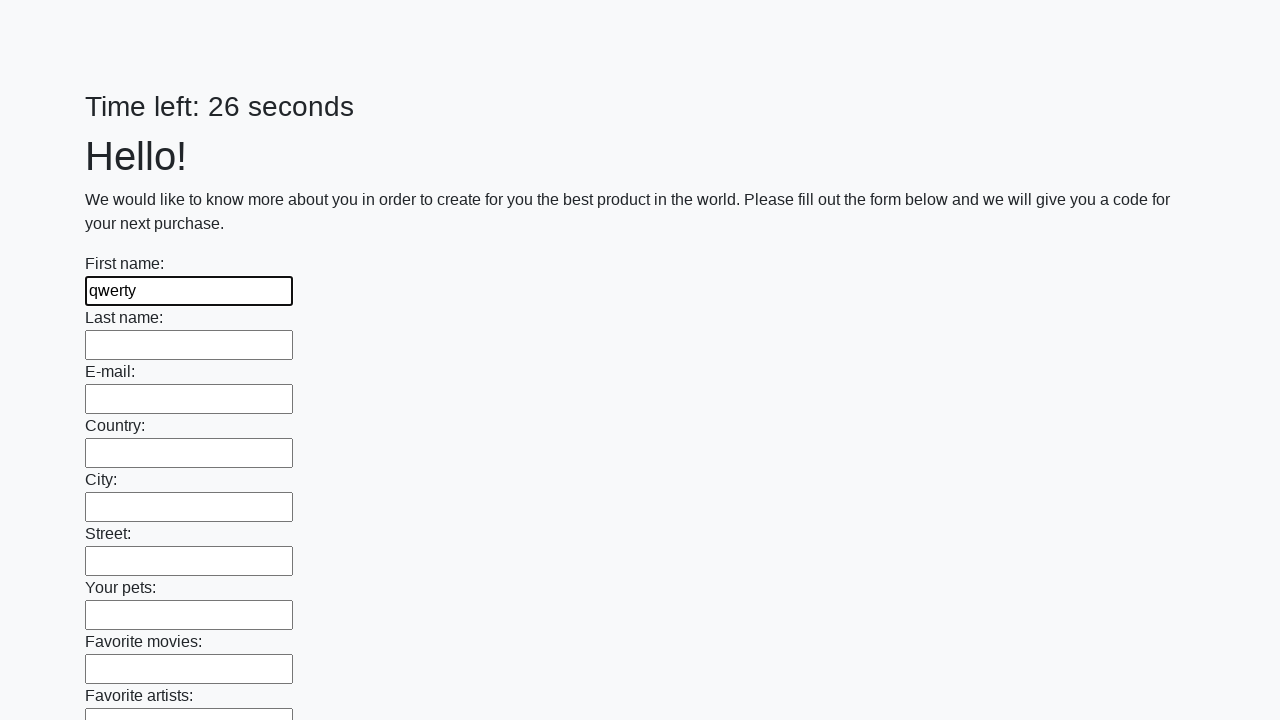

Filled input field with 'qwerty' on .first_block input >> nth=1
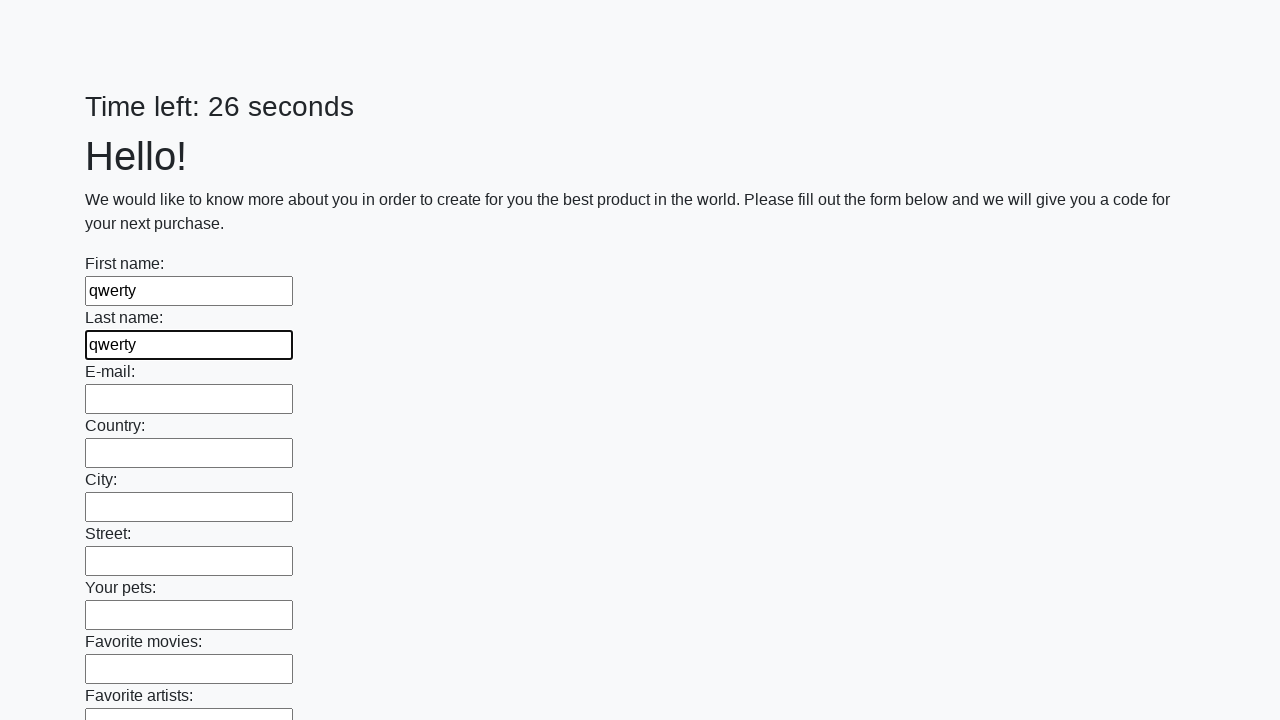

Filled input field with 'qwerty' on .first_block input >> nth=2
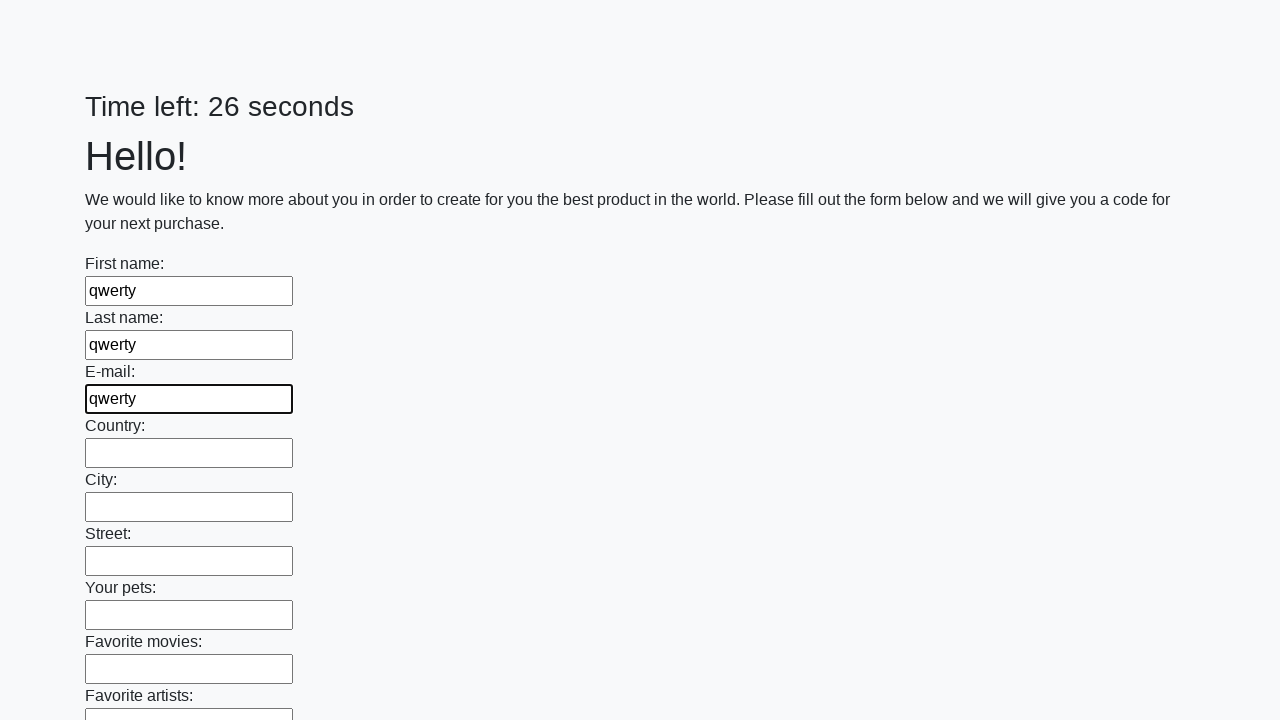

Filled input field with 'qwerty' on .first_block input >> nth=3
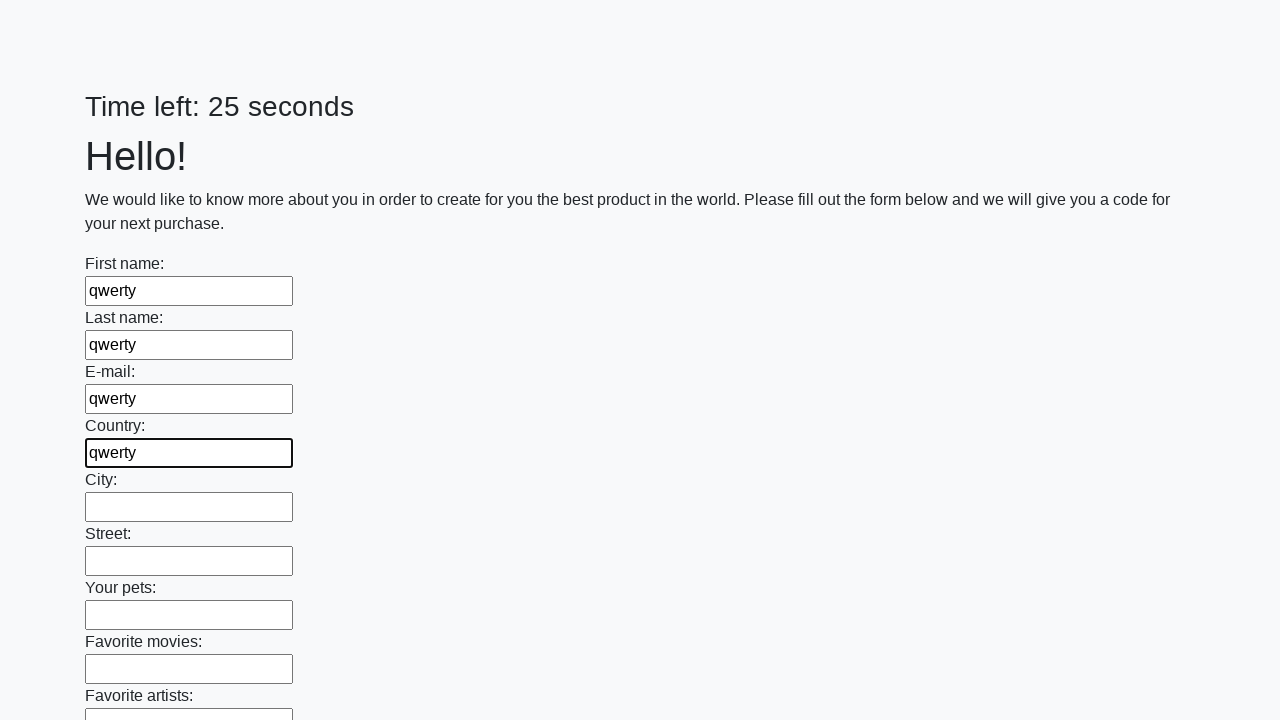

Filled input field with 'qwerty' on .first_block input >> nth=4
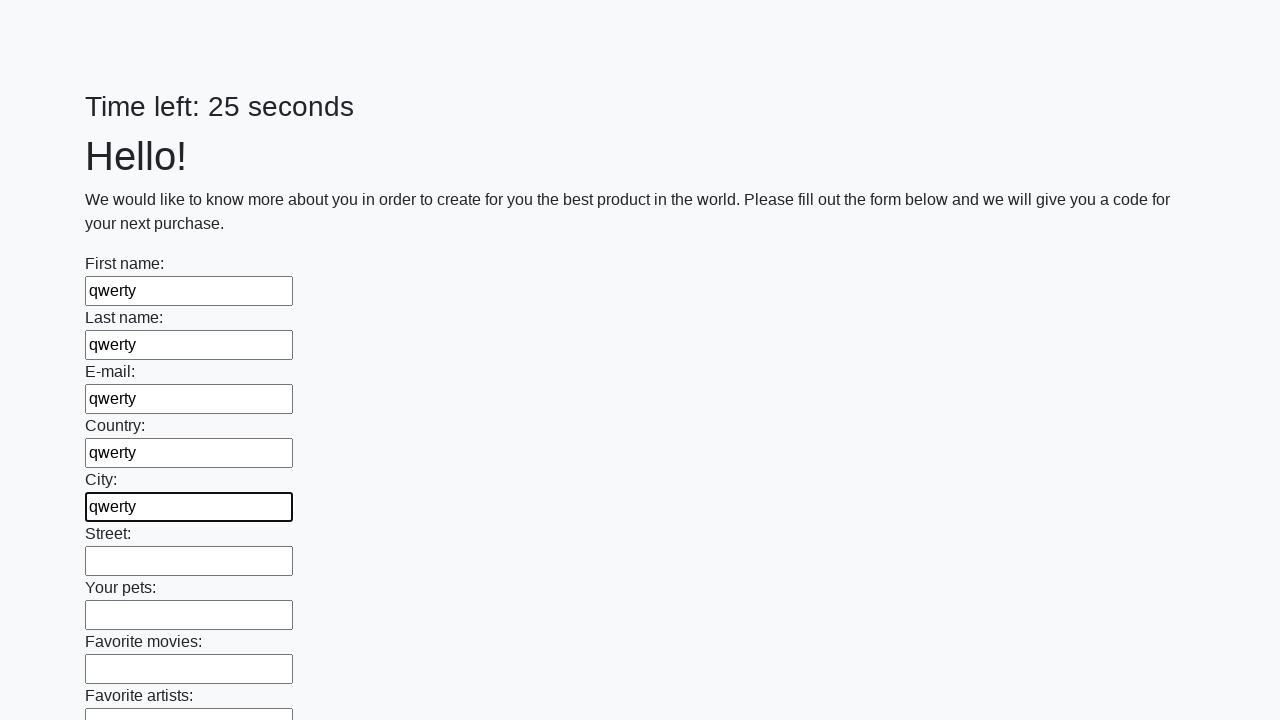

Filled input field with 'qwerty' on .first_block input >> nth=5
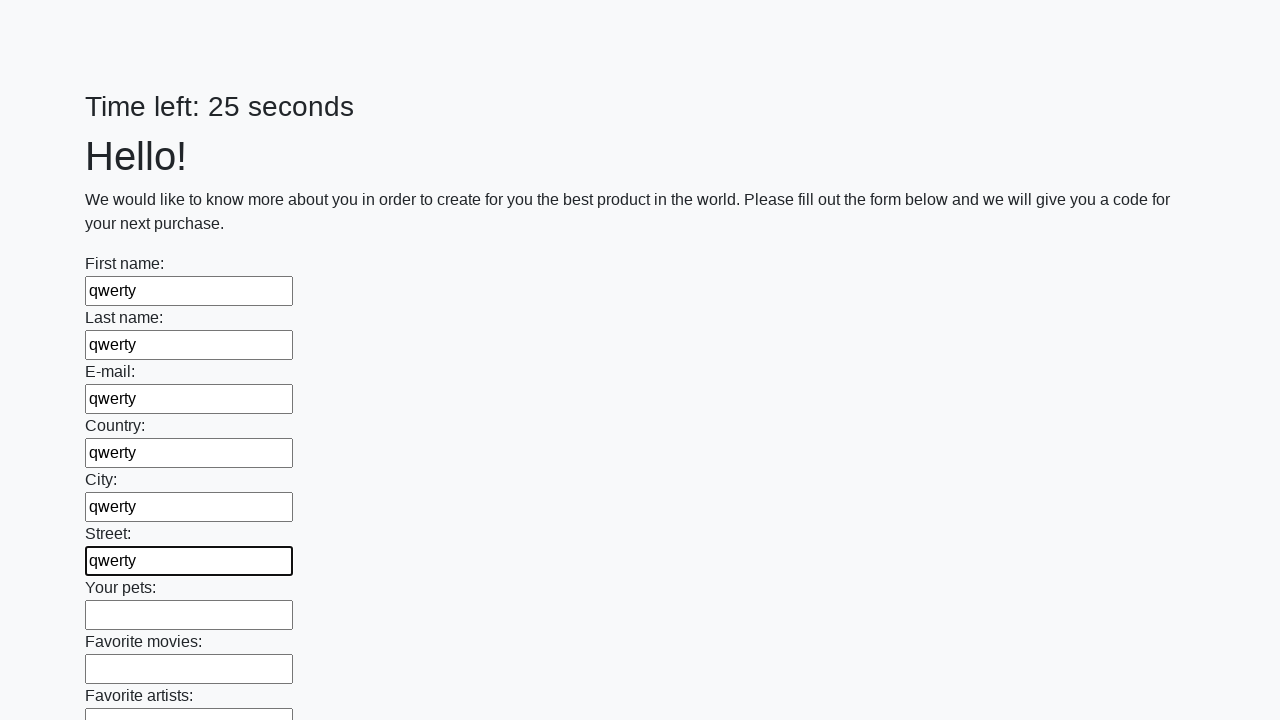

Filled input field with 'qwerty' on .first_block input >> nth=6
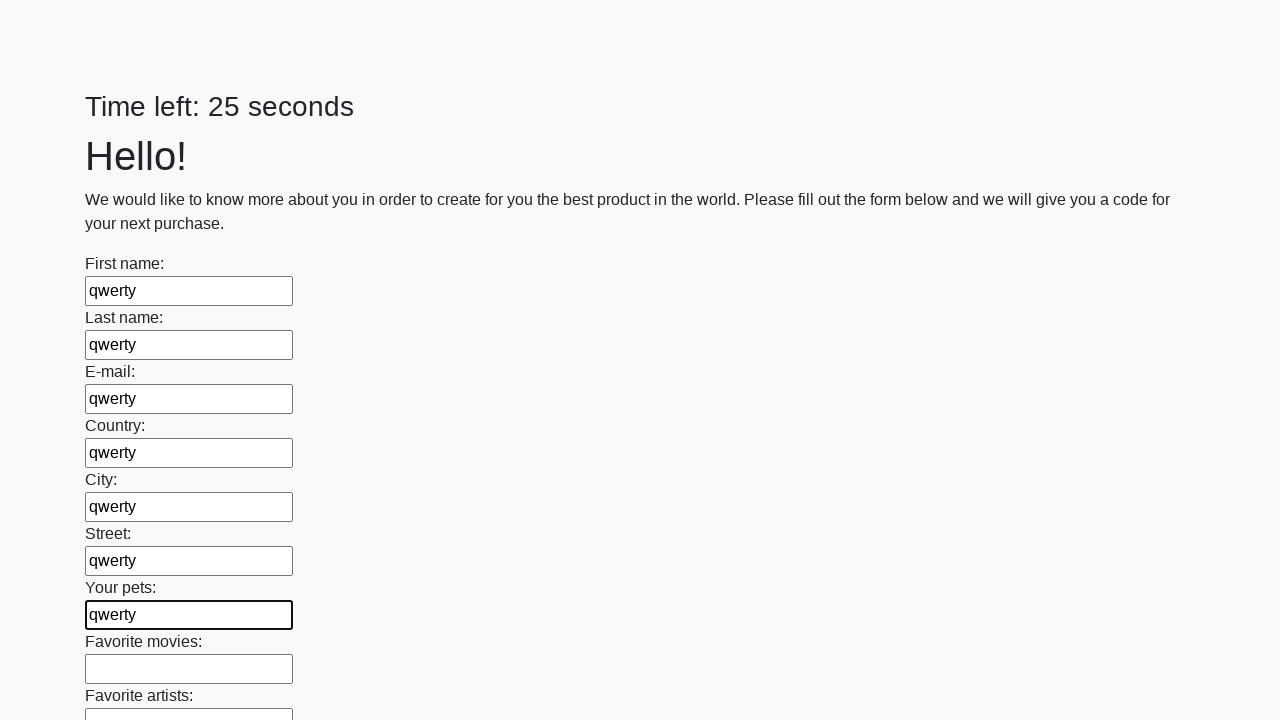

Filled input field with 'qwerty' on .first_block input >> nth=7
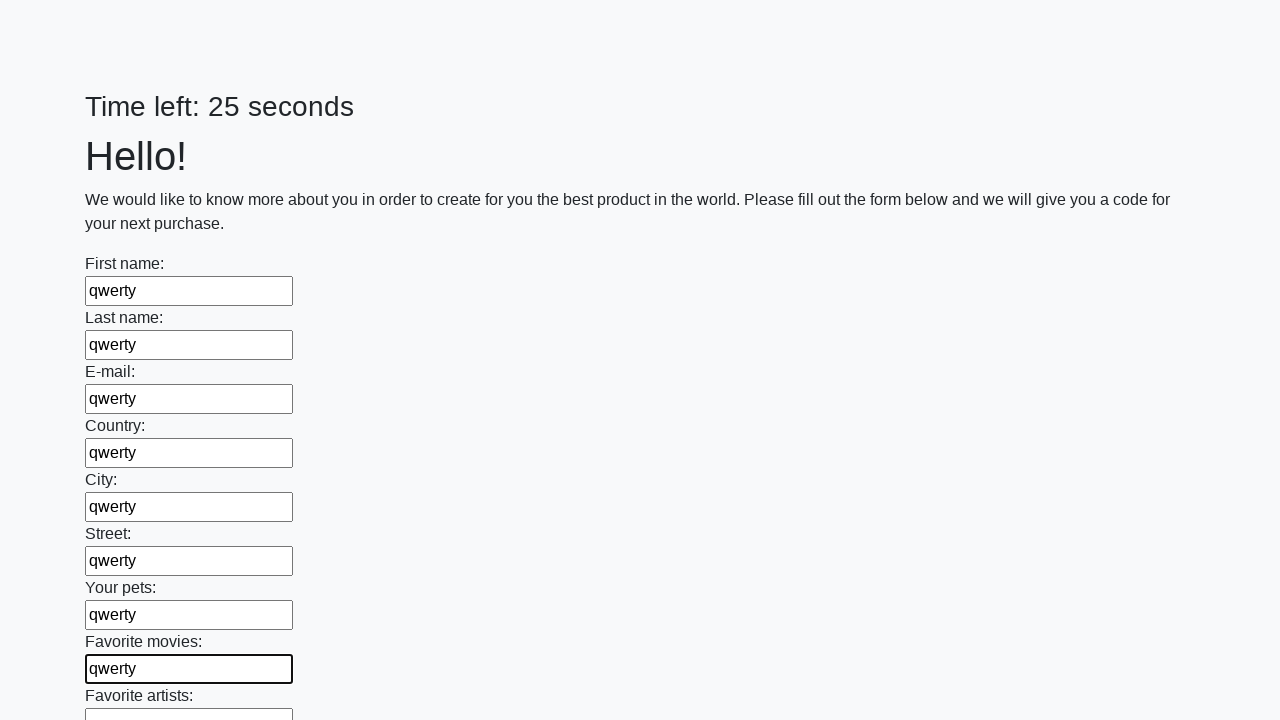

Filled input field with 'qwerty' on .first_block input >> nth=8
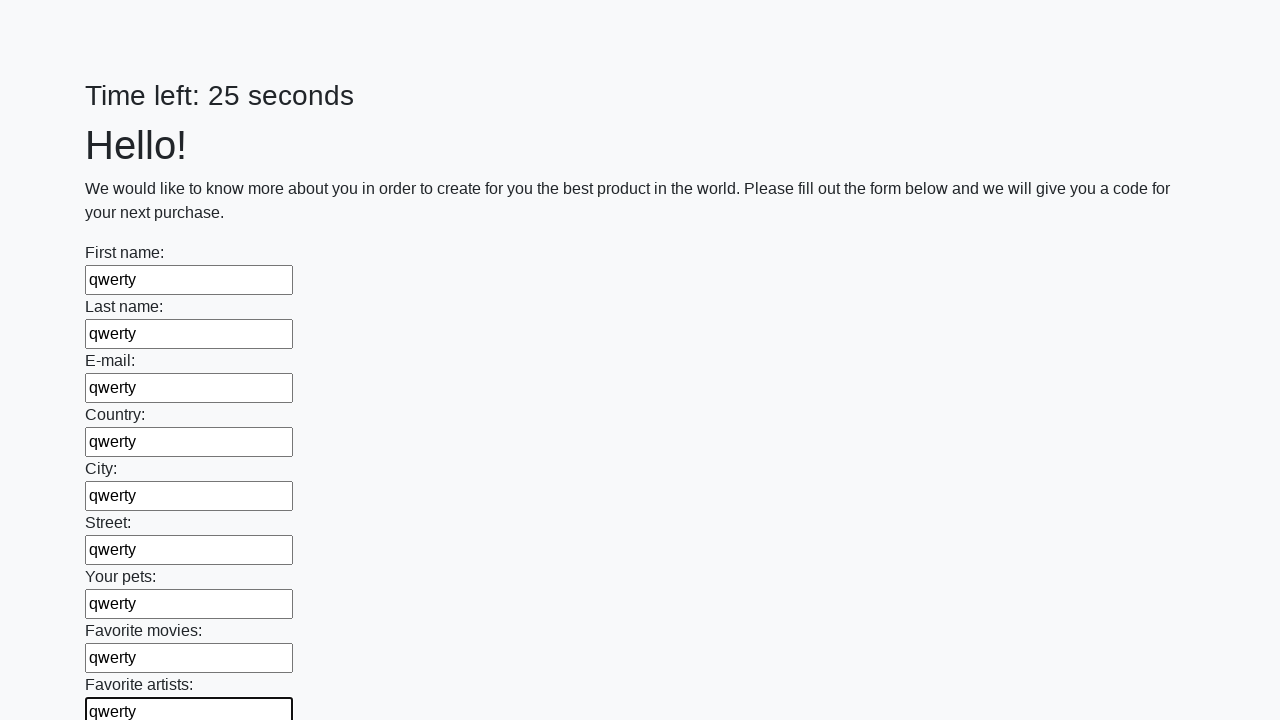

Filled input field with 'qwerty' on .first_block input >> nth=9
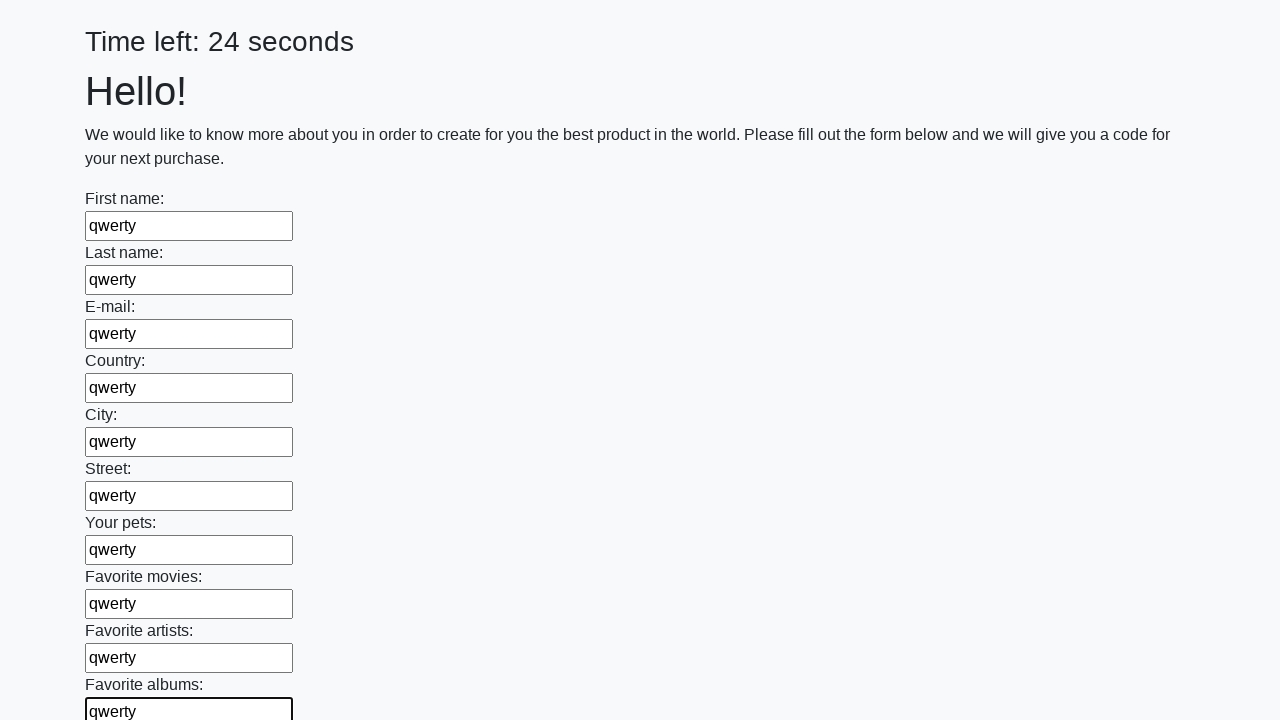

Filled input field with 'qwerty' on .first_block input >> nth=10
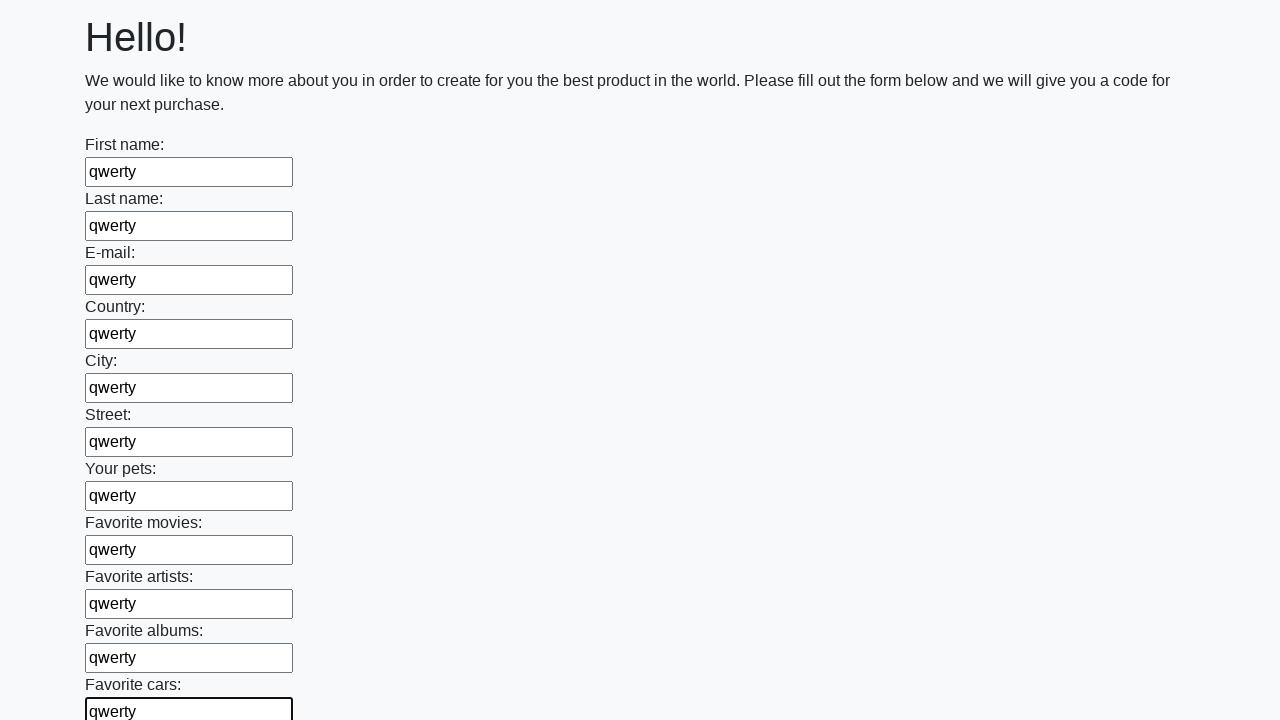

Filled input field with 'qwerty' on .first_block input >> nth=11
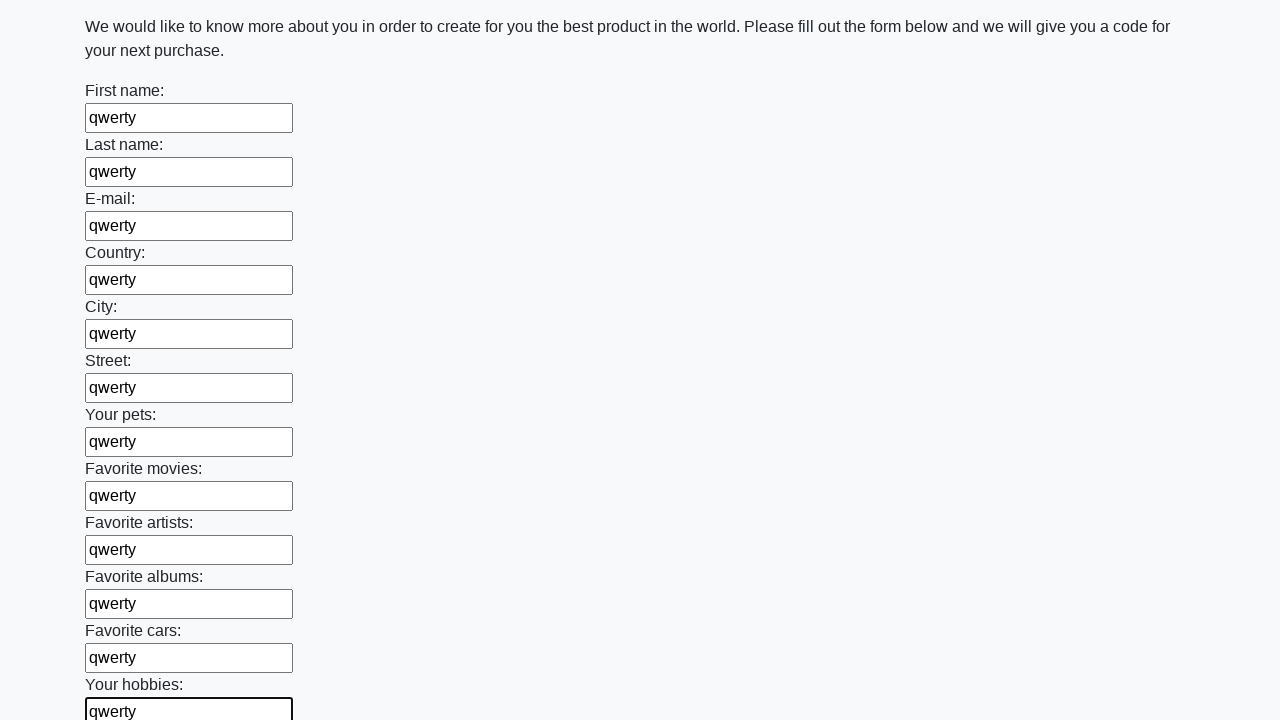

Filled input field with 'qwerty' on .first_block input >> nth=12
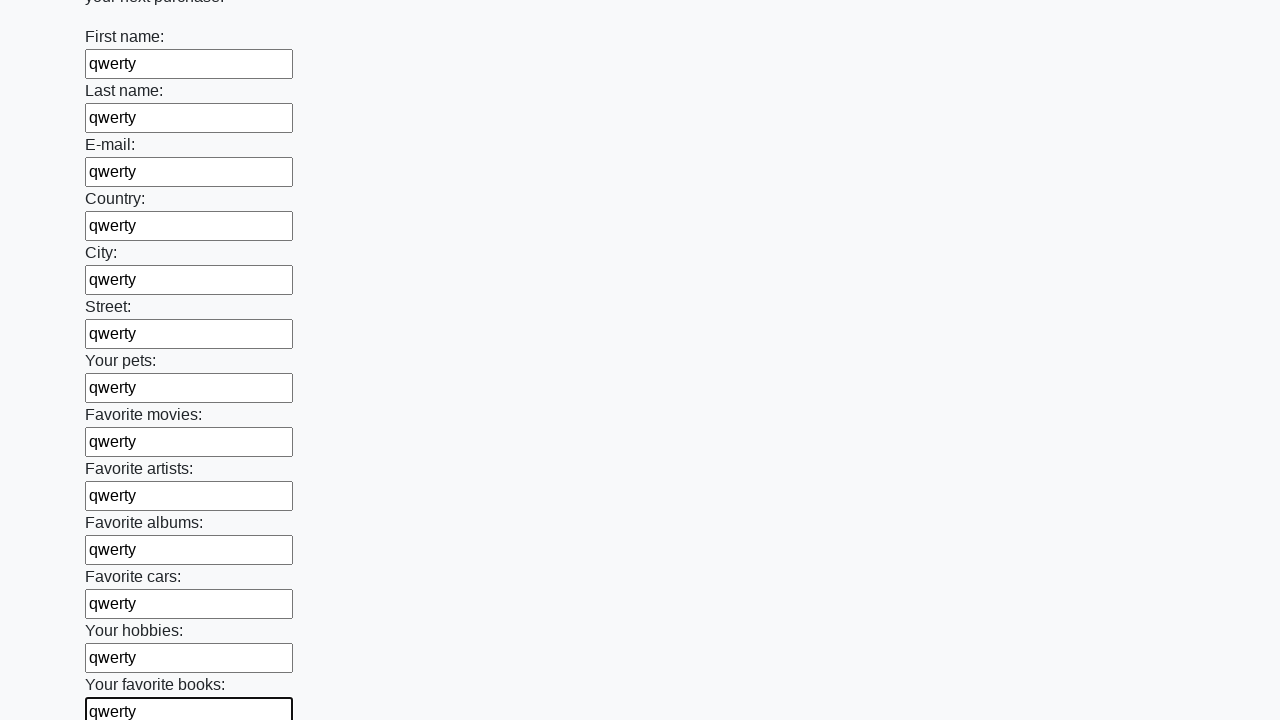

Filled input field with 'qwerty' on .first_block input >> nth=13
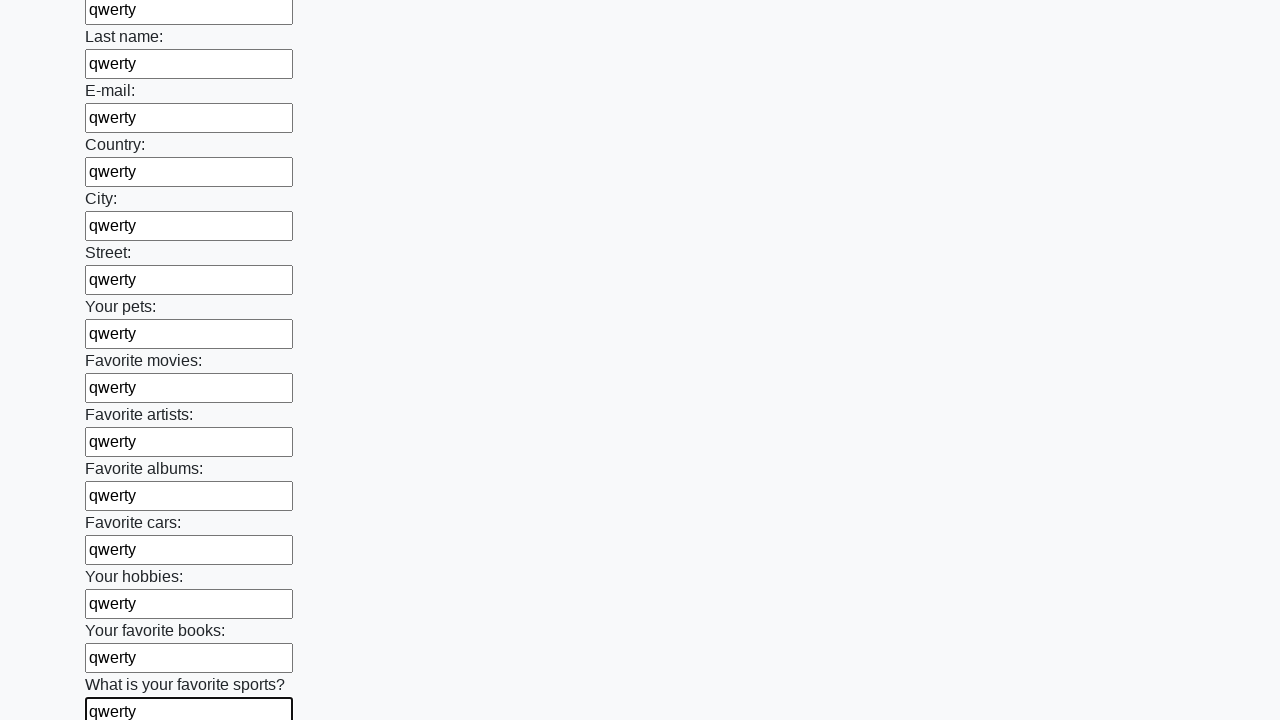

Filled input field with 'qwerty' on .first_block input >> nth=14
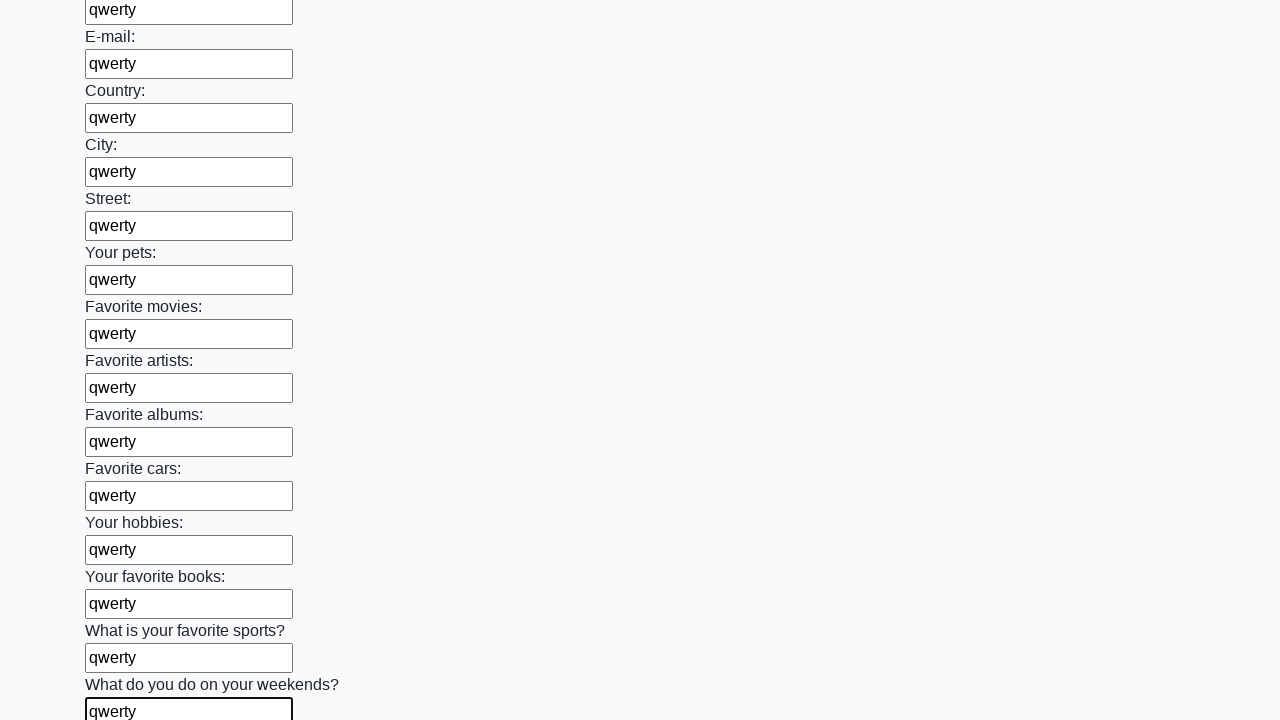

Filled input field with 'qwerty' on .first_block input >> nth=15
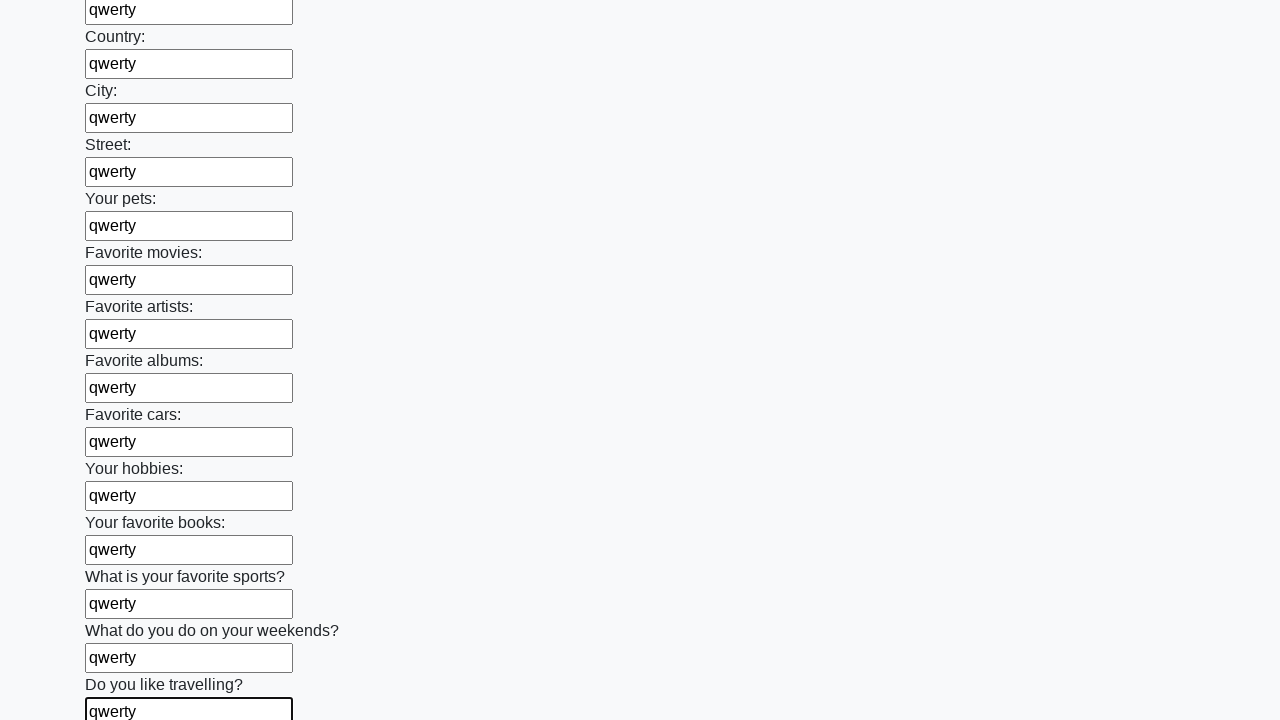

Filled input field with 'qwerty' on .first_block input >> nth=16
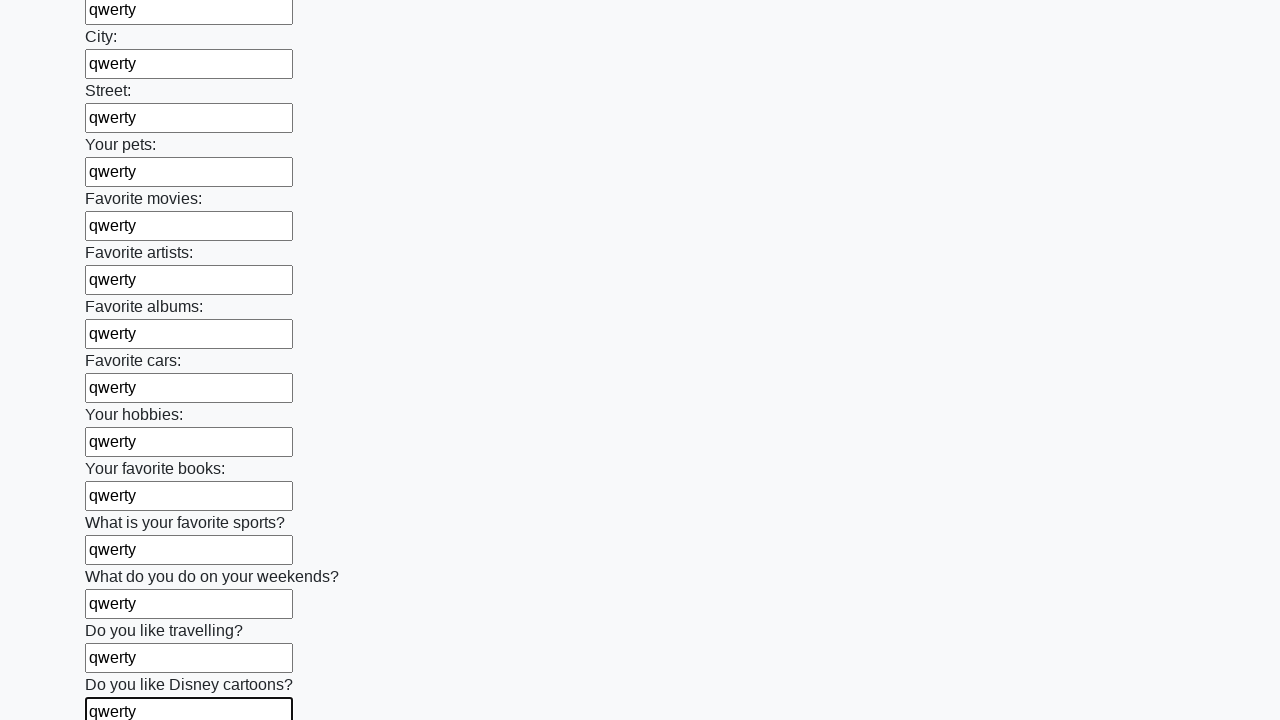

Filled input field with 'qwerty' on .first_block input >> nth=17
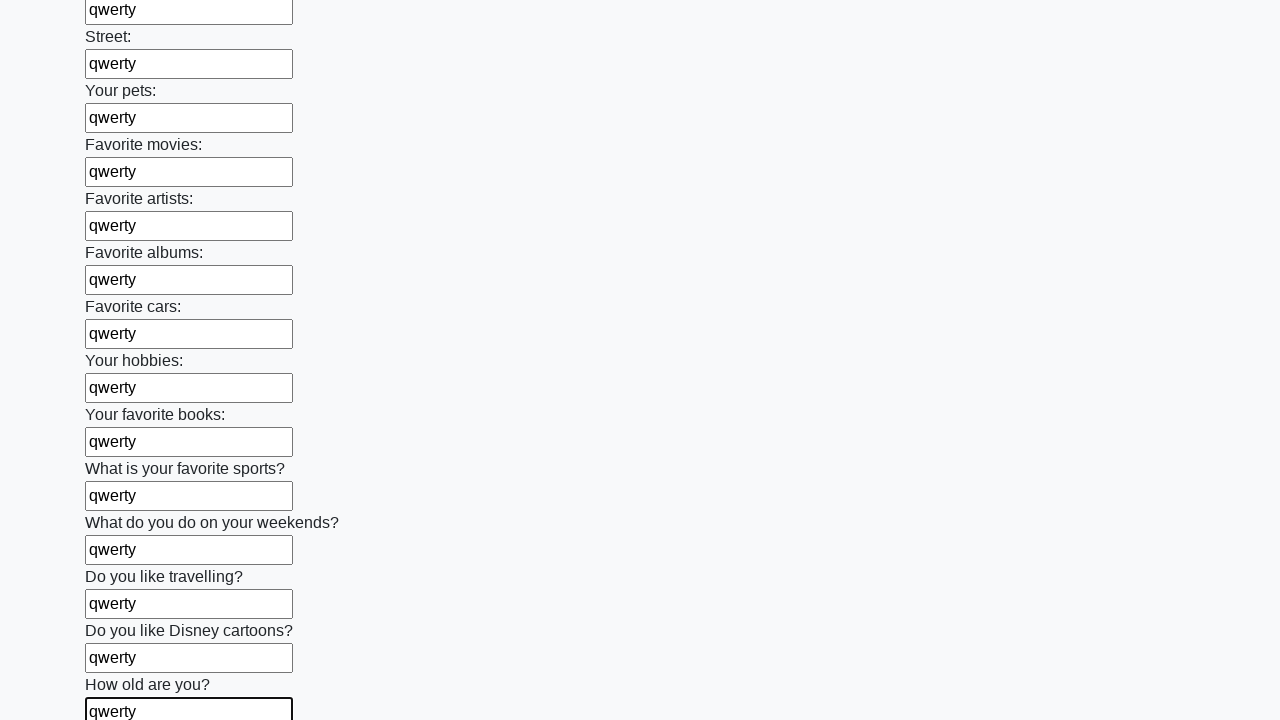

Filled input field with 'qwerty' on .first_block input >> nth=18
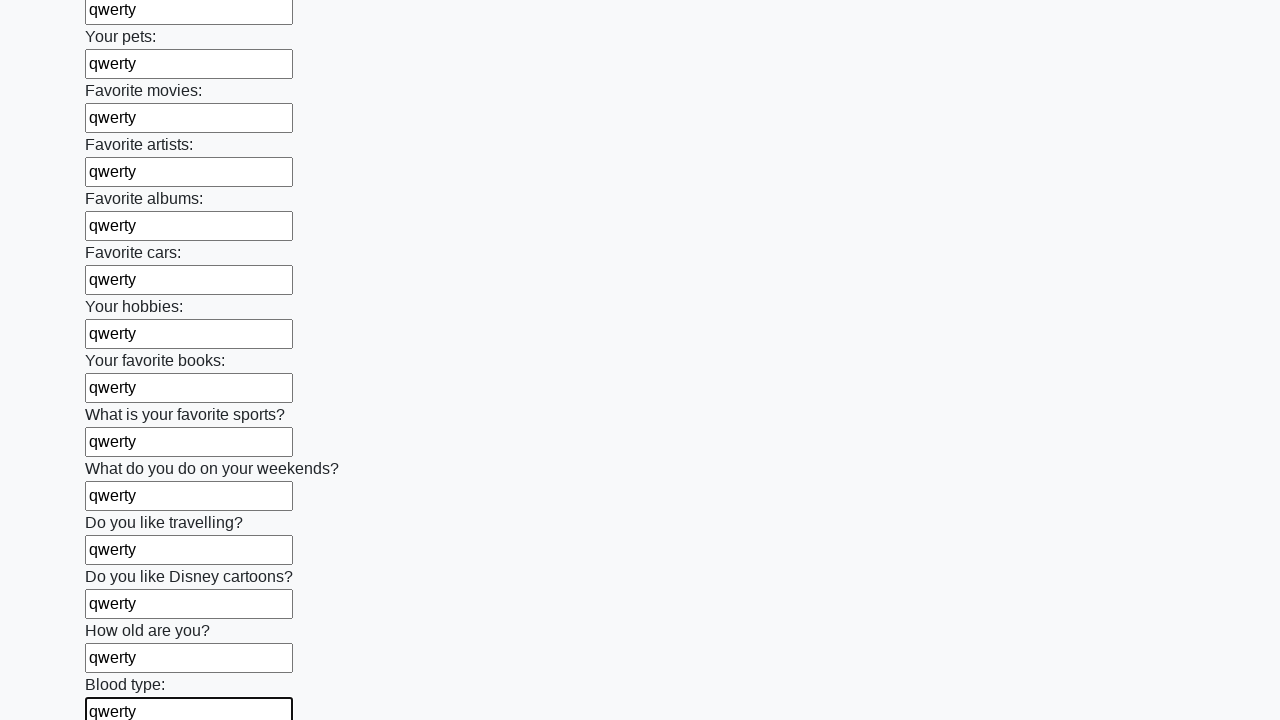

Filled input field with 'qwerty' on .first_block input >> nth=19
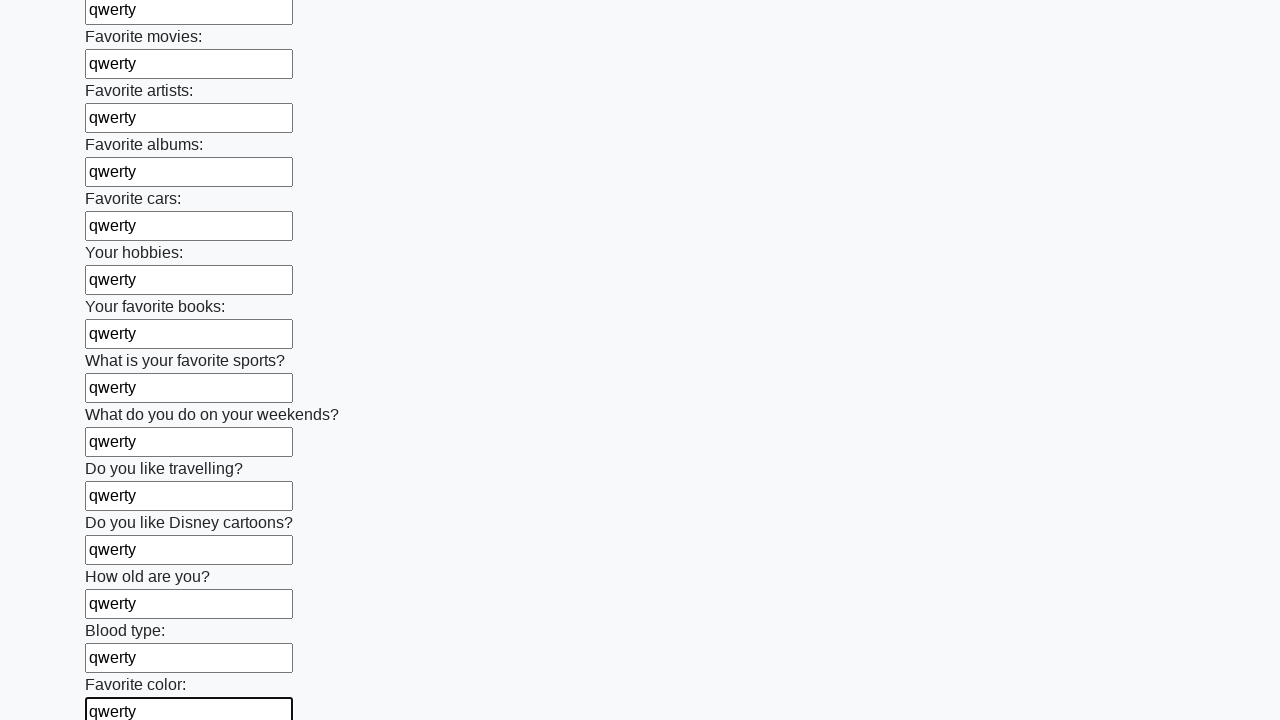

Filled input field with 'qwerty' on .first_block input >> nth=20
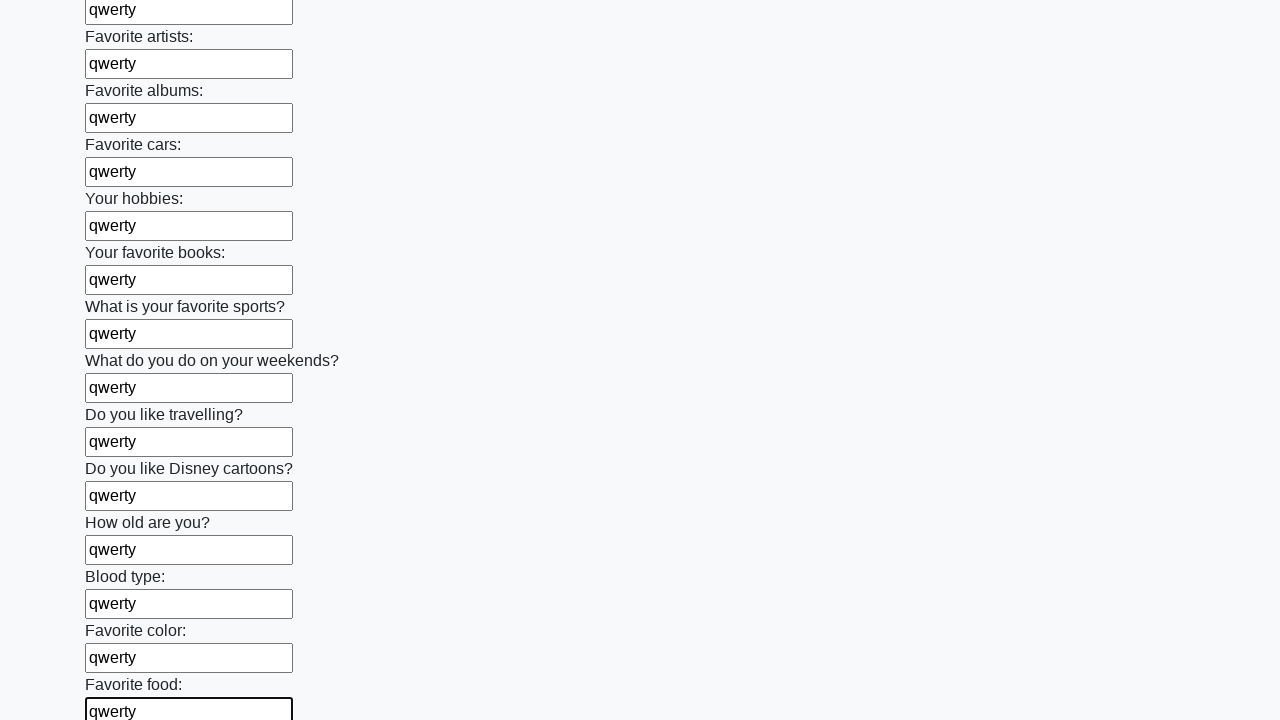

Filled input field with 'qwerty' on .first_block input >> nth=21
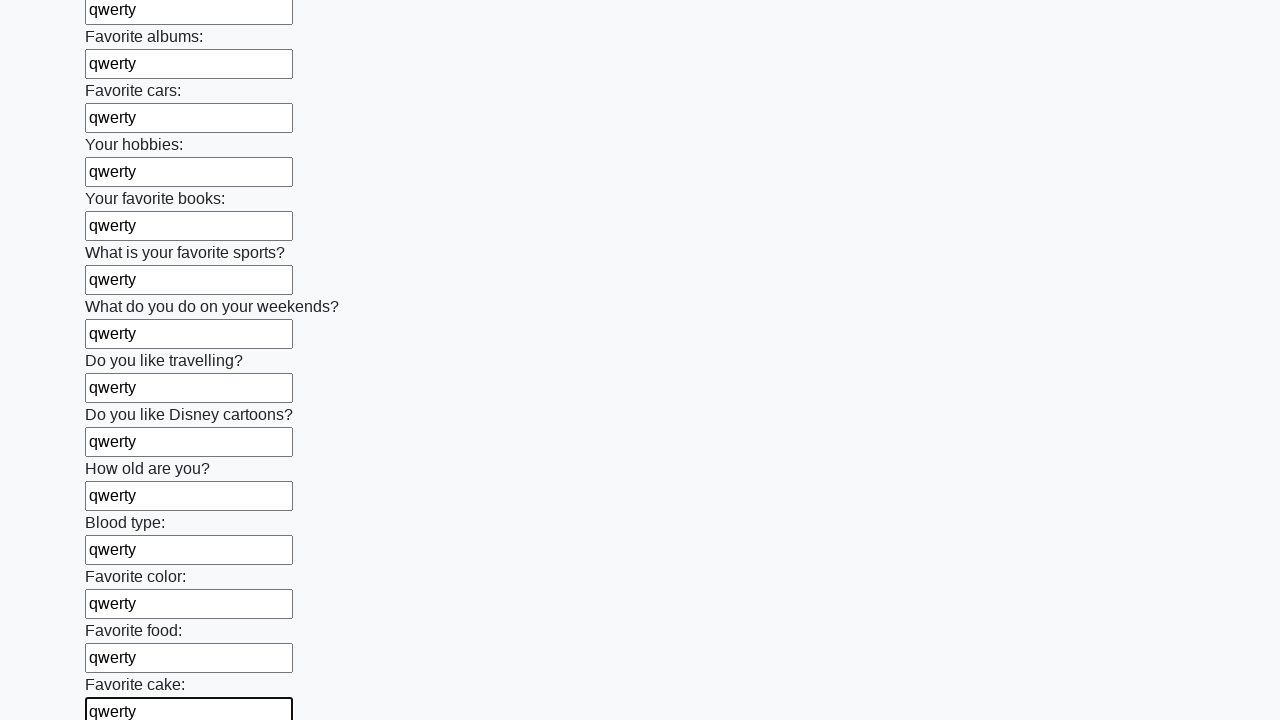

Filled input field with 'qwerty' on .first_block input >> nth=22
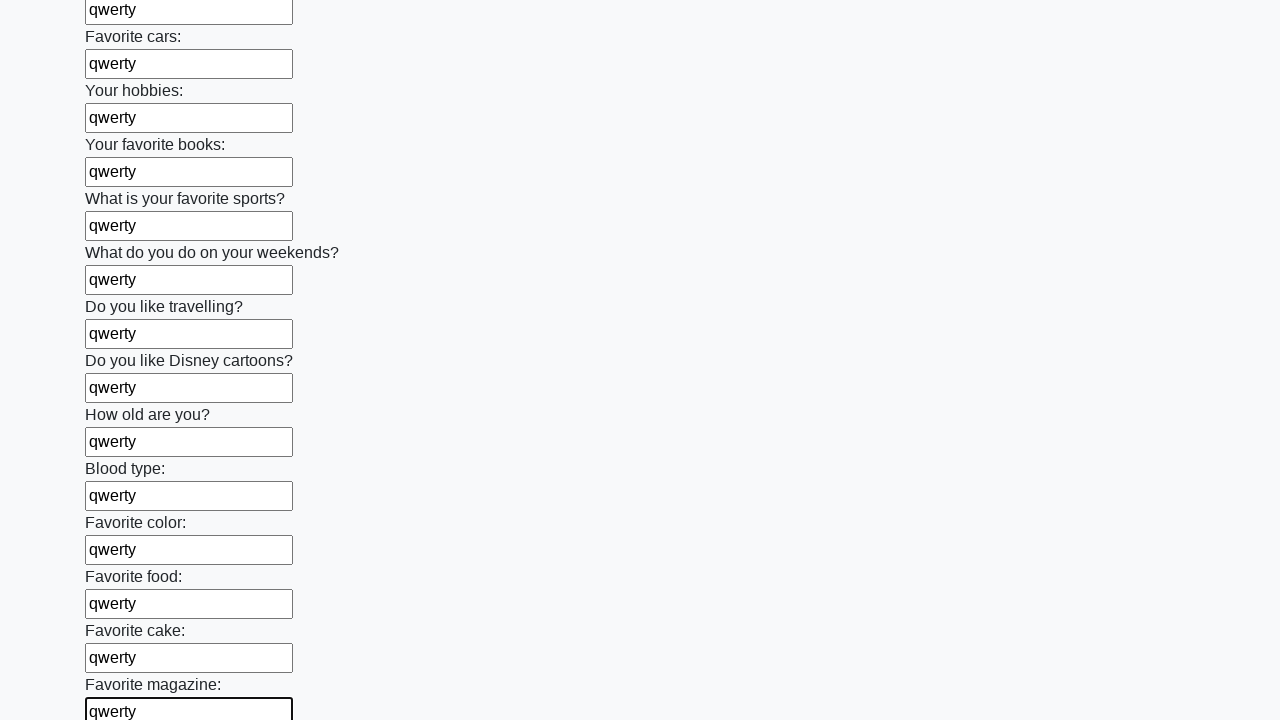

Filled input field with 'qwerty' on .first_block input >> nth=23
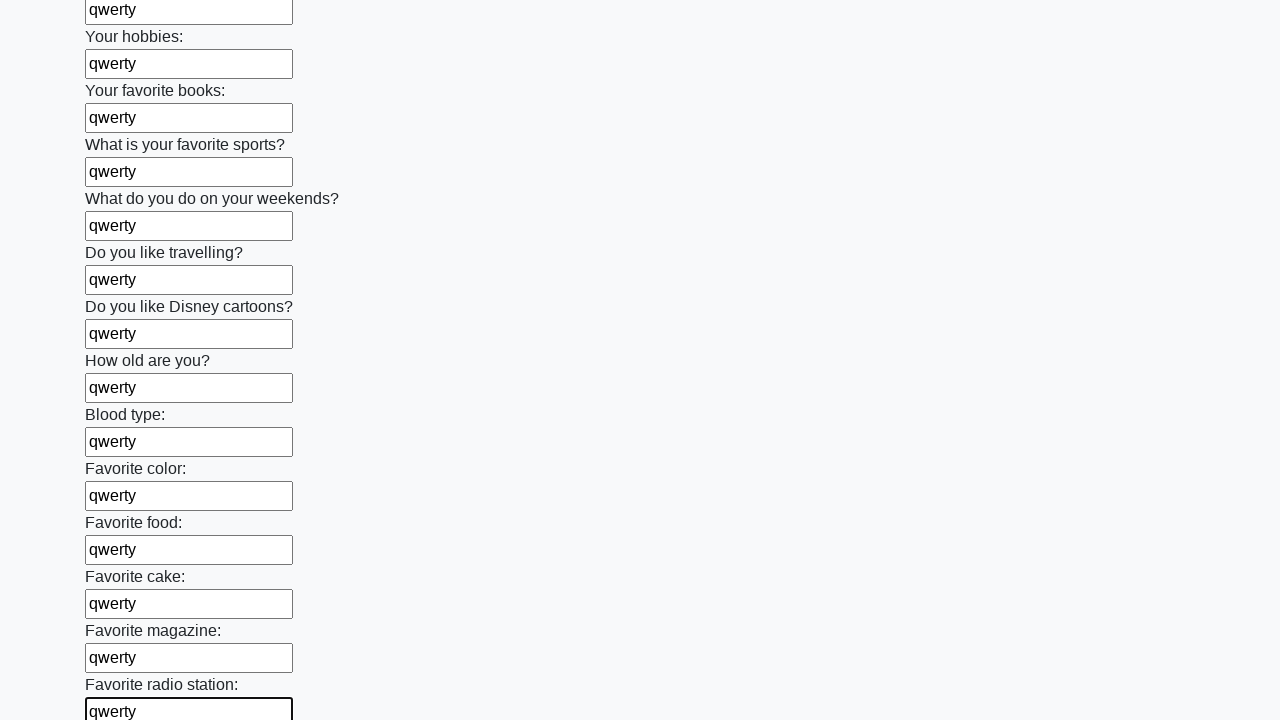

Filled input field with 'qwerty' on .first_block input >> nth=24
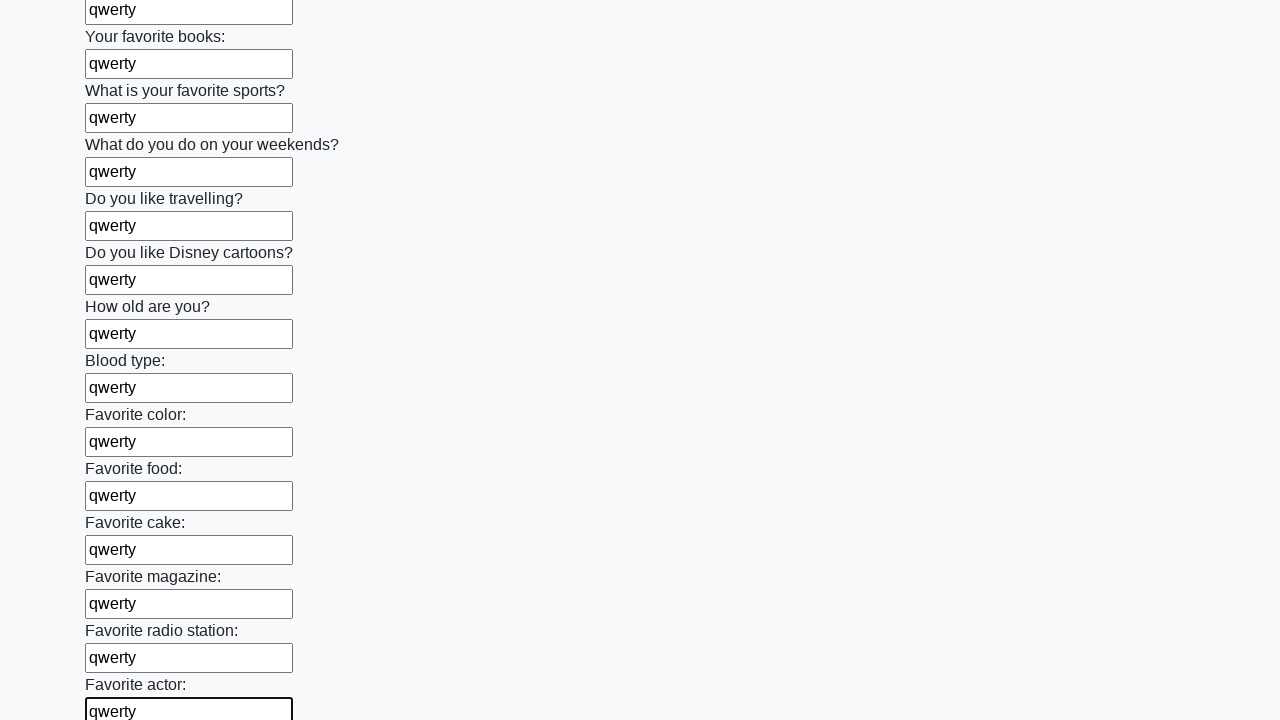

Filled input field with 'qwerty' on .first_block input >> nth=25
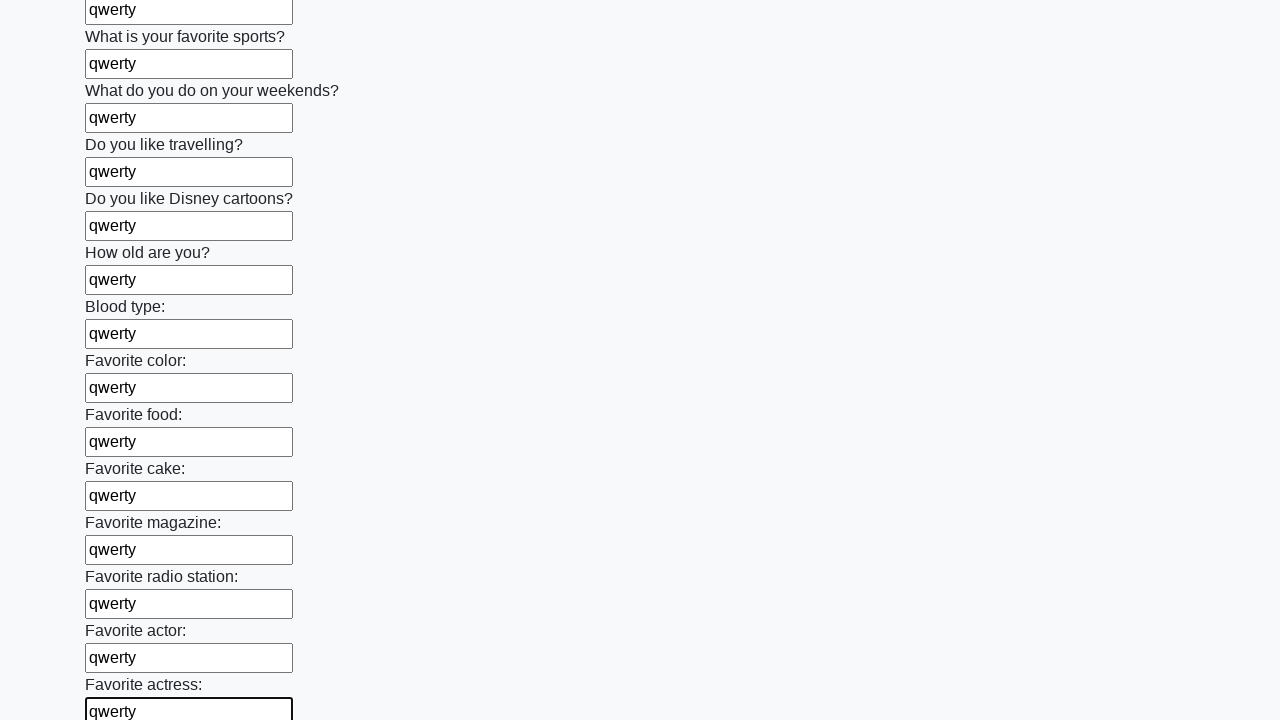

Filled input field with 'qwerty' on .first_block input >> nth=26
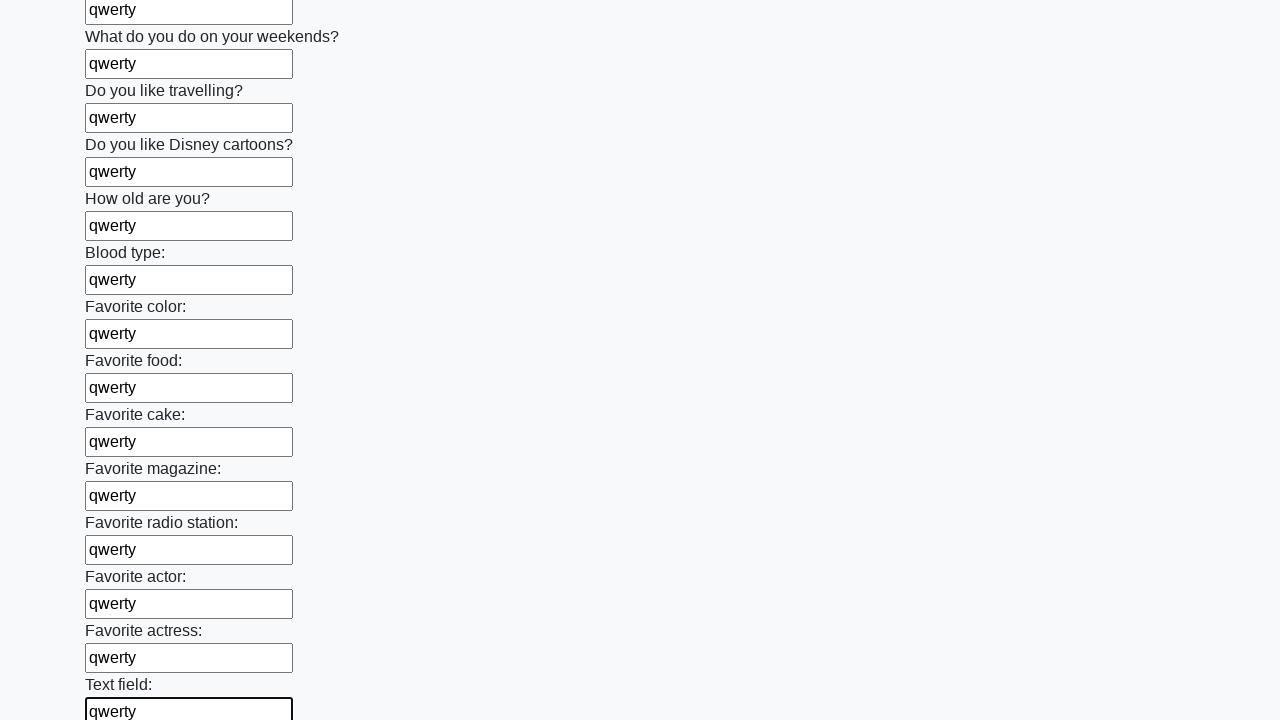

Filled input field with 'qwerty' on .first_block input >> nth=27
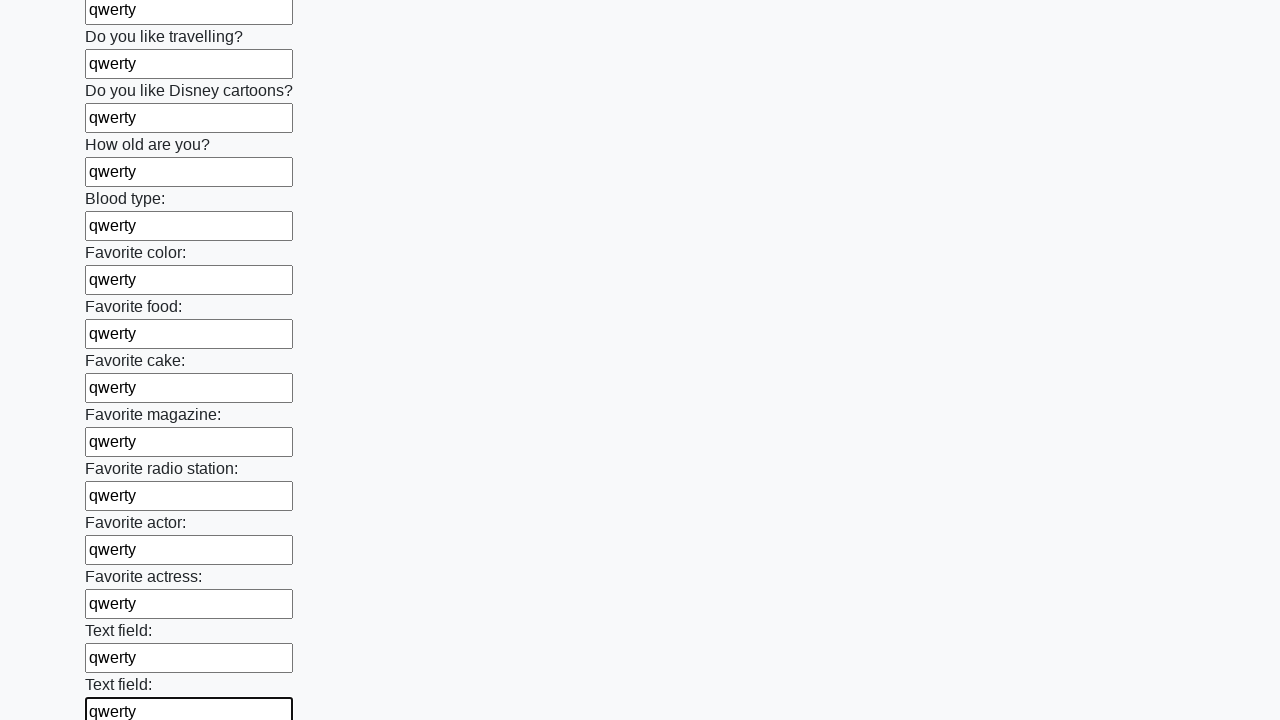

Filled input field with 'qwerty' on .first_block input >> nth=28
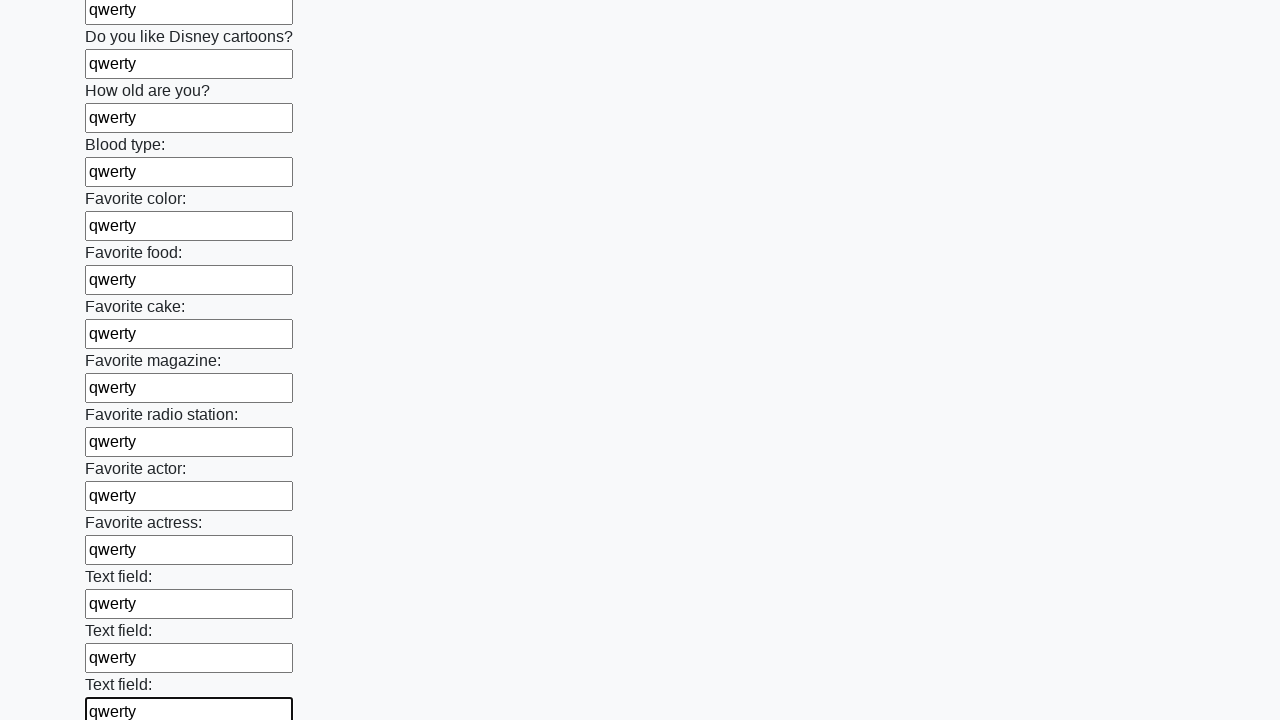

Filled input field with 'qwerty' on .first_block input >> nth=29
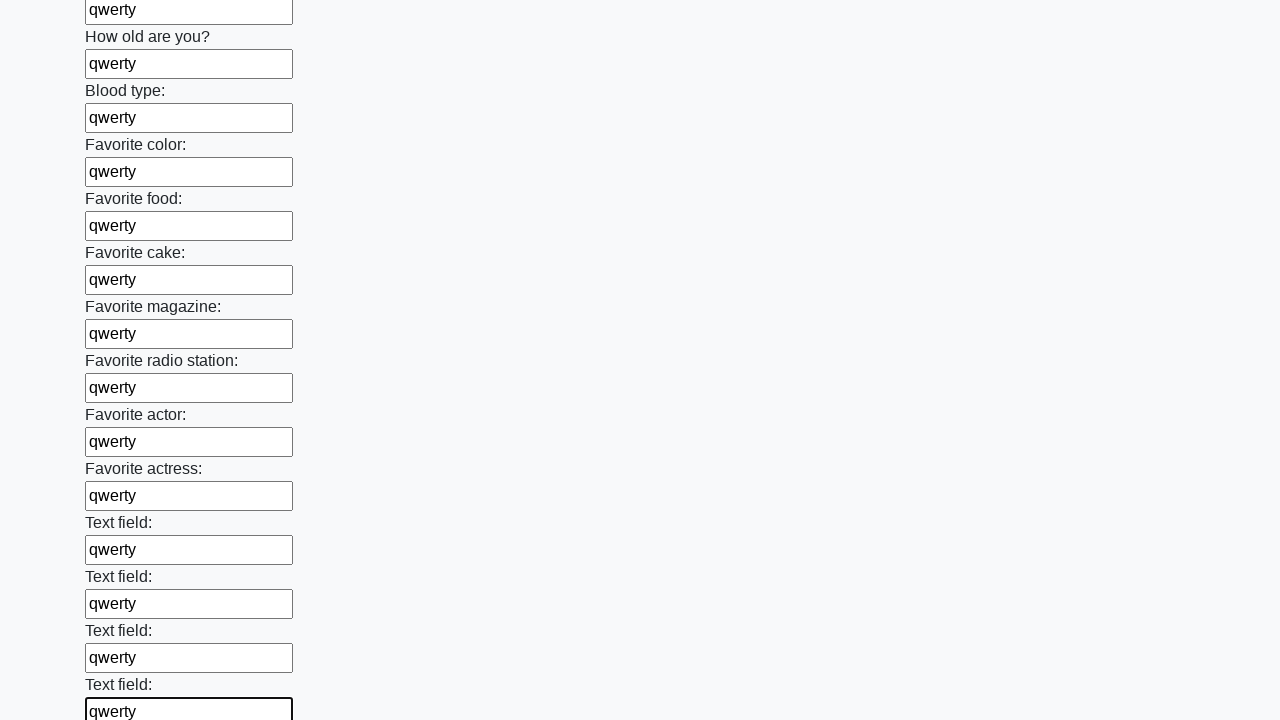

Filled input field with 'qwerty' on .first_block input >> nth=30
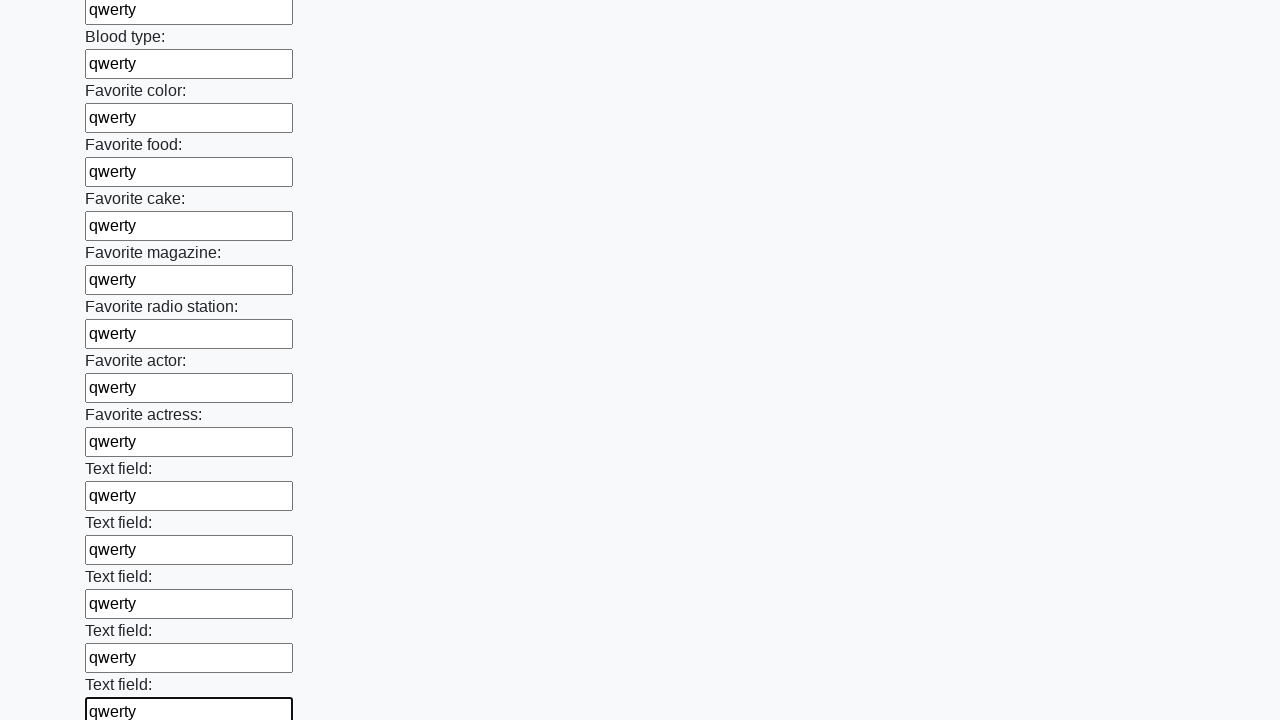

Filled input field with 'qwerty' on .first_block input >> nth=31
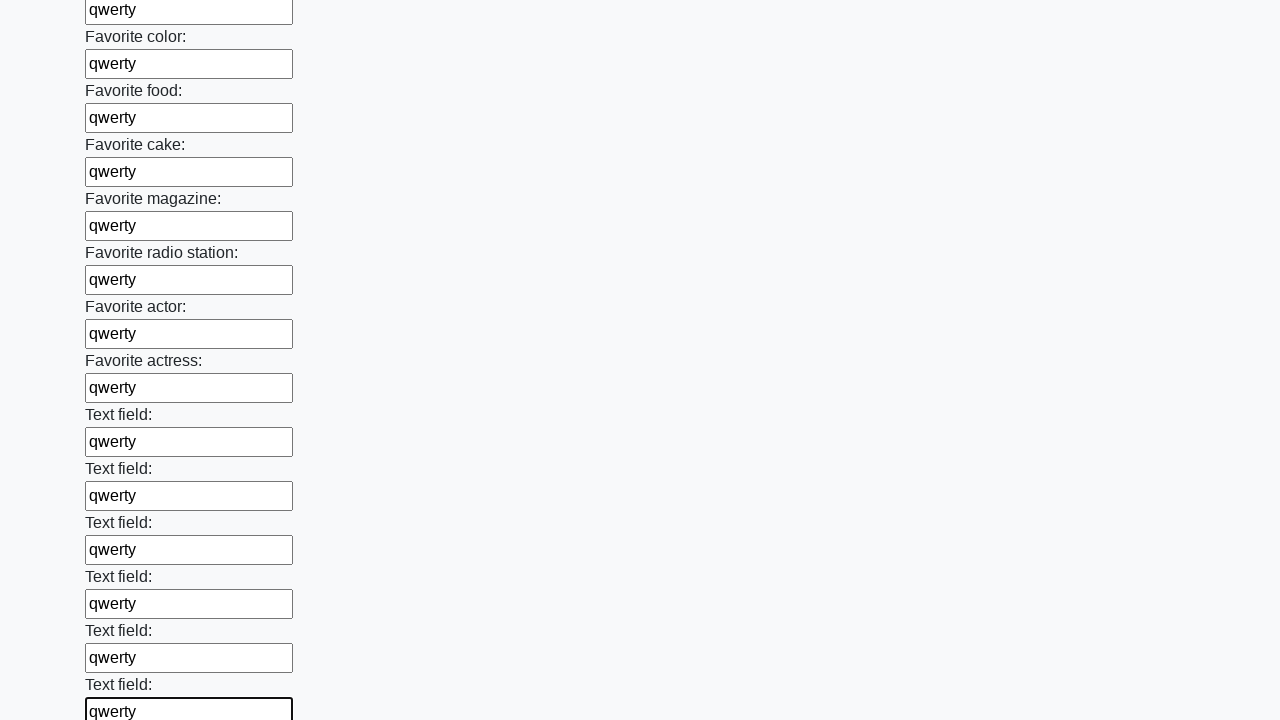

Filled input field with 'qwerty' on .first_block input >> nth=32
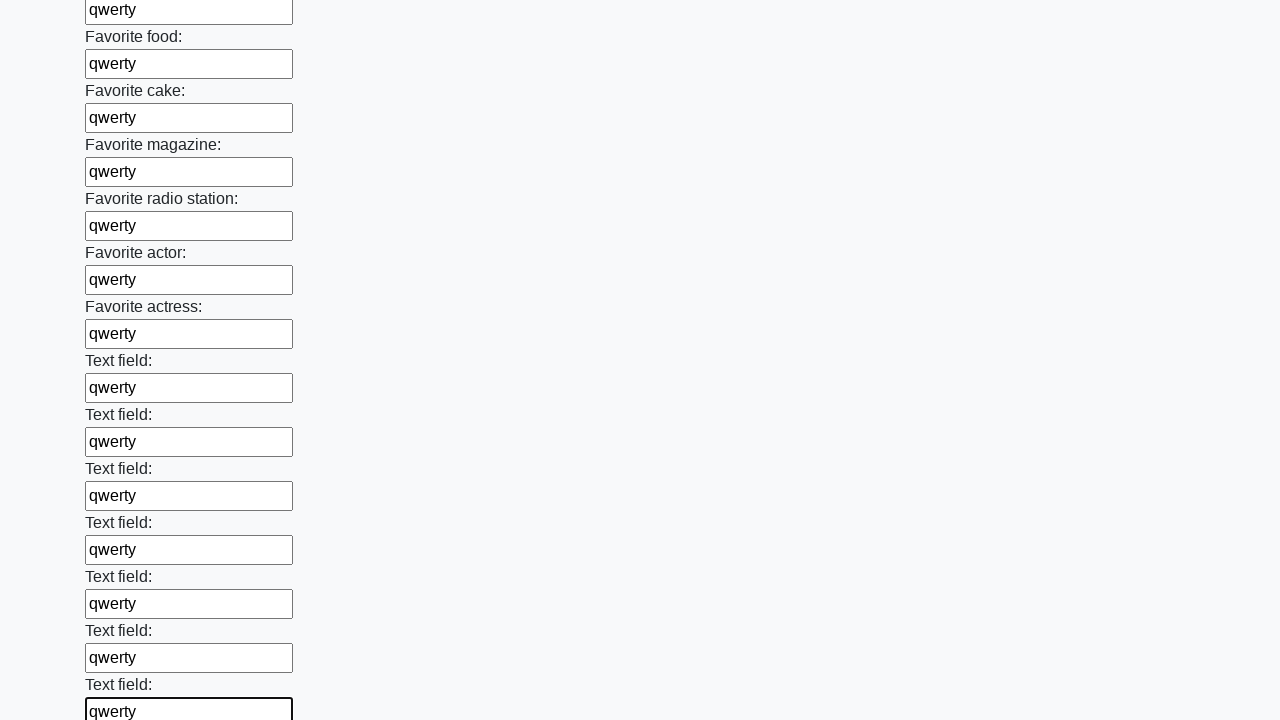

Filled input field with 'qwerty' on .first_block input >> nth=33
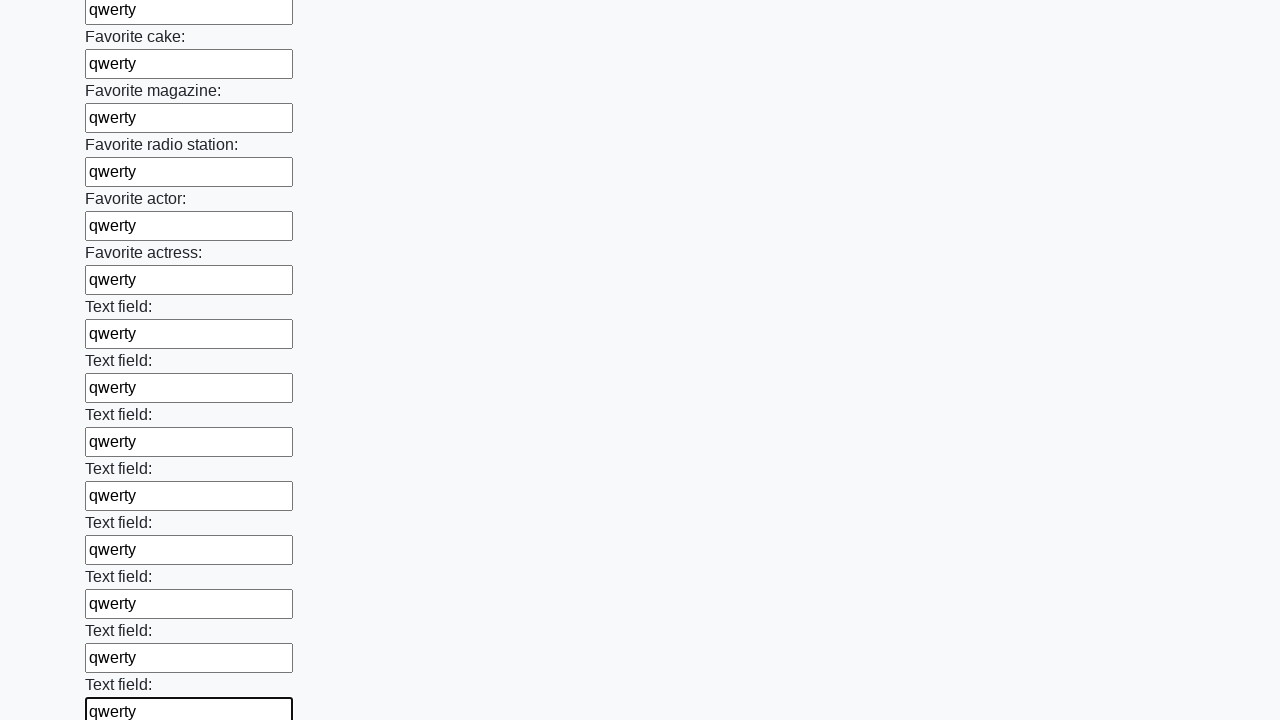

Filled input field with 'qwerty' on .first_block input >> nth=34
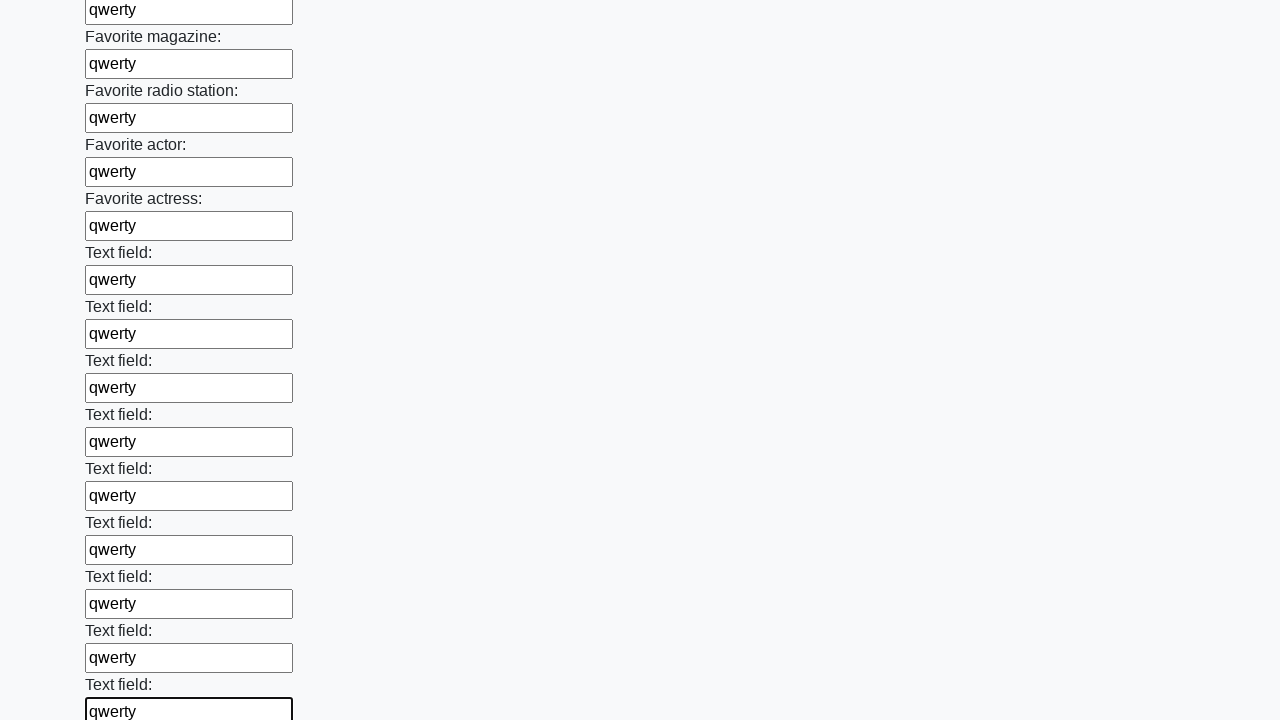

Filled input field with 'qwerty' on .first_block input >> nth=35
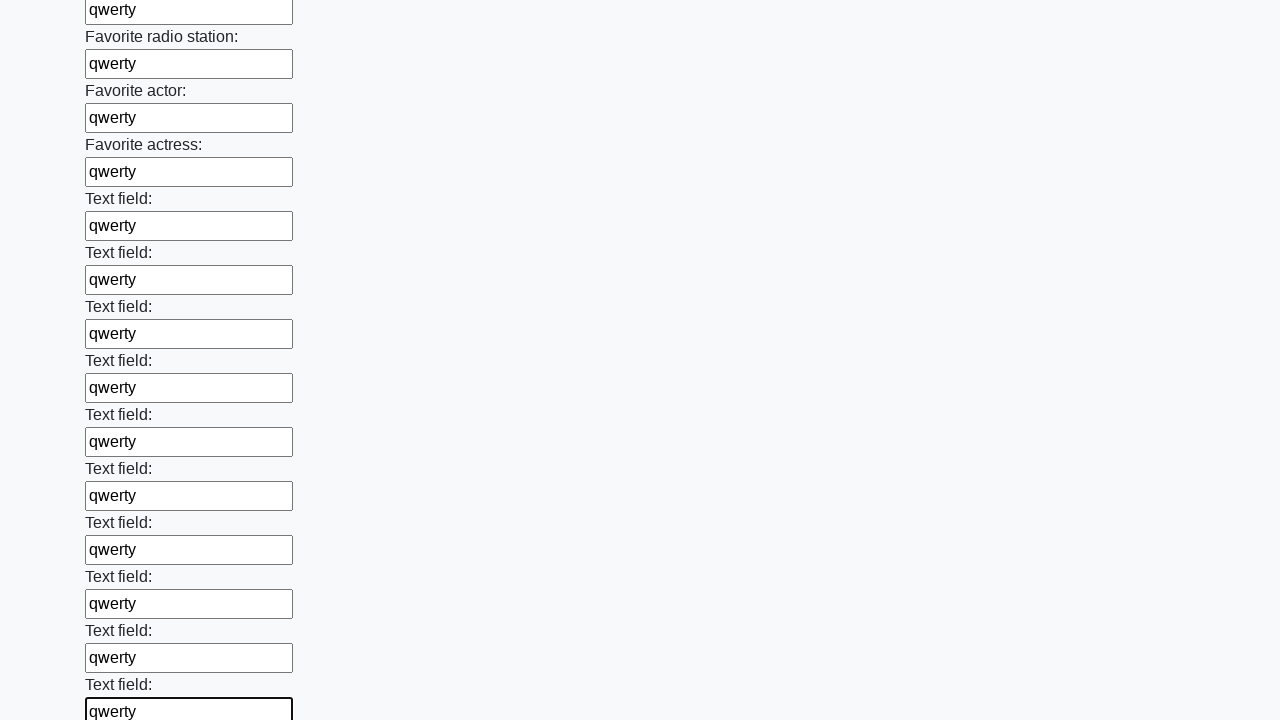

Filled input field with 'qwerty' on .first_block input >> nth=36
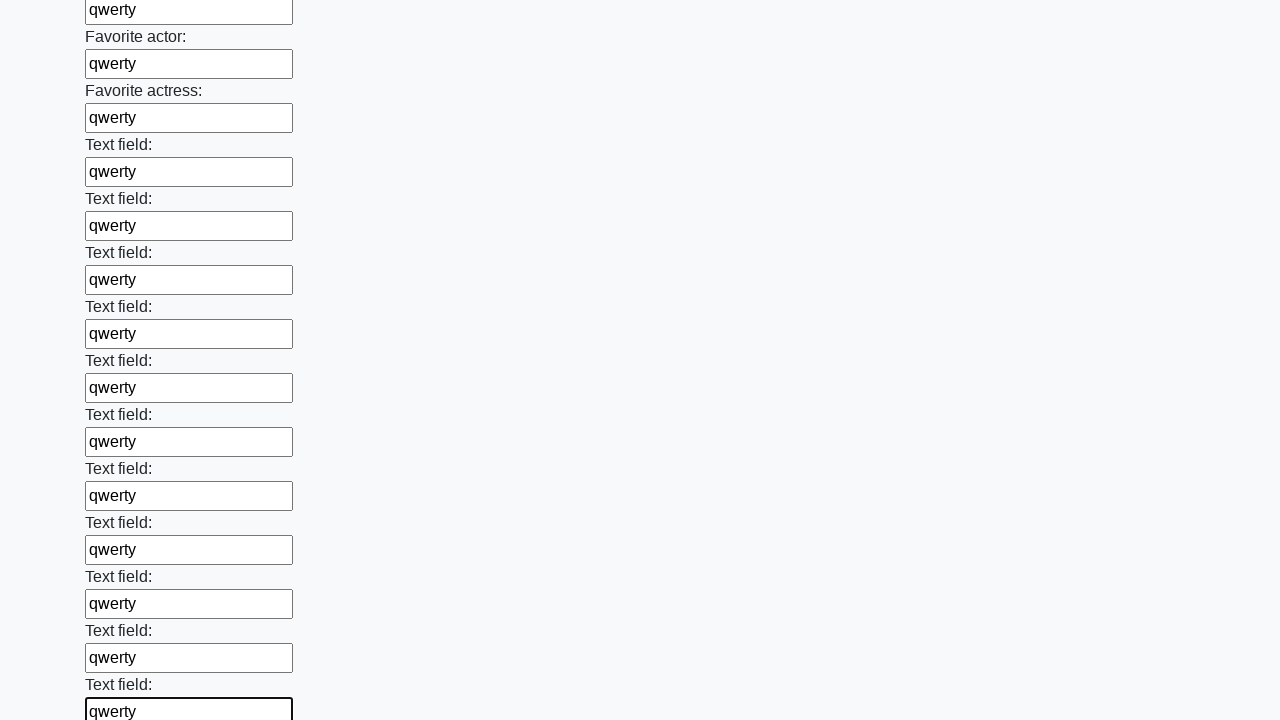

Filled input field with 'qwerty' on .first_block input >> nth=37
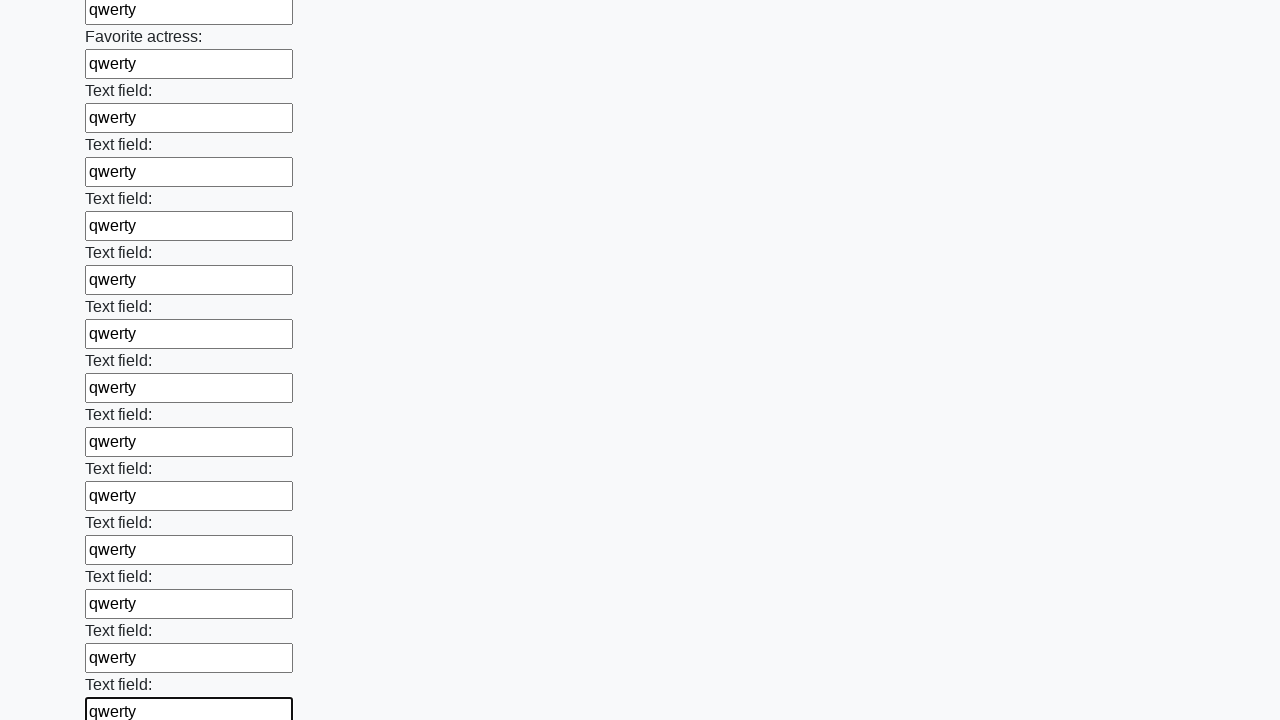

Filled input field with 'qwerty' on .first_block input >> nth=38
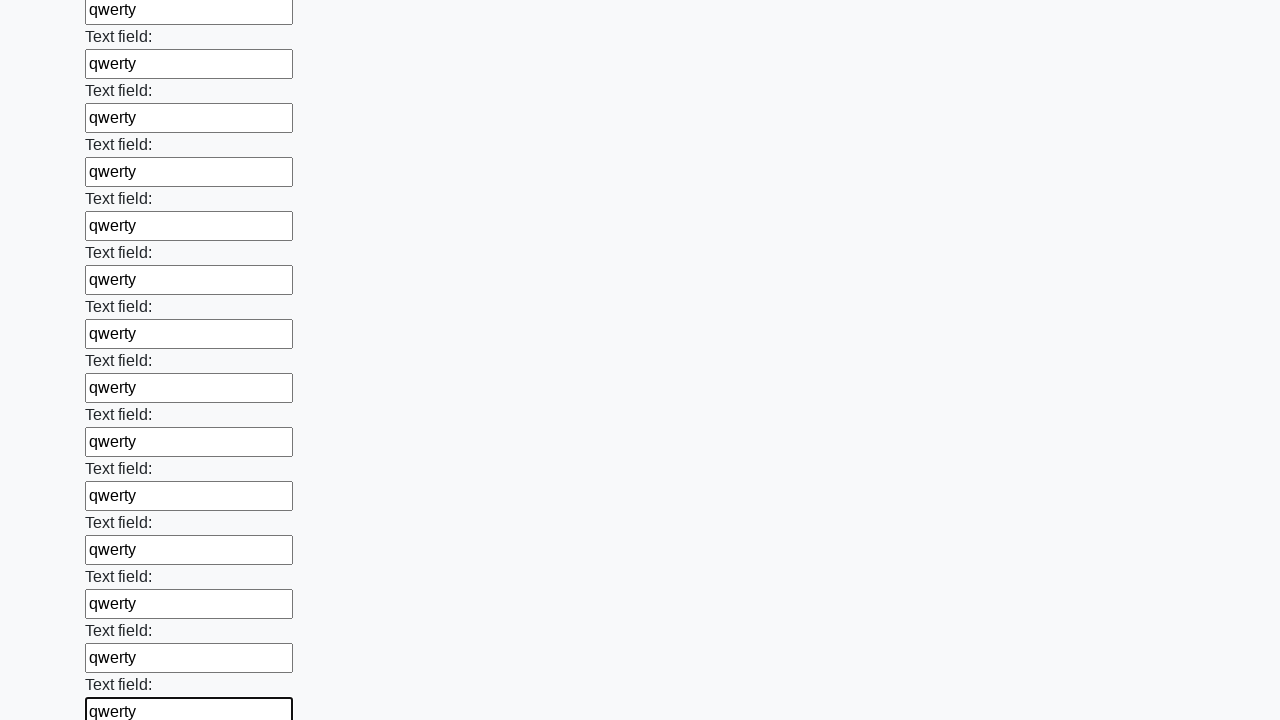

Filled input field with 'qwerty' on .first_block input >> nth=39
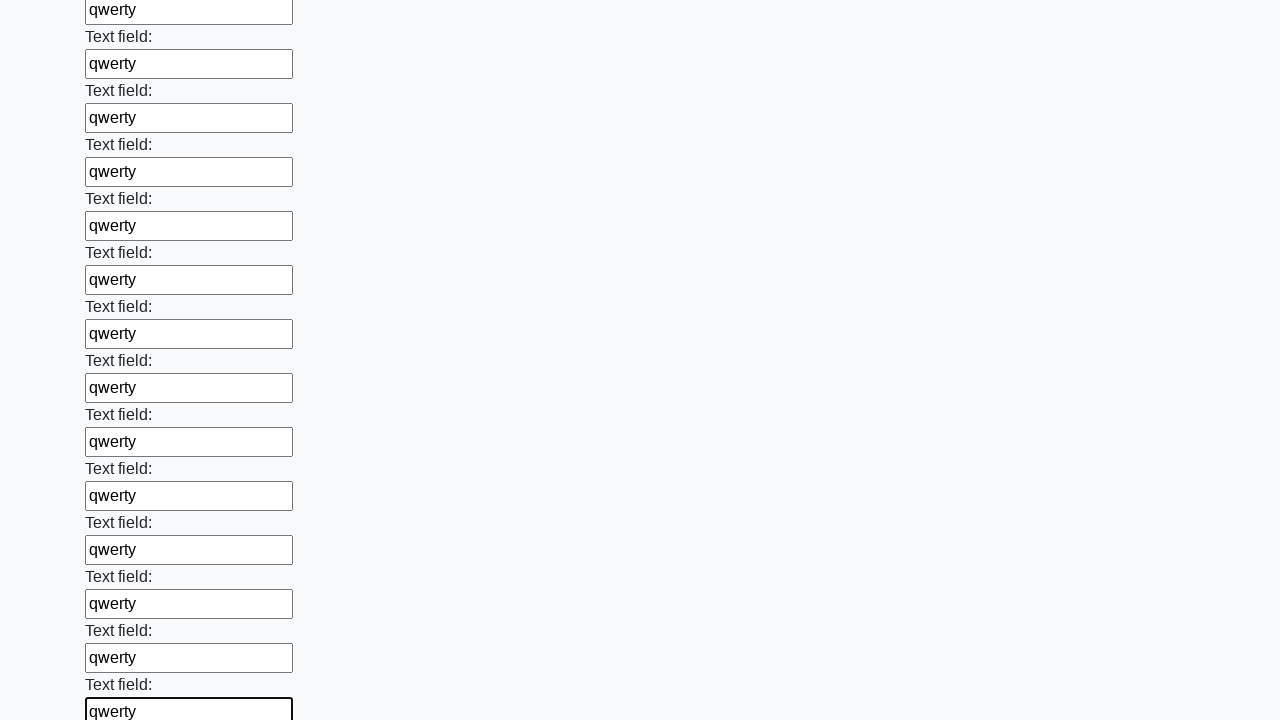

Filled input field with 'qwerty' on .first_block input >> nth=40
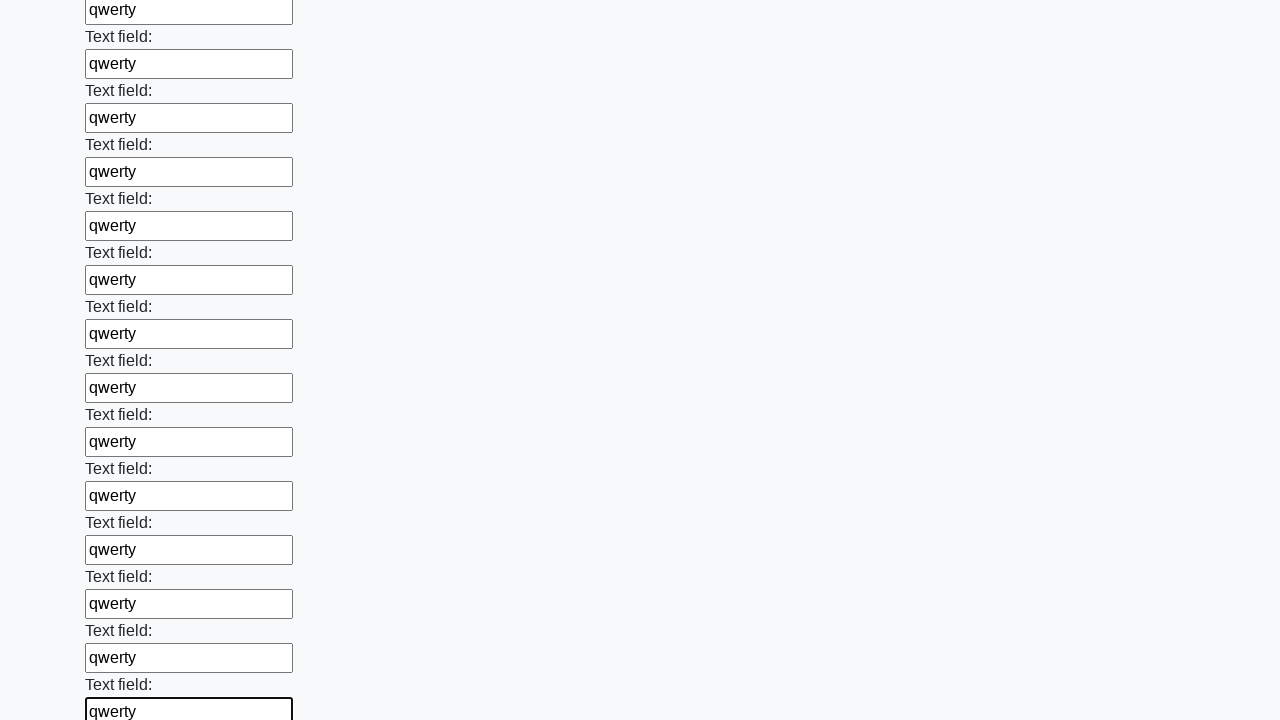

Filled input field with 'qwerty' on .first_block input >> nth=41
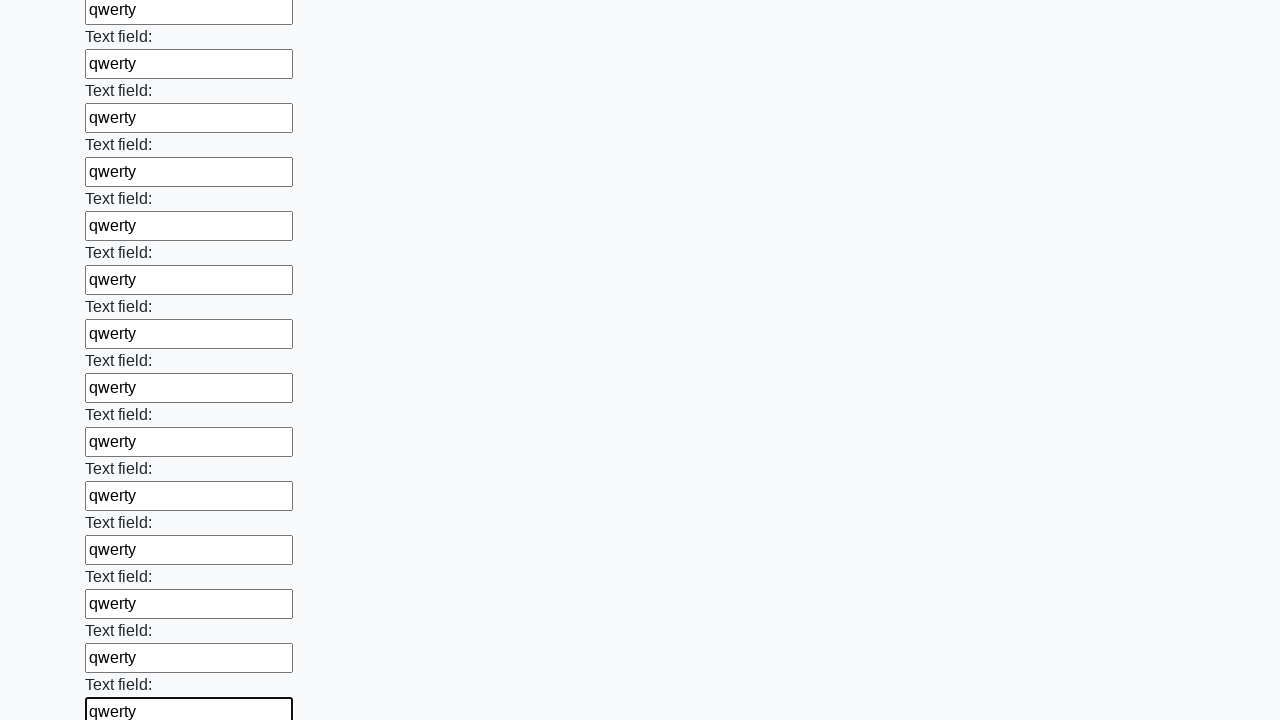

Filled input field with 'qwerty' on .first_block input >> nth=42
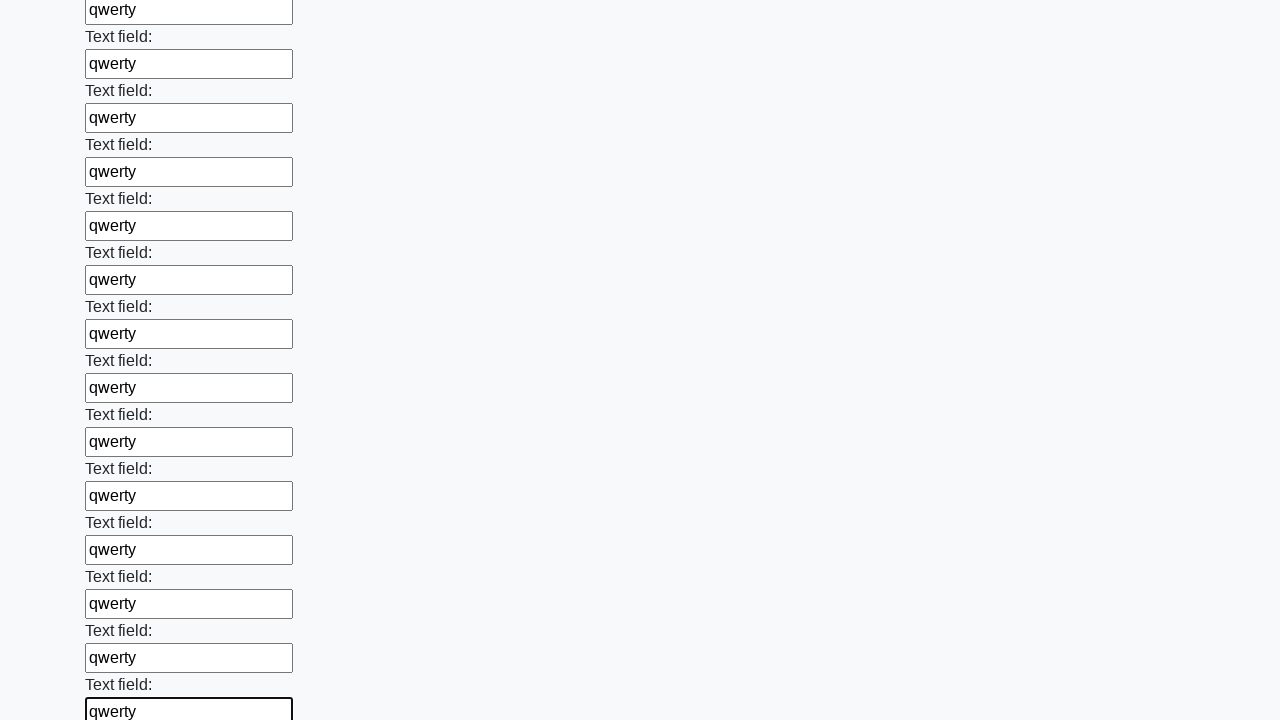

Filled input field with 'qwerty' on .first_block input >> nth=43
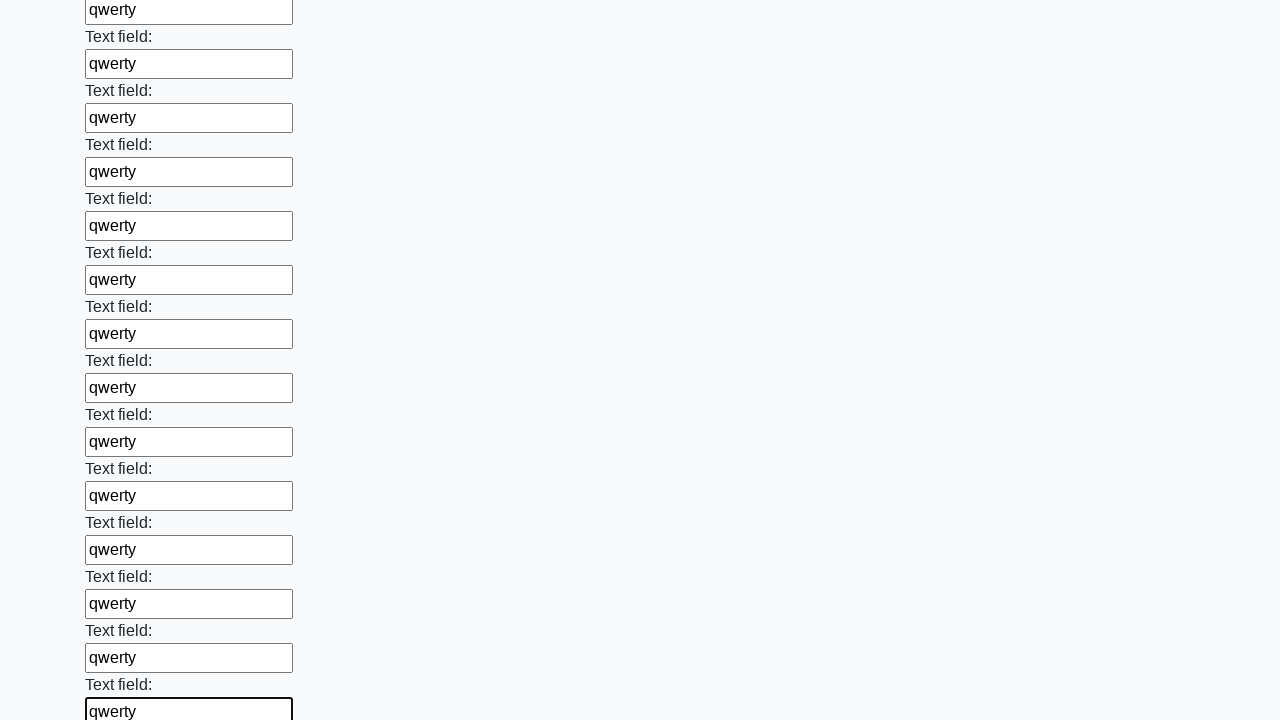

Filled input field with 'qwerty' on .first_block input >> nth=44
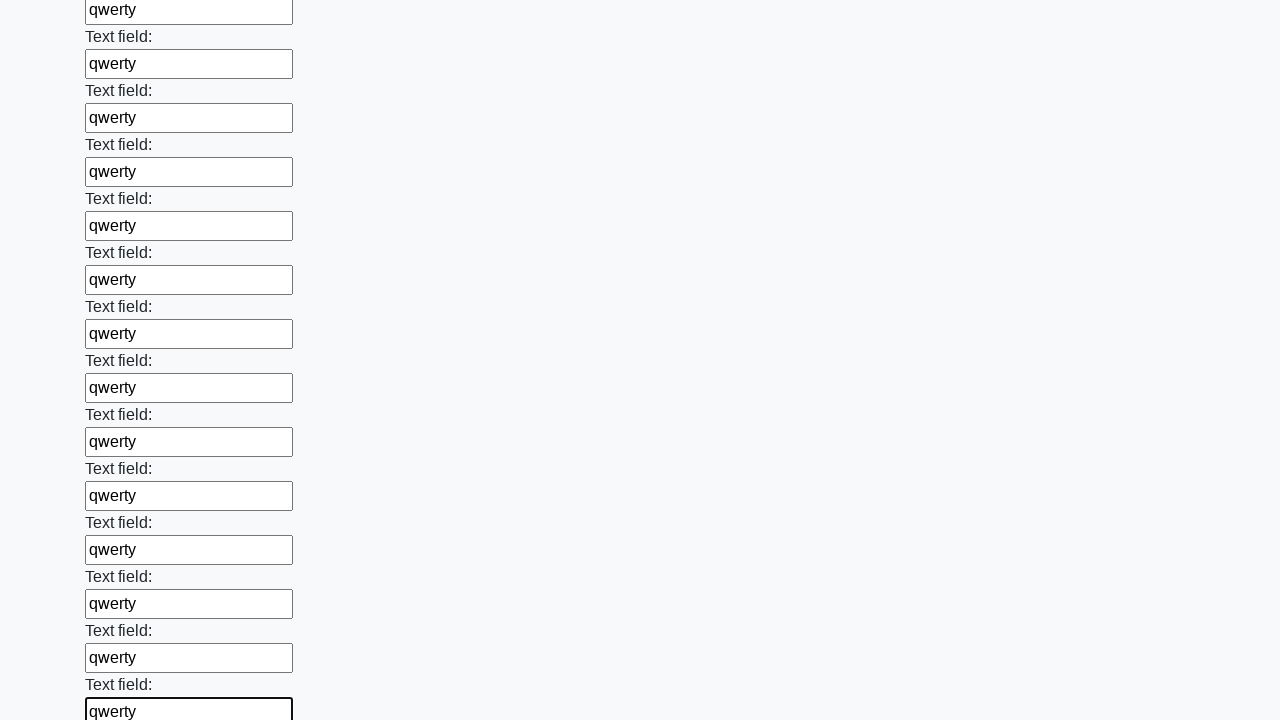

Filled input field with 'qwerty' on .first_block input >> nth=45
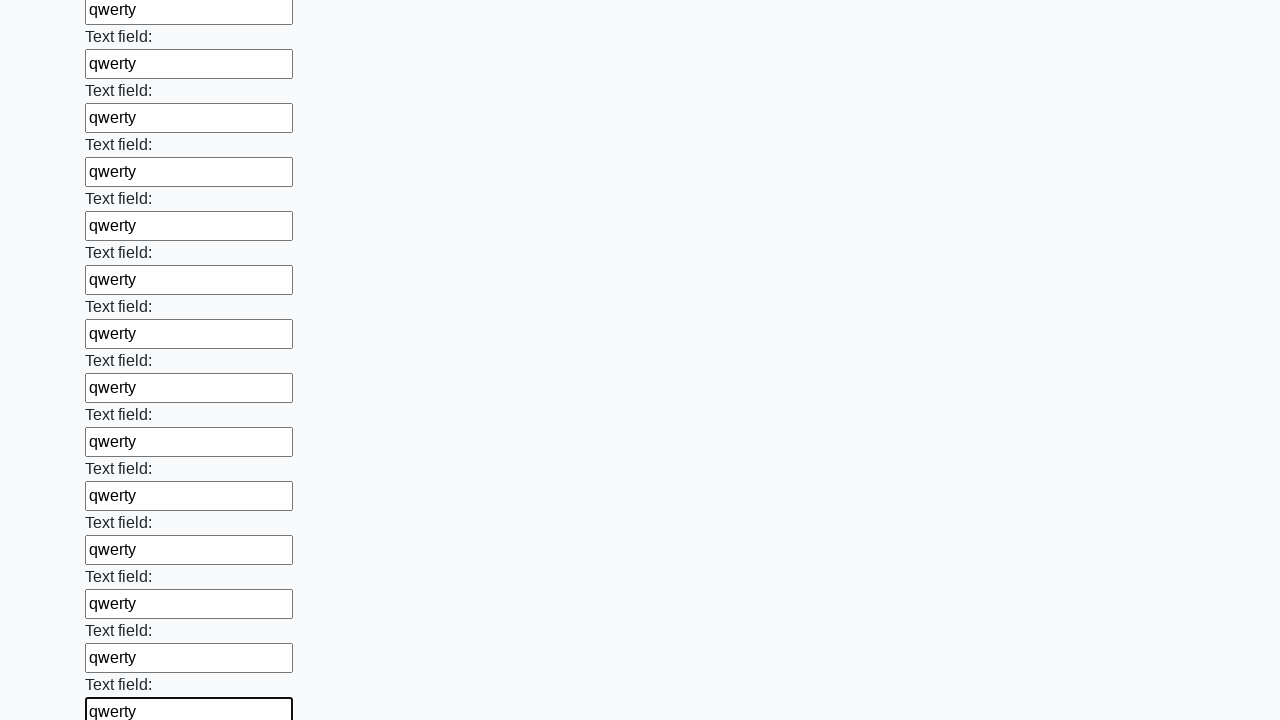

Filled input field with 'qwerty' on .first_block input >> nth=46
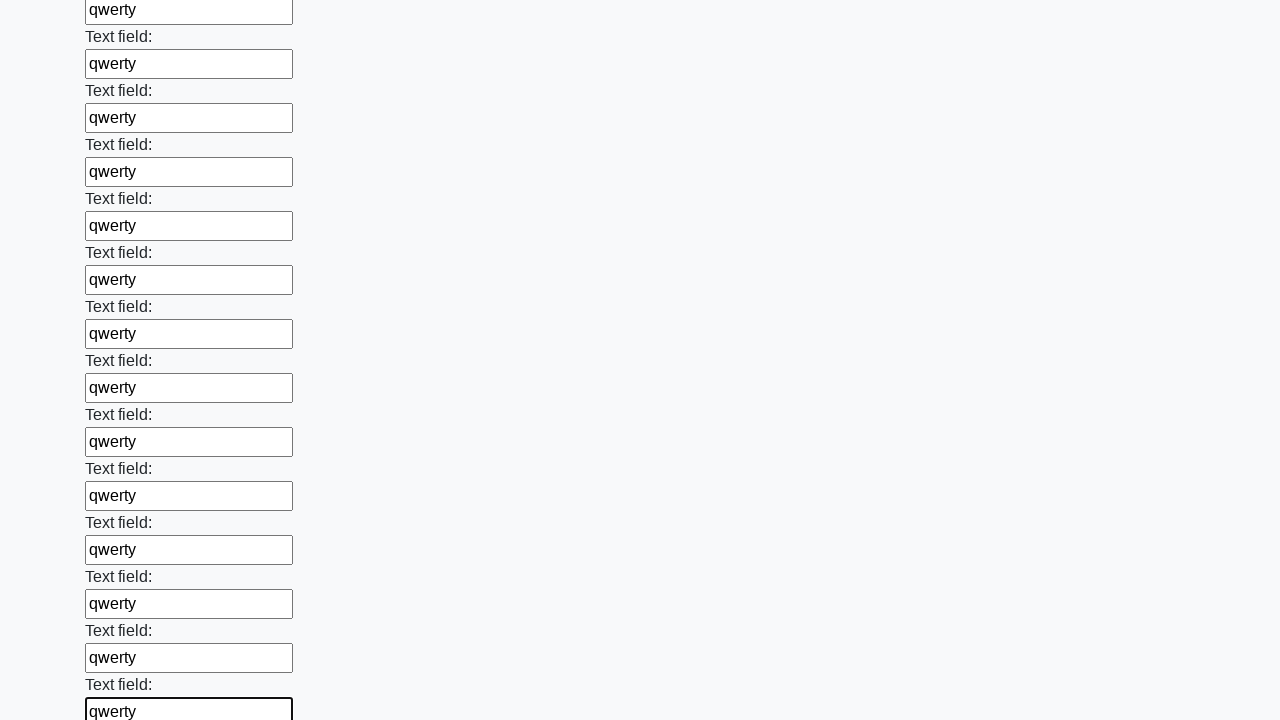

Filled input field with 'qwerty' on .first_block input >> nth=47
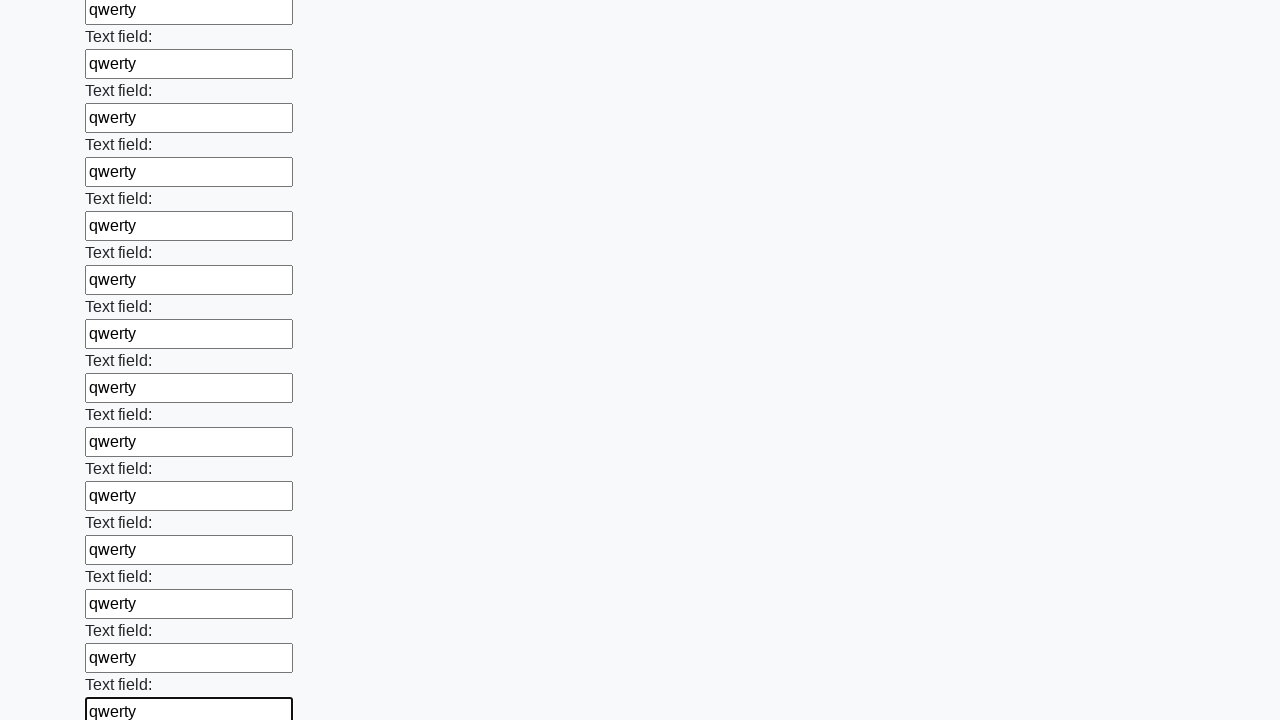

Filled input field with 'qwerty' on .first_block input >> nth=48
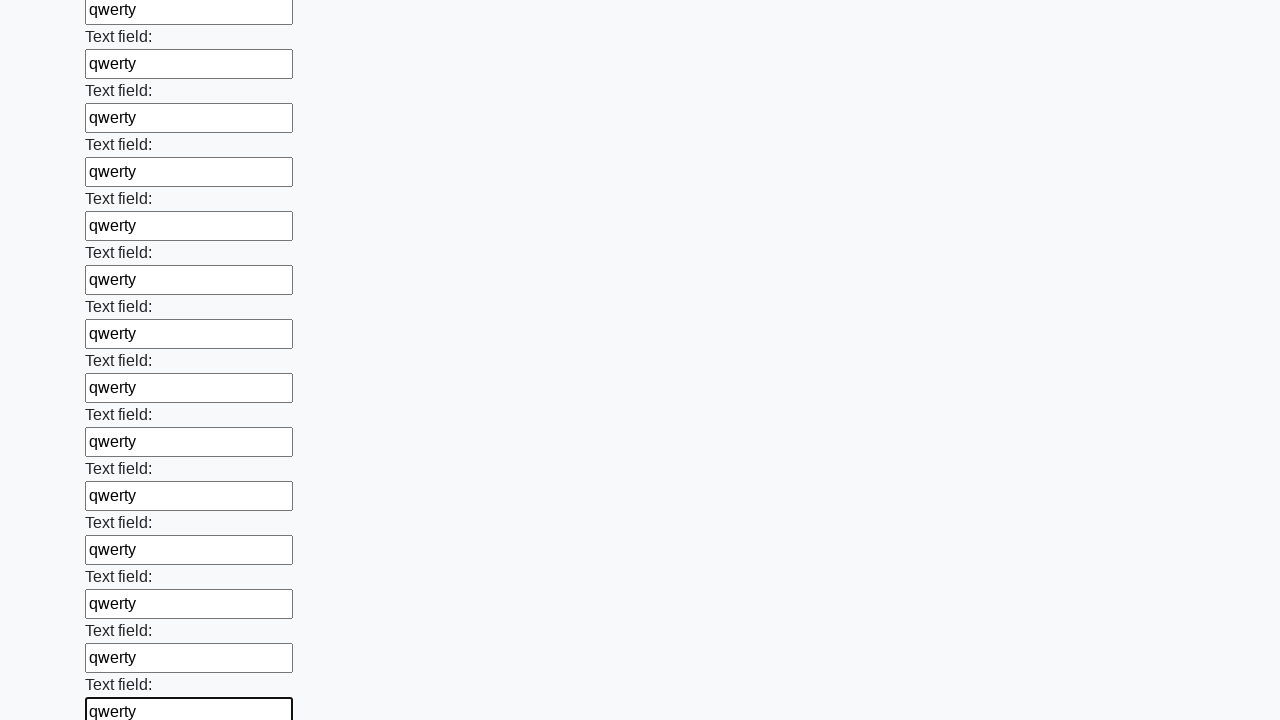

Filled input field with 'qwerty' on .first_block input >> nth=49
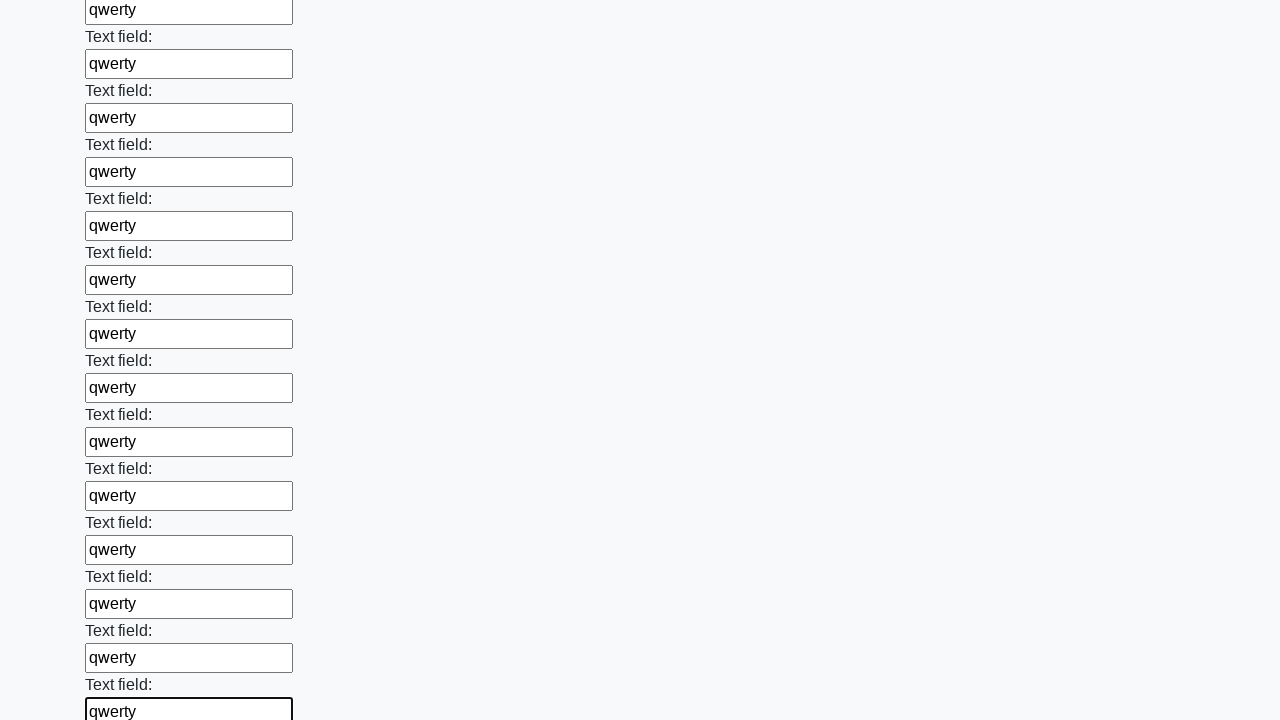

Filled input field with 'qwerty' on .first_block input >> nth=50
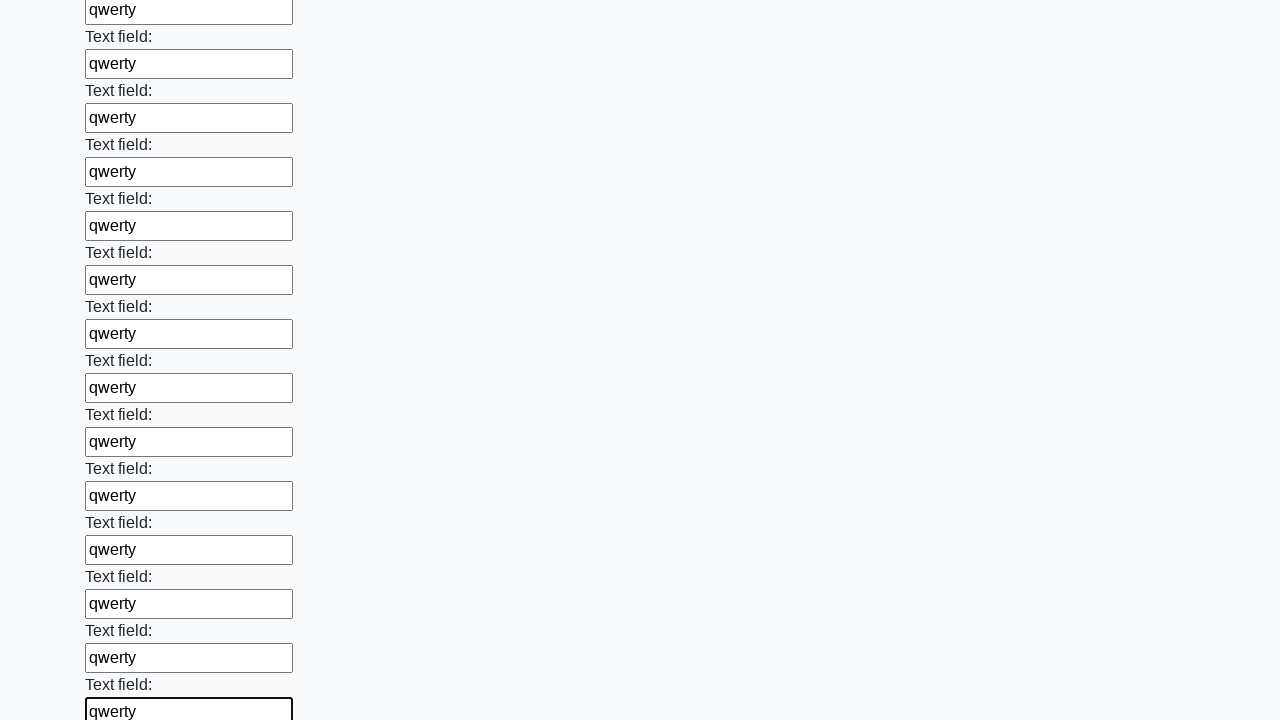

Filled input field with 'qwerty' on .first_block input >> nth=51
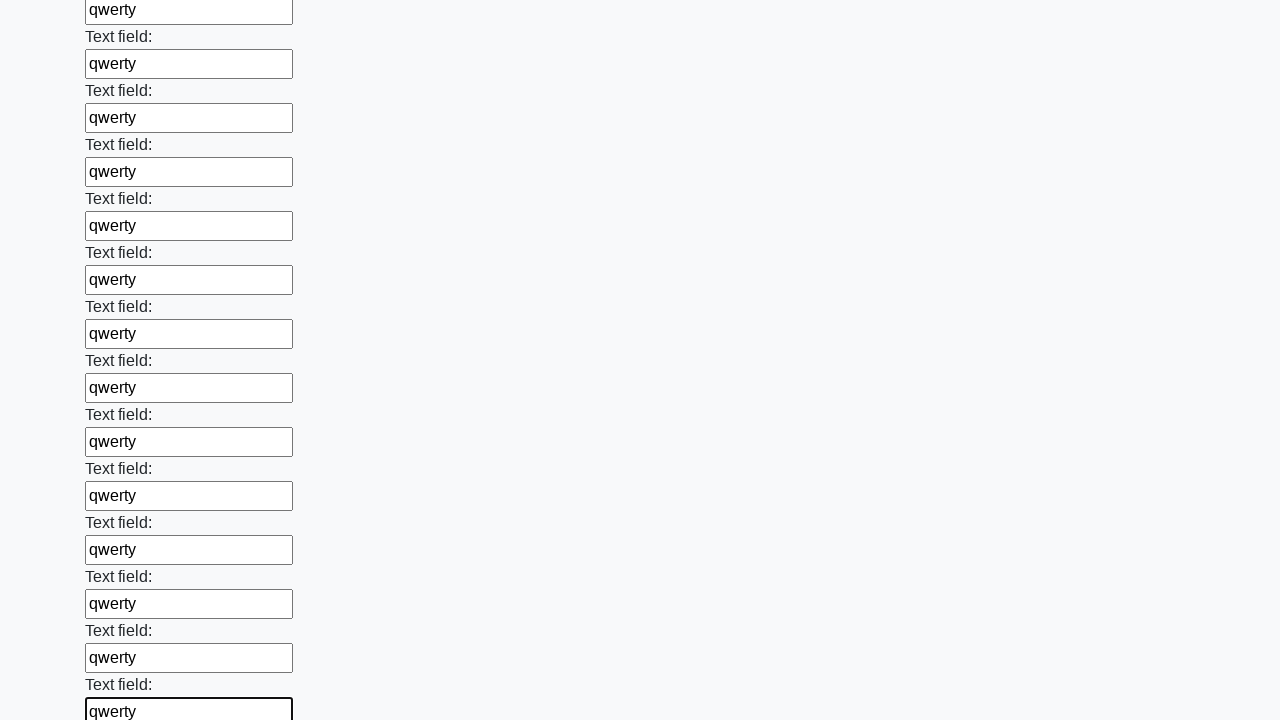

Filled input field with 'qwerty' on .first_block input >> nth=52
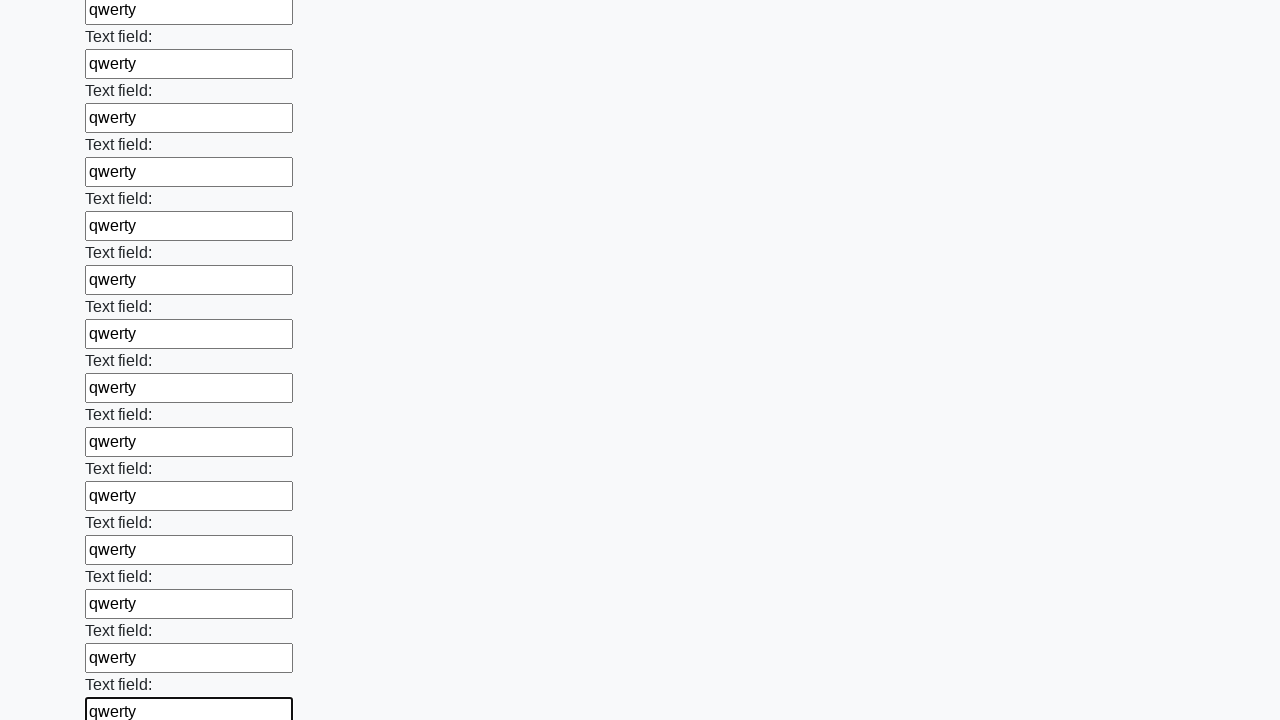

Filled input field with 'qwerty' on .first_block input >> nth=53
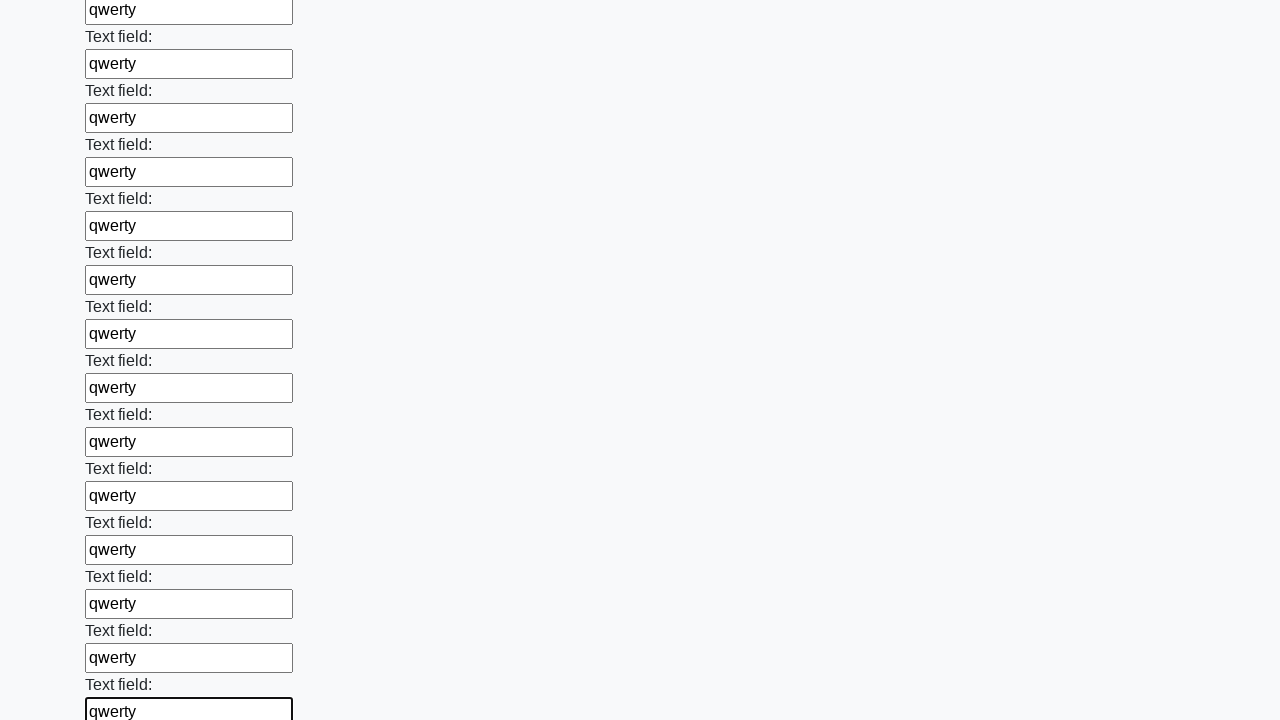

Filled input field with 'qwerty' on .first_block input >> nth=54
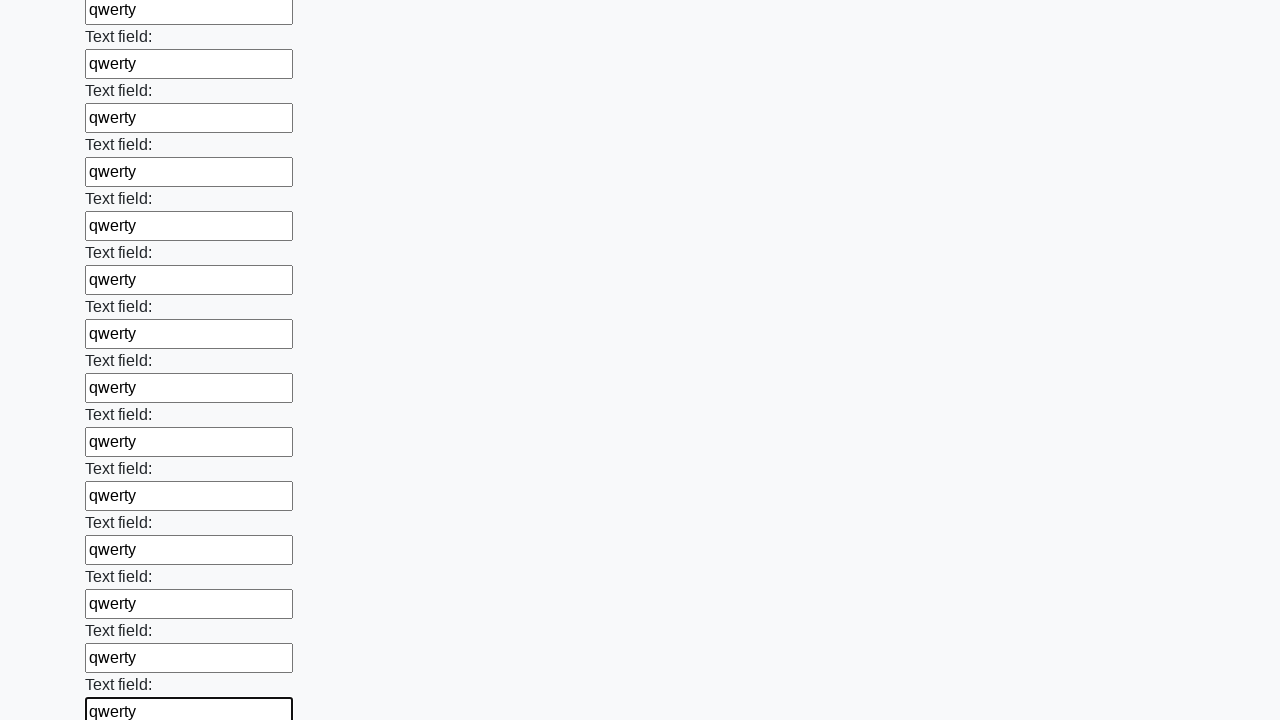

Filled input field with 'qwerty' on .first_block input >> nth=55
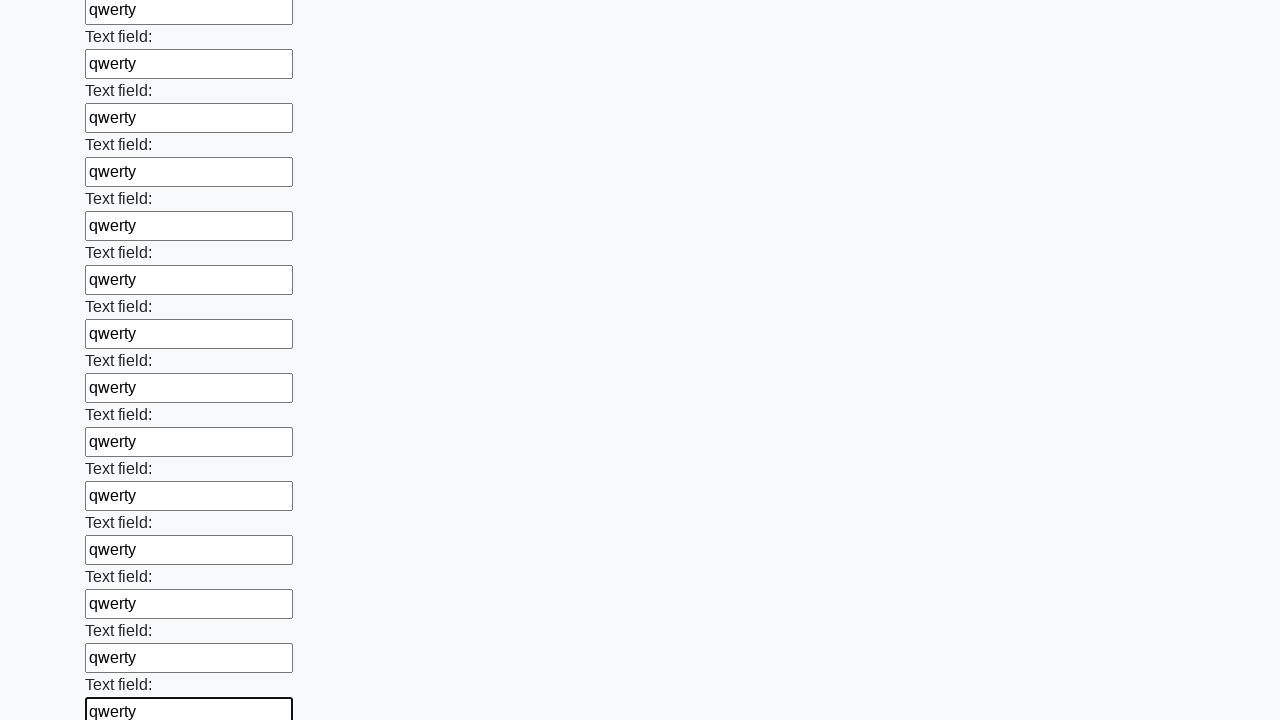

Filled input field with 'qwerty' on .first_block input >> nth=56
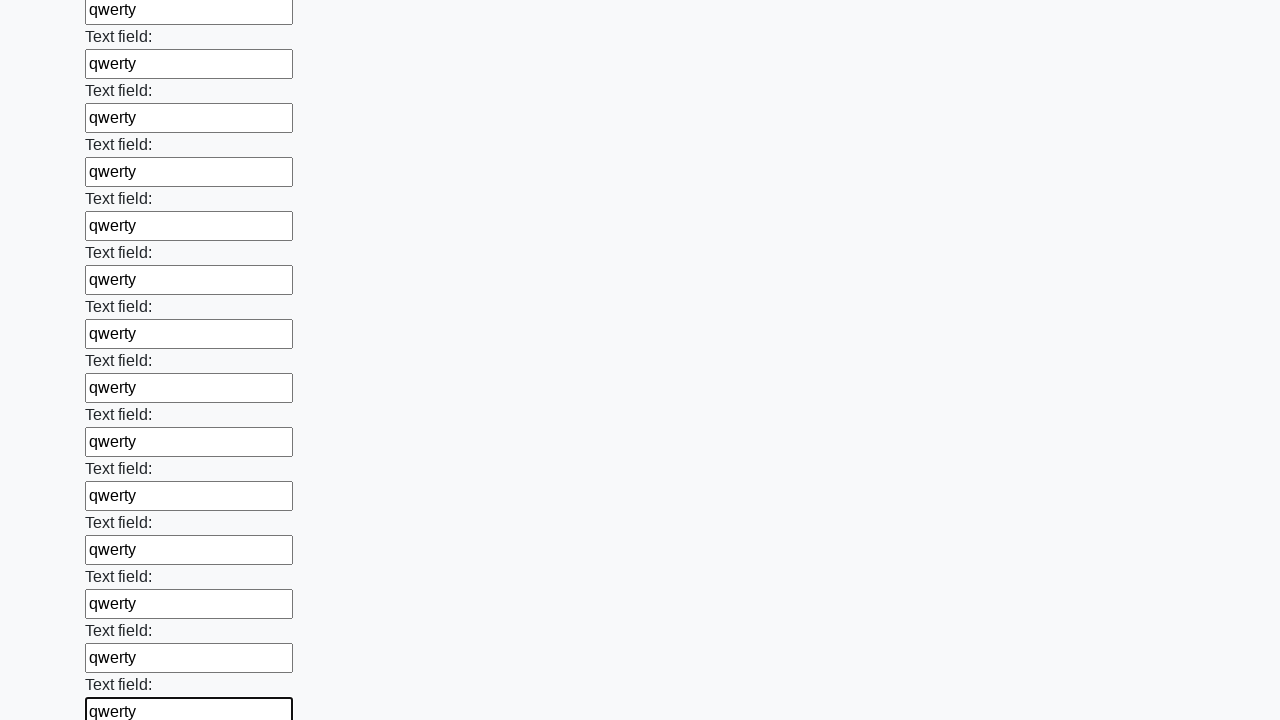

Filled input field with 'qwerty' on .first_block input >> nth=57
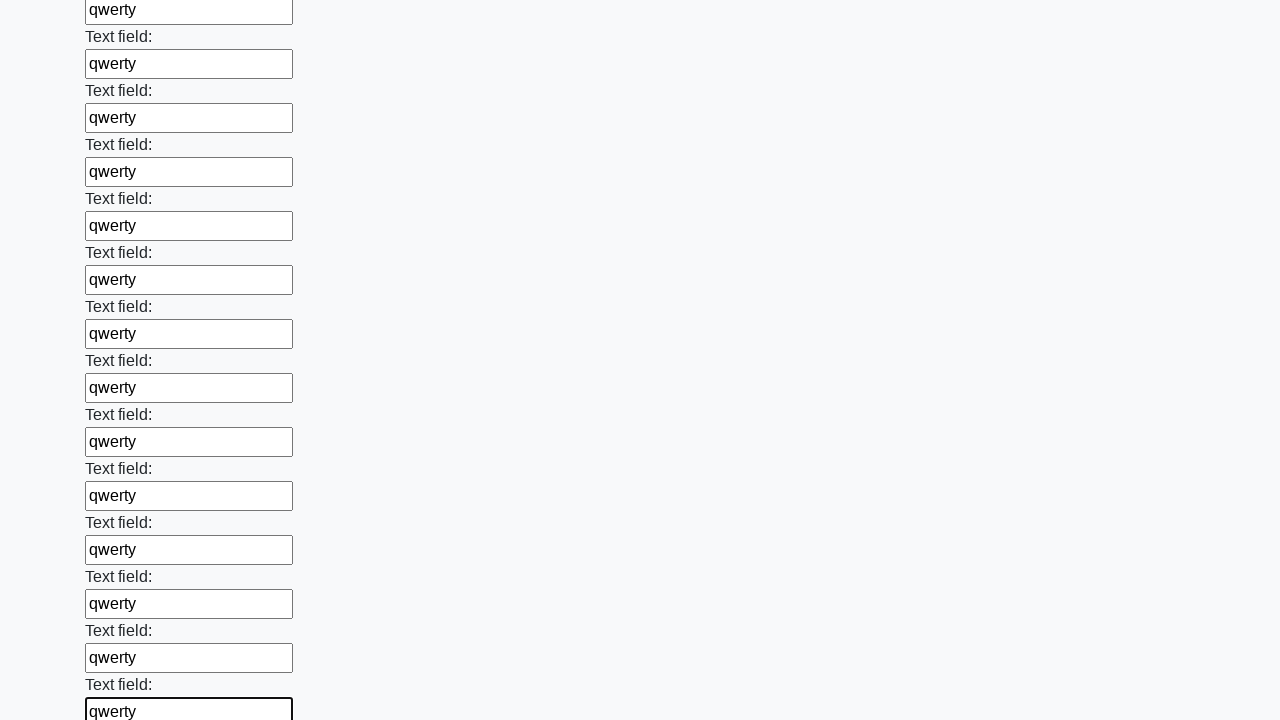

Filled input field with 'qwerty' on .first_block input >> nth=58
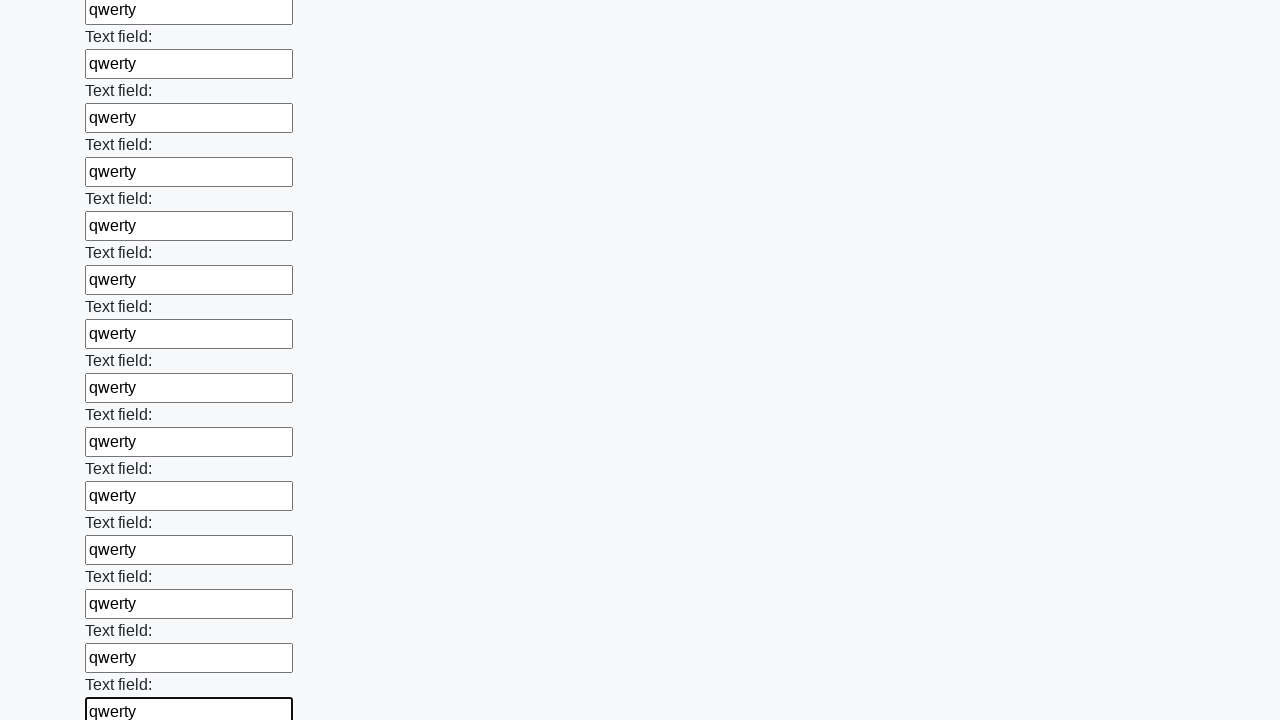

Filled input field with 'qwerty' on .first_block input >> nth=59
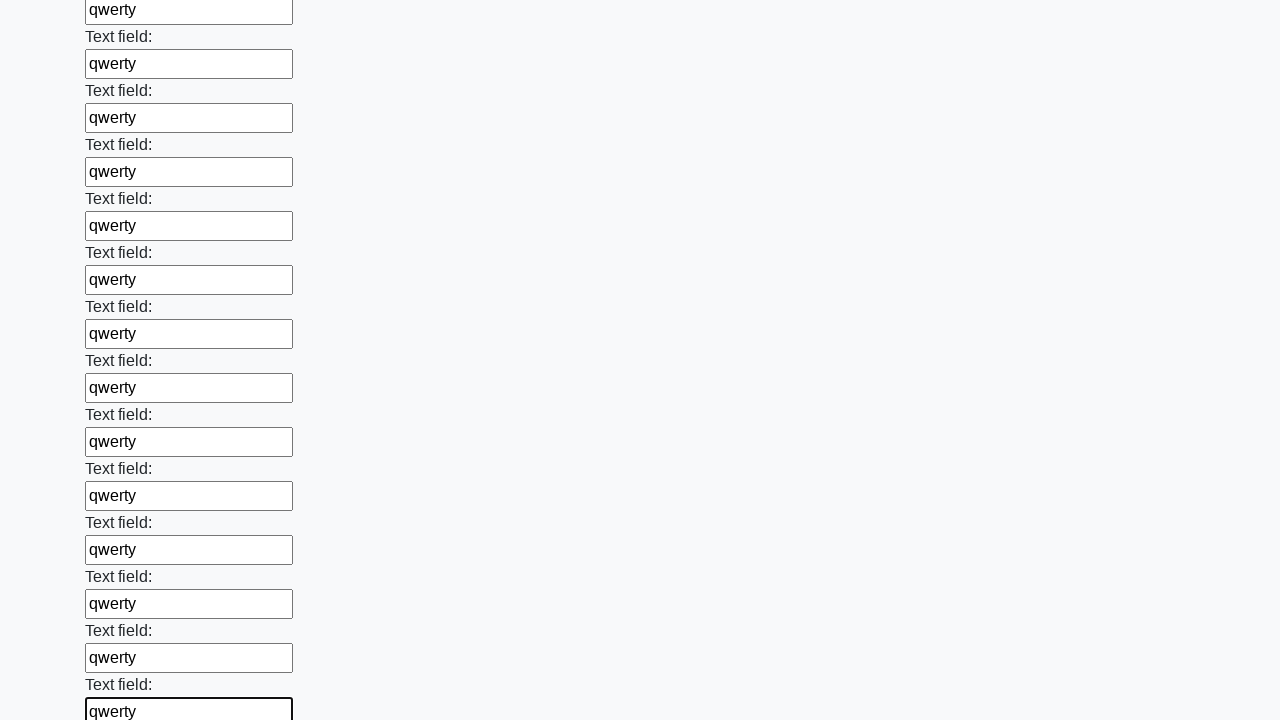

Filled input field with 'qwerty' on .first_block input >> nth=60
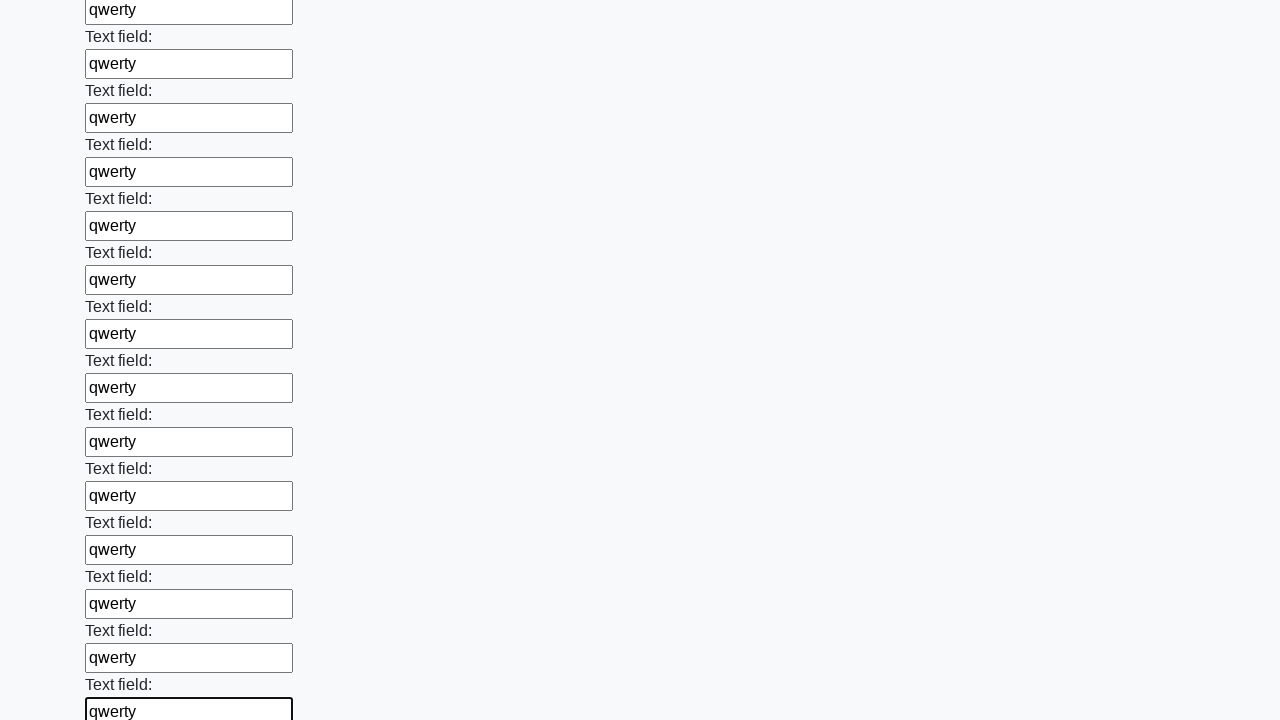

Filled input field with 'qwerty' on .first_block input >> nth=61
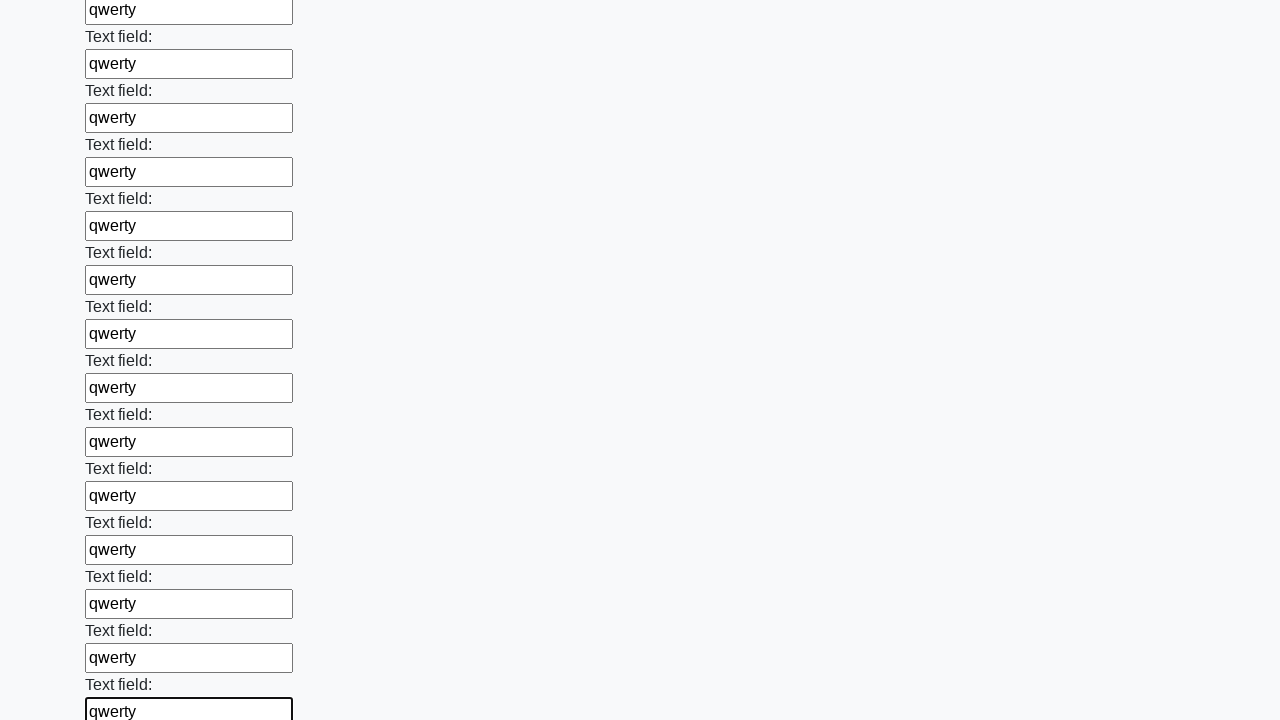

Filled input field with 'qwerty' on .first_block input >> nth=62
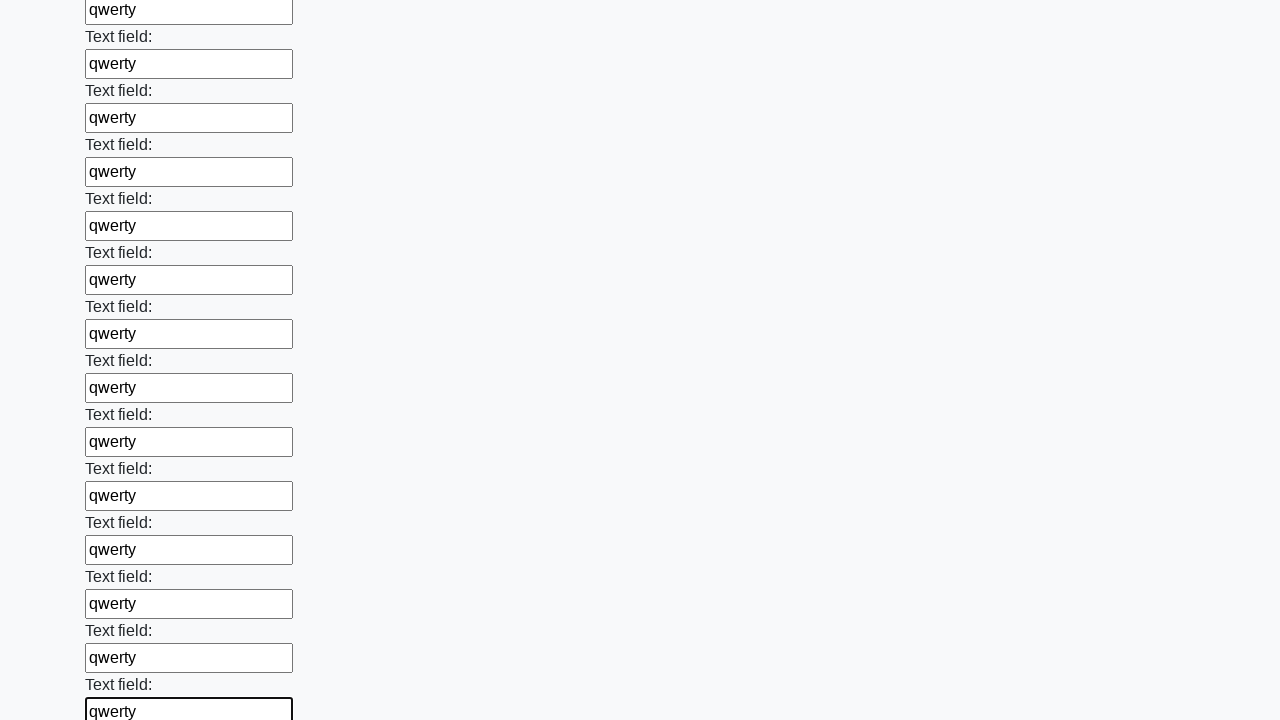

Filled input field with 'qwerty' on .first_block input >> nth=63
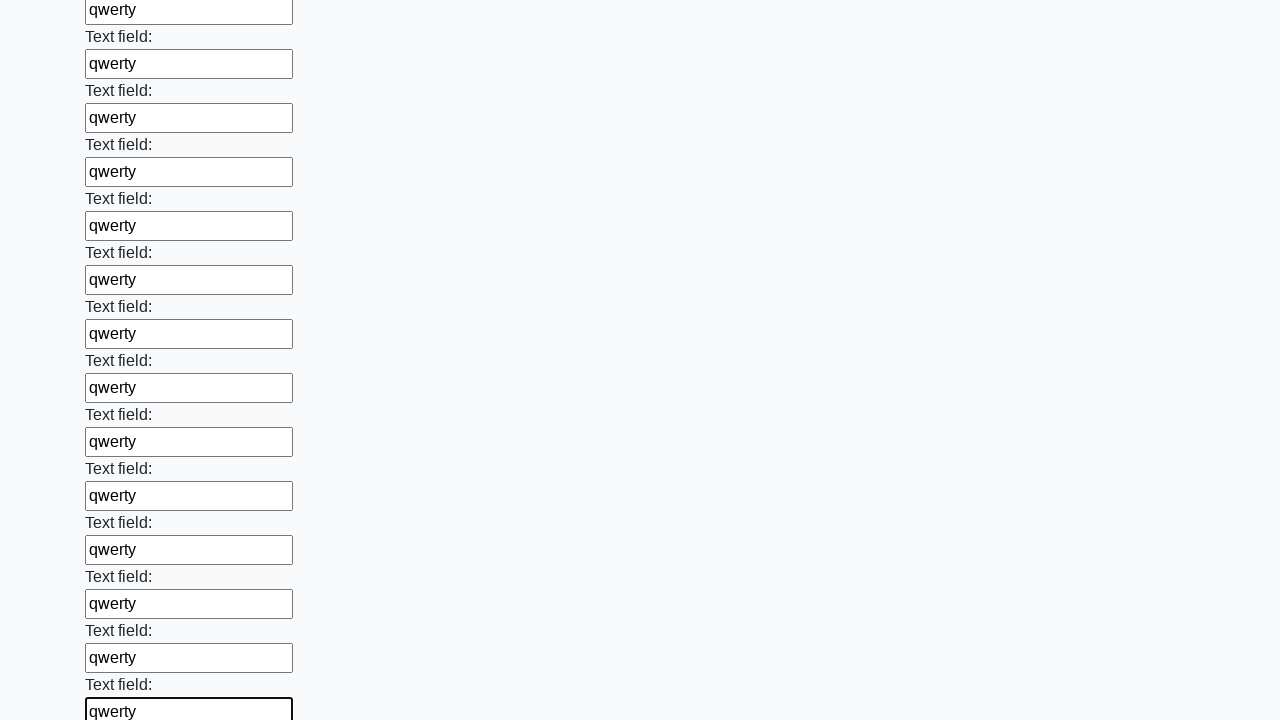

Filled input field with 'qwerty' on .first_block input >> nth=64
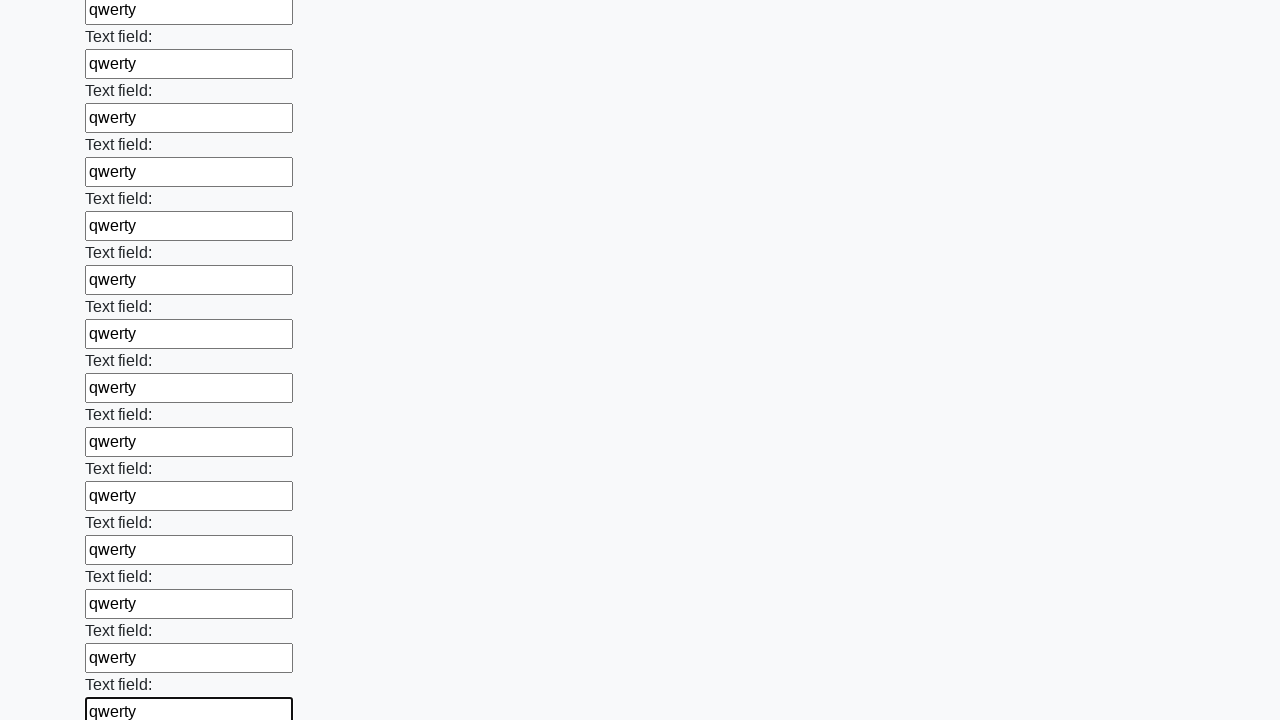

Filled input field with 'qwerty' on .first_block input >> nth=65
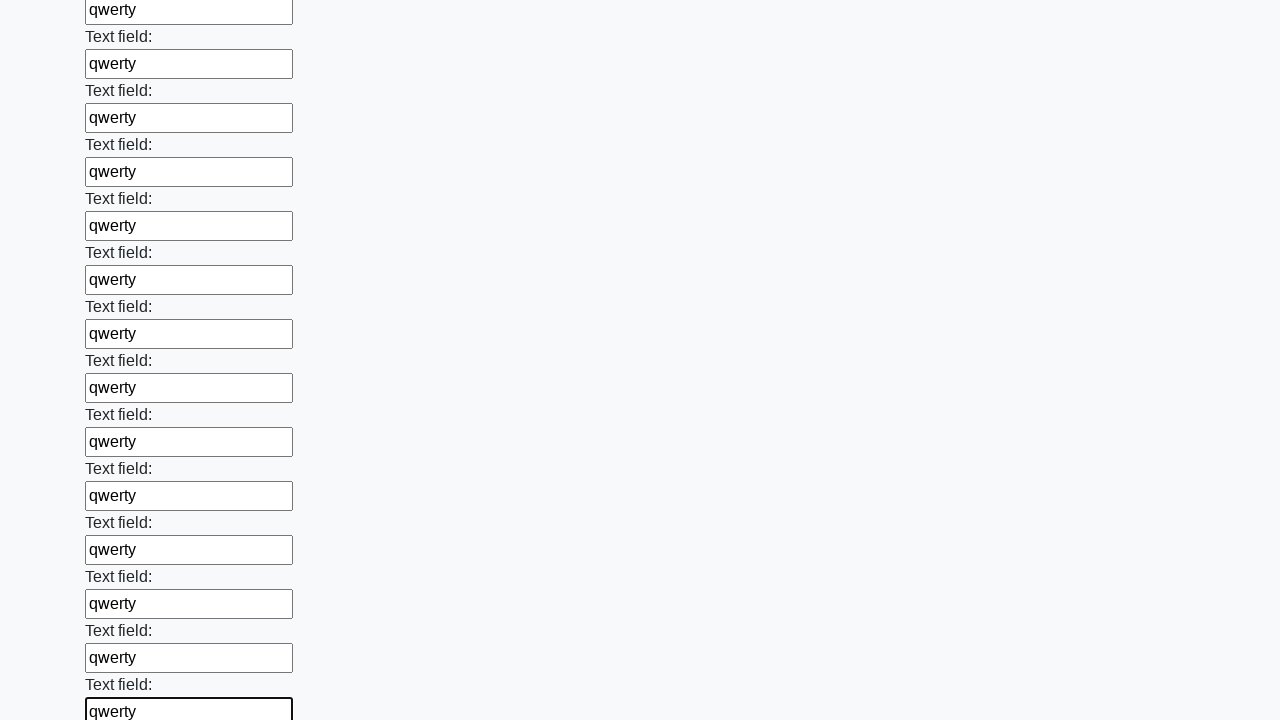

Filled input field with 'qwerty' on .first_block input >> nth=66
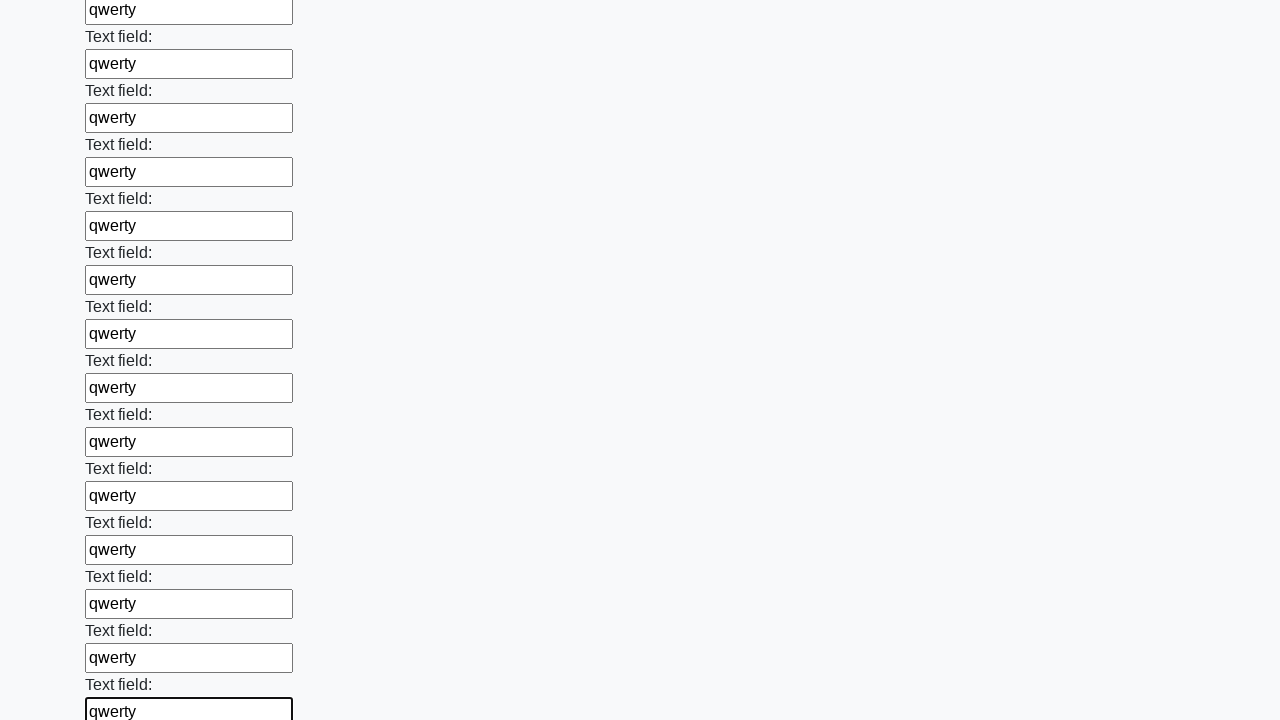

Filled input field with 'qwerty' on .first_block input >> nth=67
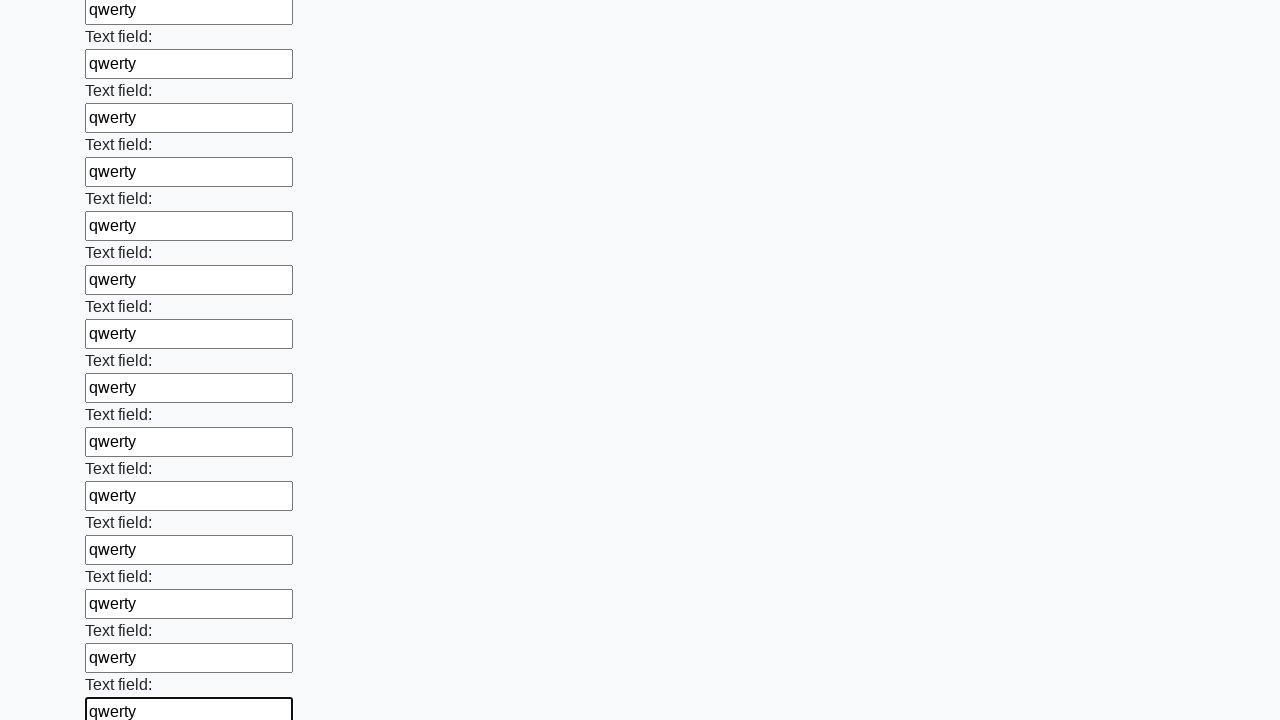

Filled input field with 'qwerty' on .first_block input >> nth=68
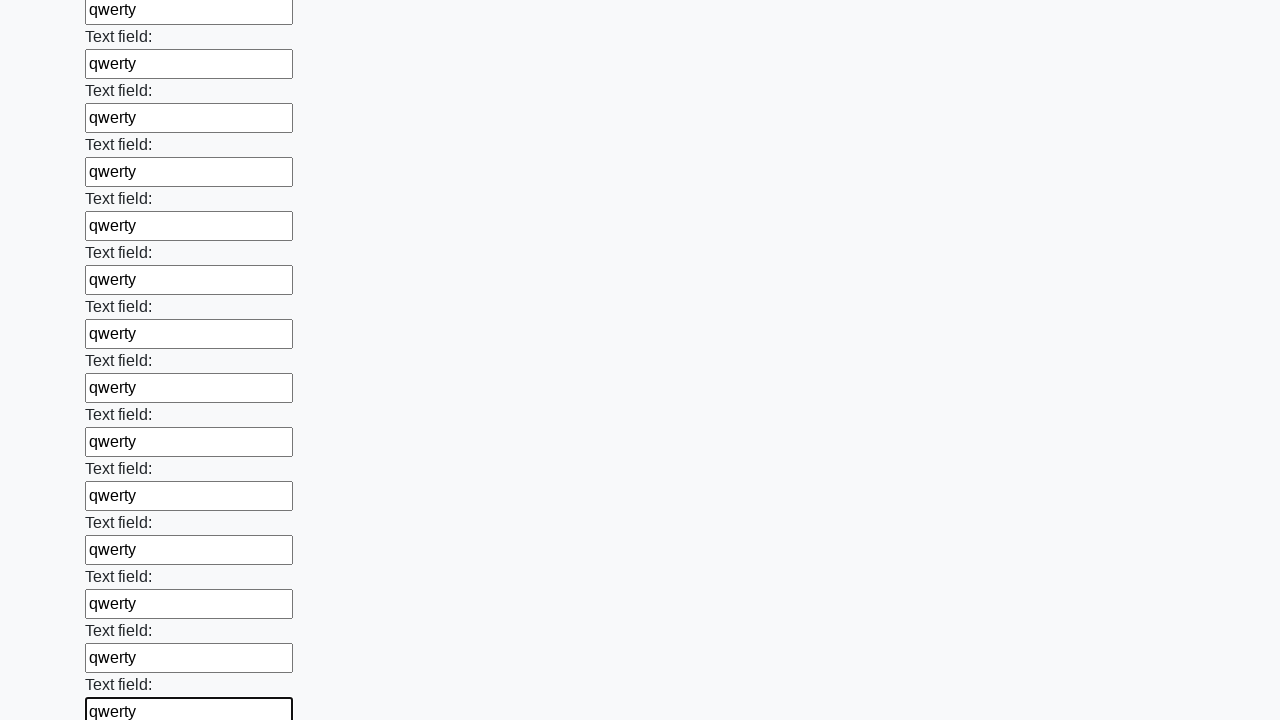

Filled input field with 'qwerty' on .first_block input >> nth=69
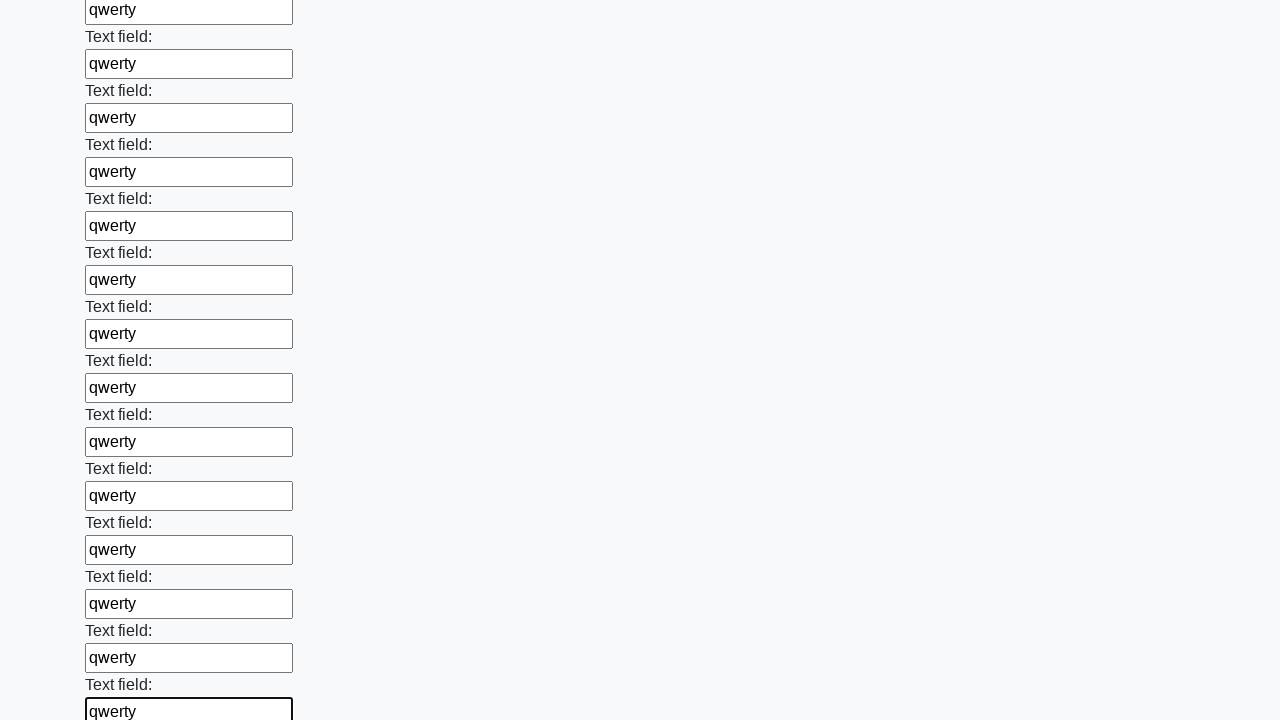

Filled input field with 'qwerty' on .first_block input >> nth=70
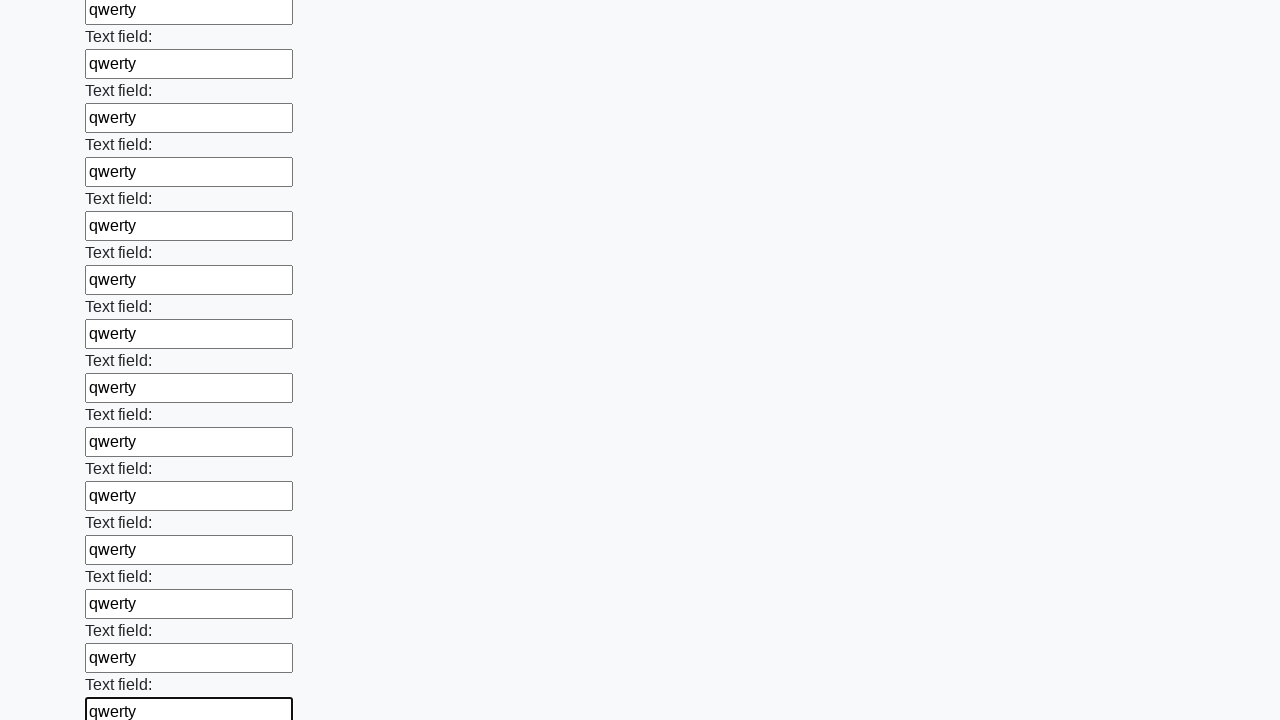

Filled input field with 'qwerty' on .first_block input >> nth=71
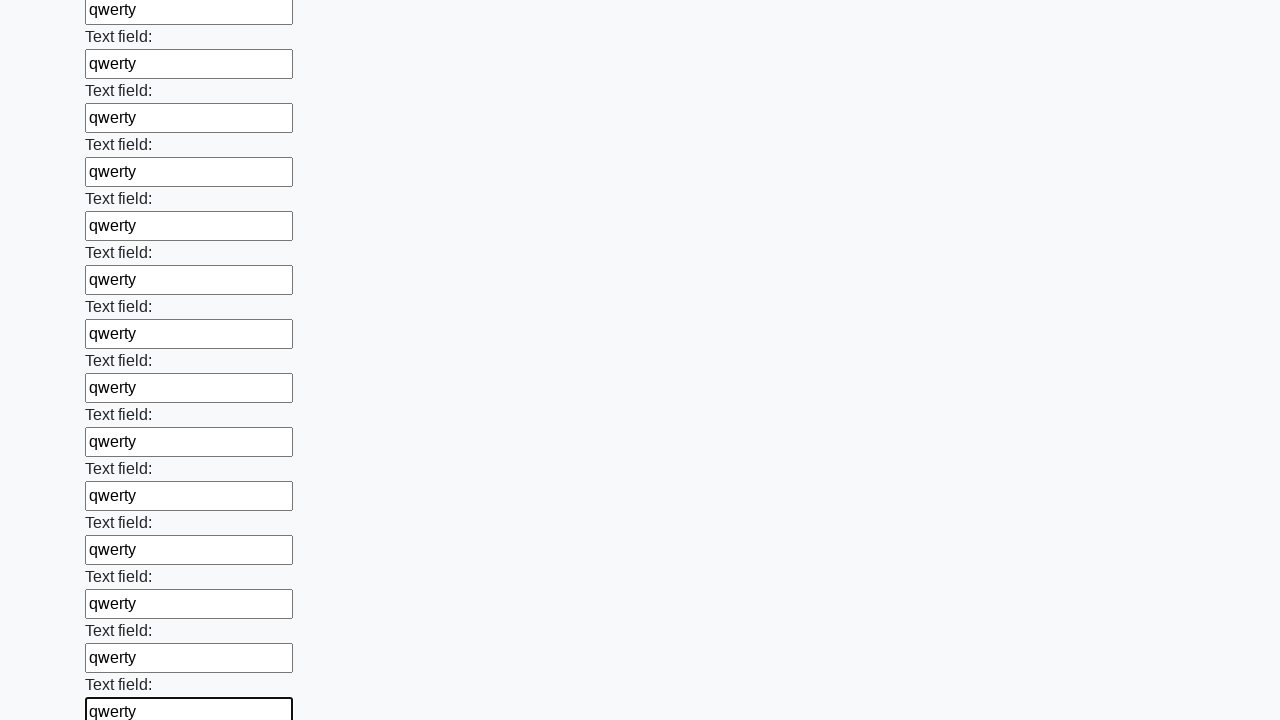

Filled input field with 'qwerty' on .first_block input >> nth=72
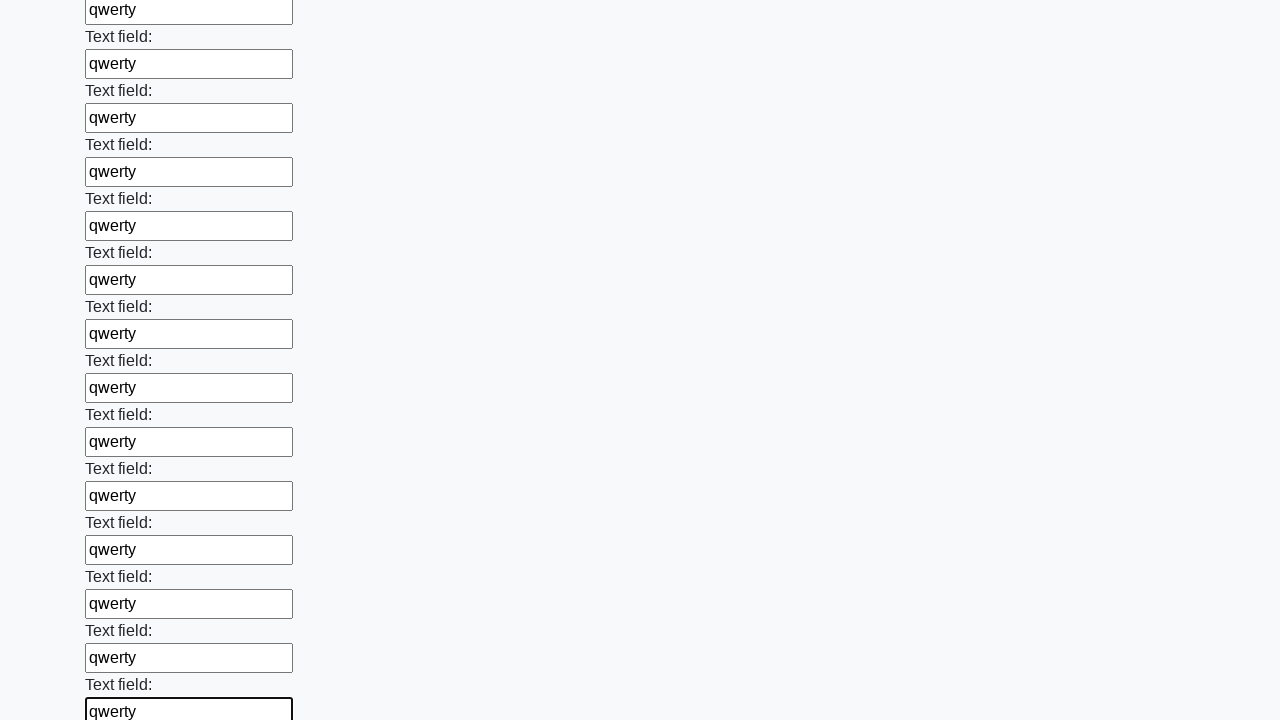

Filled input field with 'qwerty' on .first_block input >> nth=73
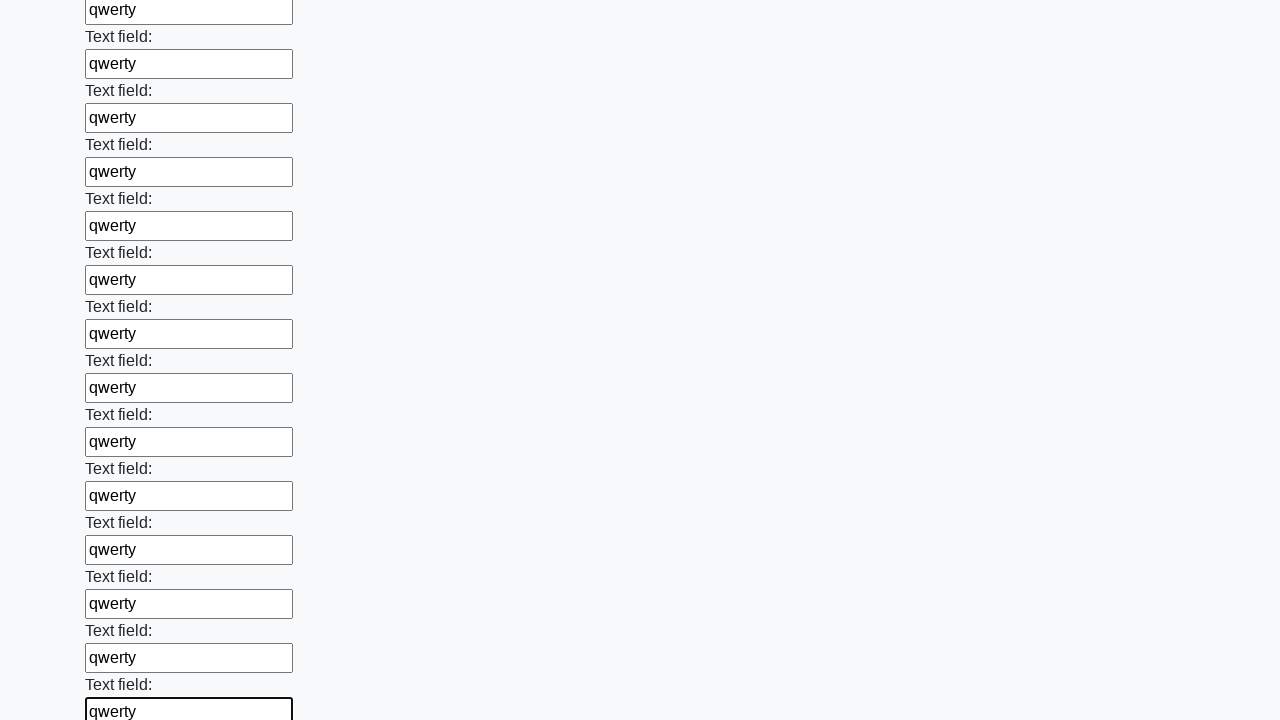

Filled input field with 'qwerty' on .first_block input >> nth=74
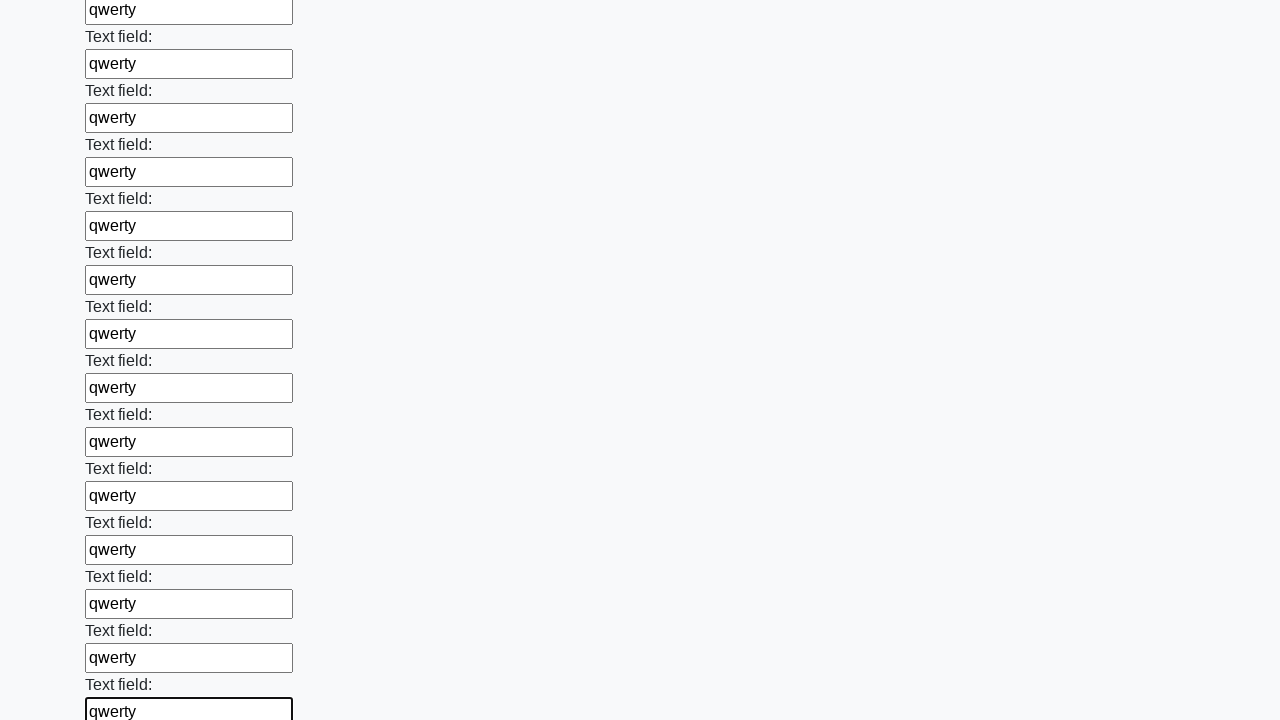

Filled input field with 'qwerty' on .first_block input >> nth=75
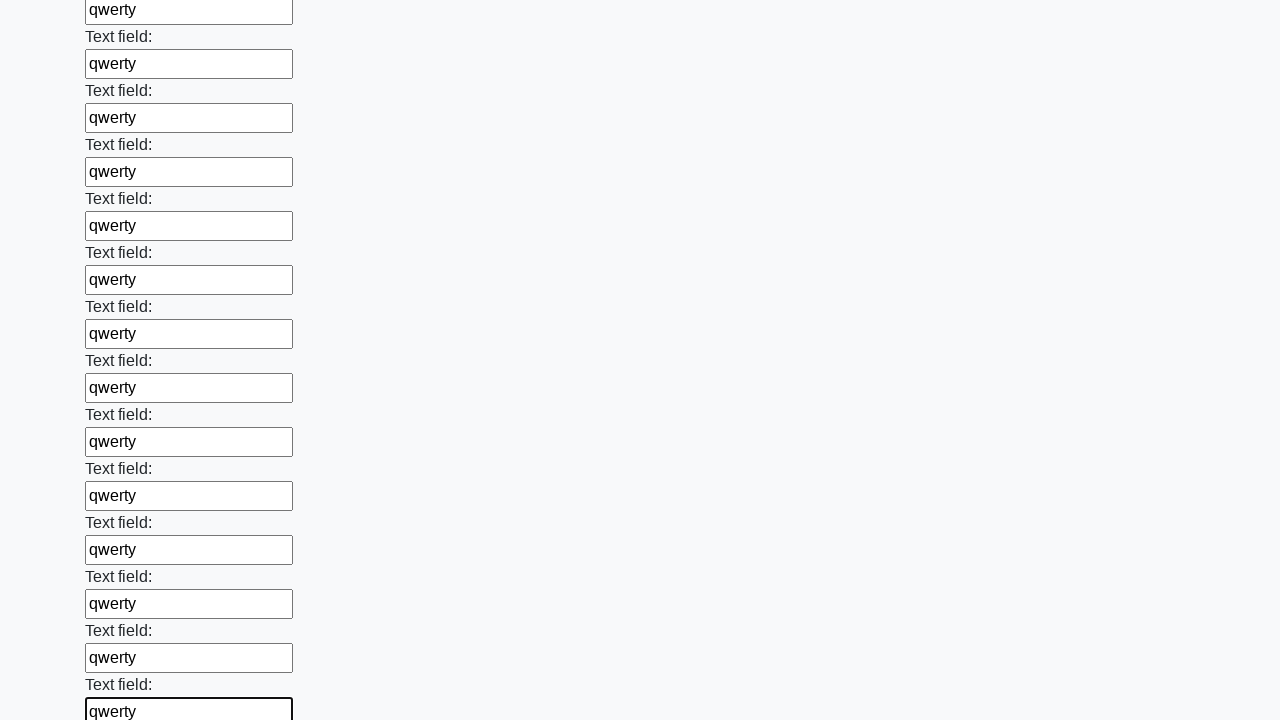

Filled input field with 'qwerty' on .first_block input >> nth=76
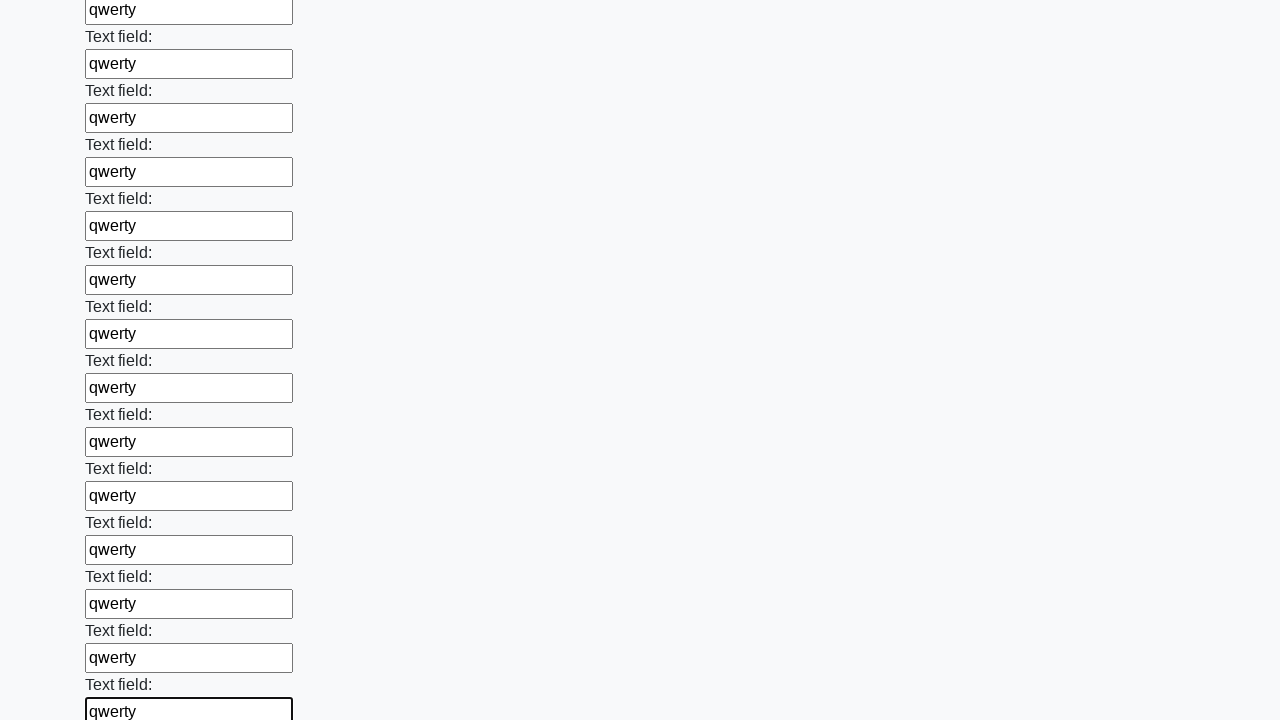

Filled input field with 'qwerty' on .first_block input >> nth=77
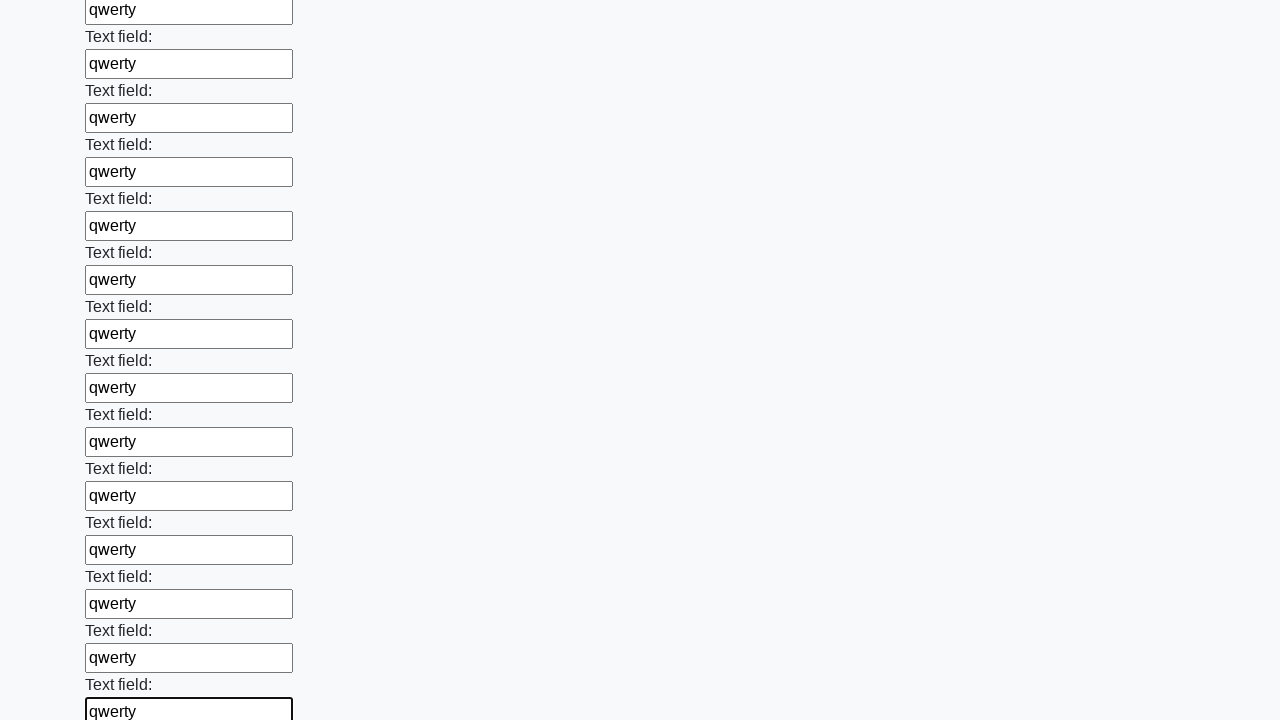

Filled input field with 'qwerty' on .first_block input >> nth=78
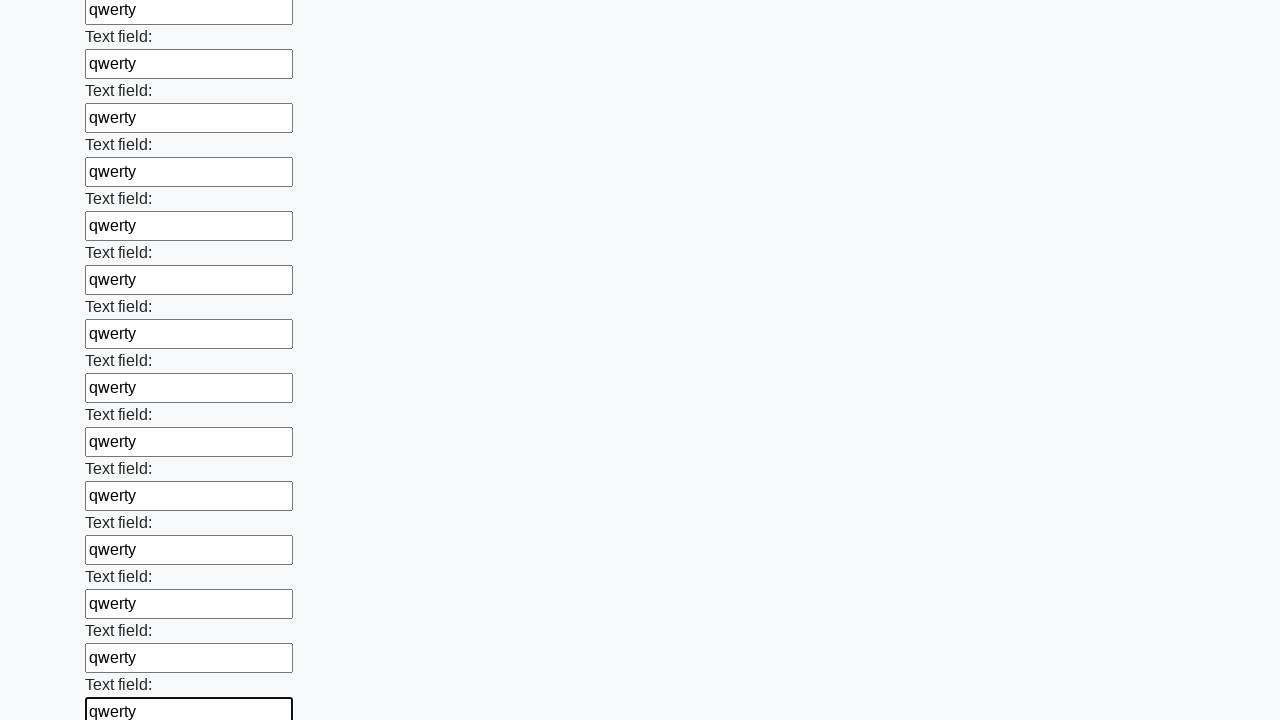

Filled input field with 'qwerty' on .first_block input >> nth=79
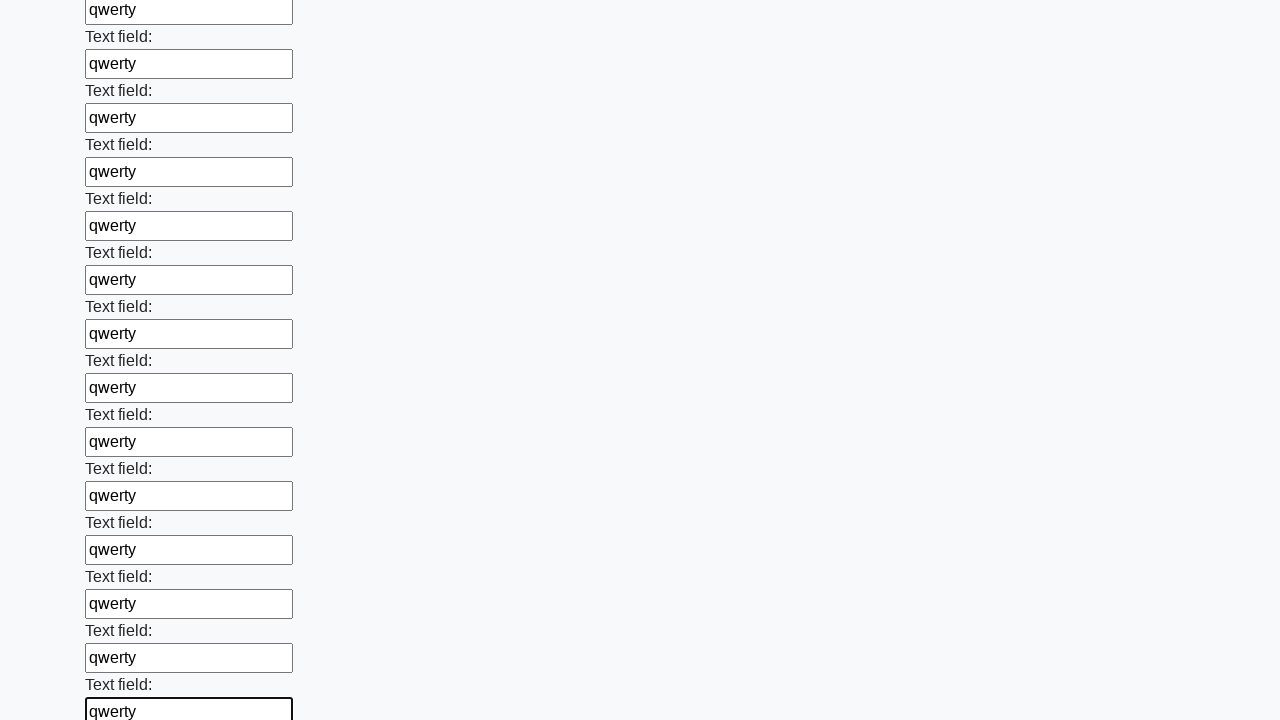

Filled input field with 'qwerty' on .first_block input >> nth=80
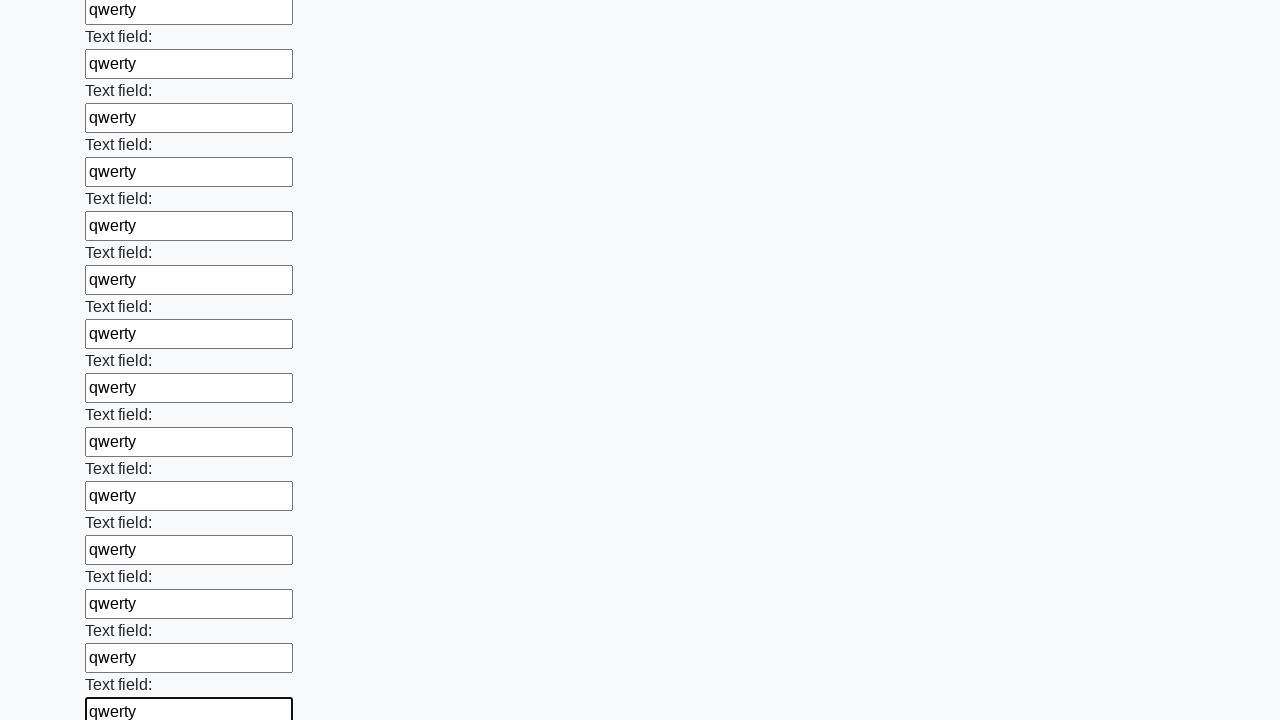

Filled input field with 'qwerty' on .first_block input >> nth=81
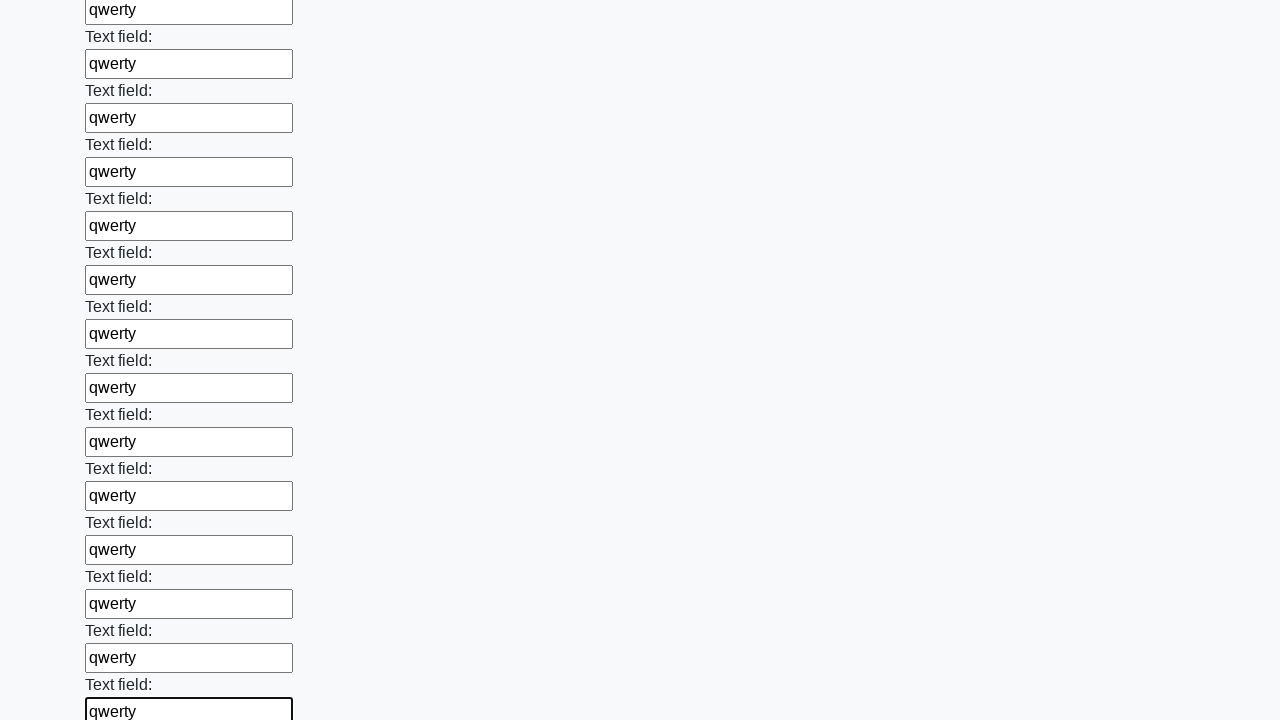

Filled input field with 'qwerty' on .first_block input >> nth=82
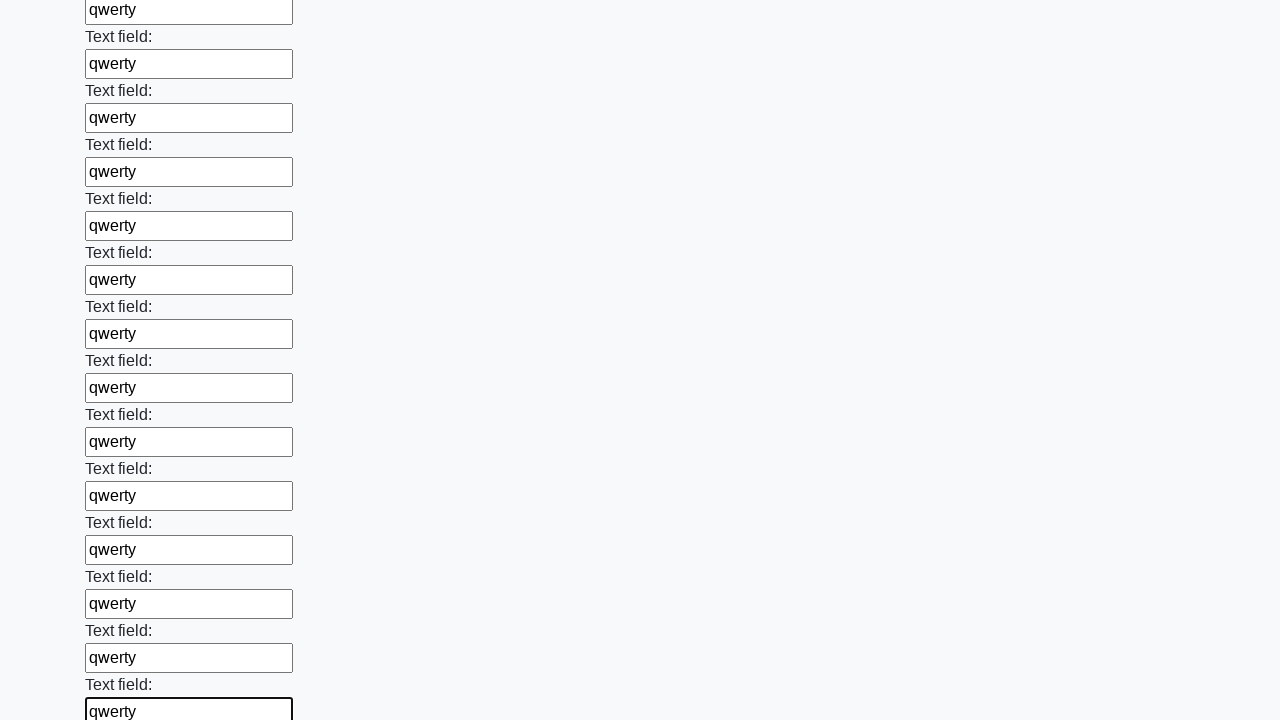

Filled input field with 'qwerty' on .first_block input >> nth=83
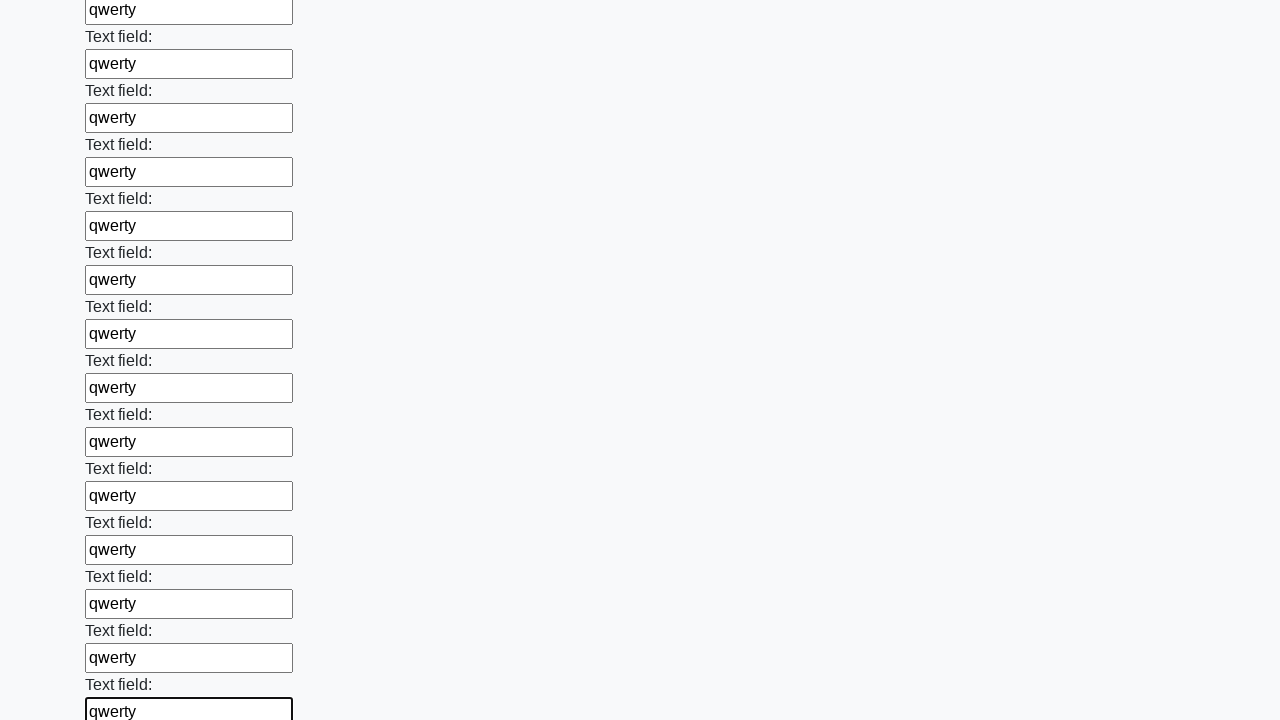

Filled input field with 'qwerty' on .first_block input >> nth=84
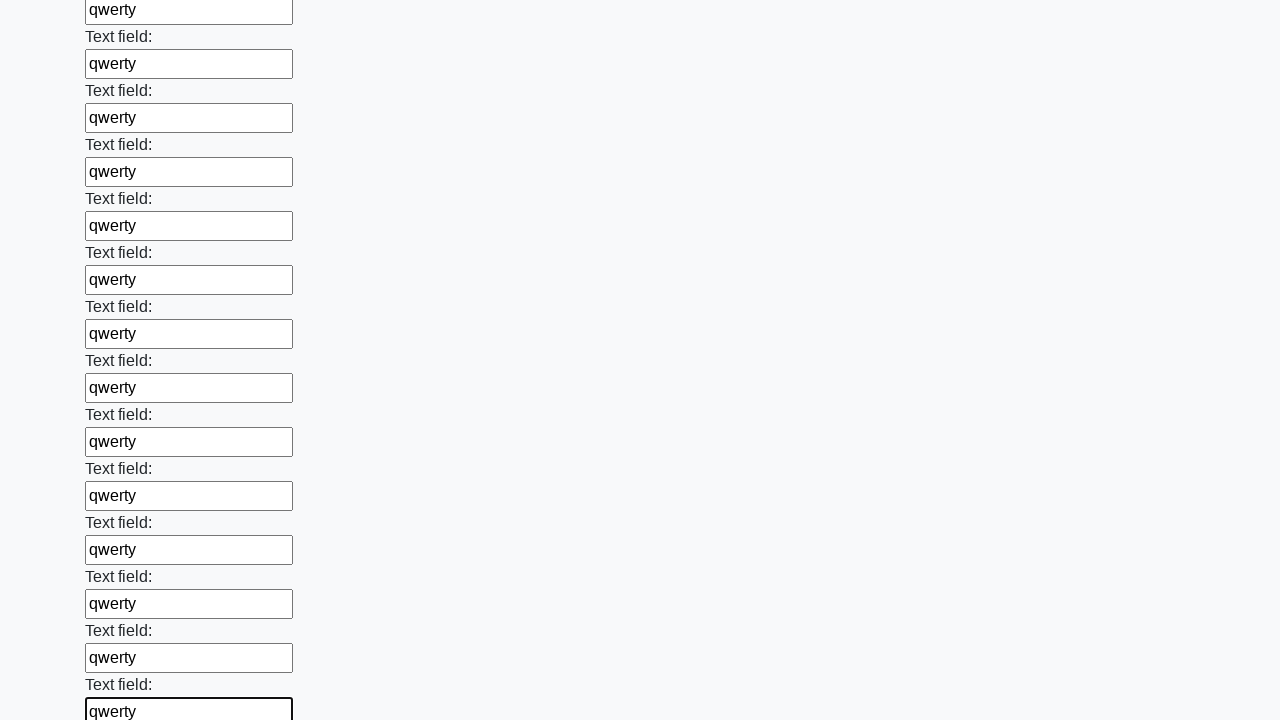

Filled input field with 'qwerty' on .first_block input >> nth=85
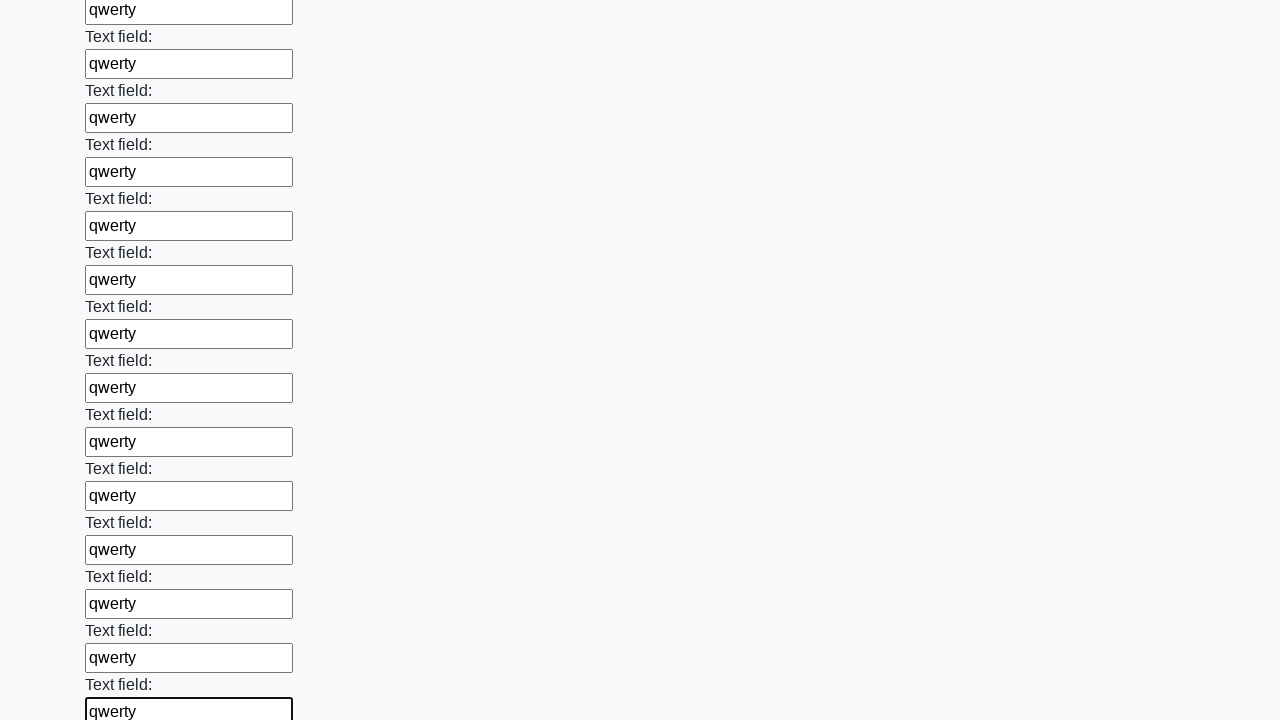

Filled input field with 'qwerty' on .first_block input >> nth=86
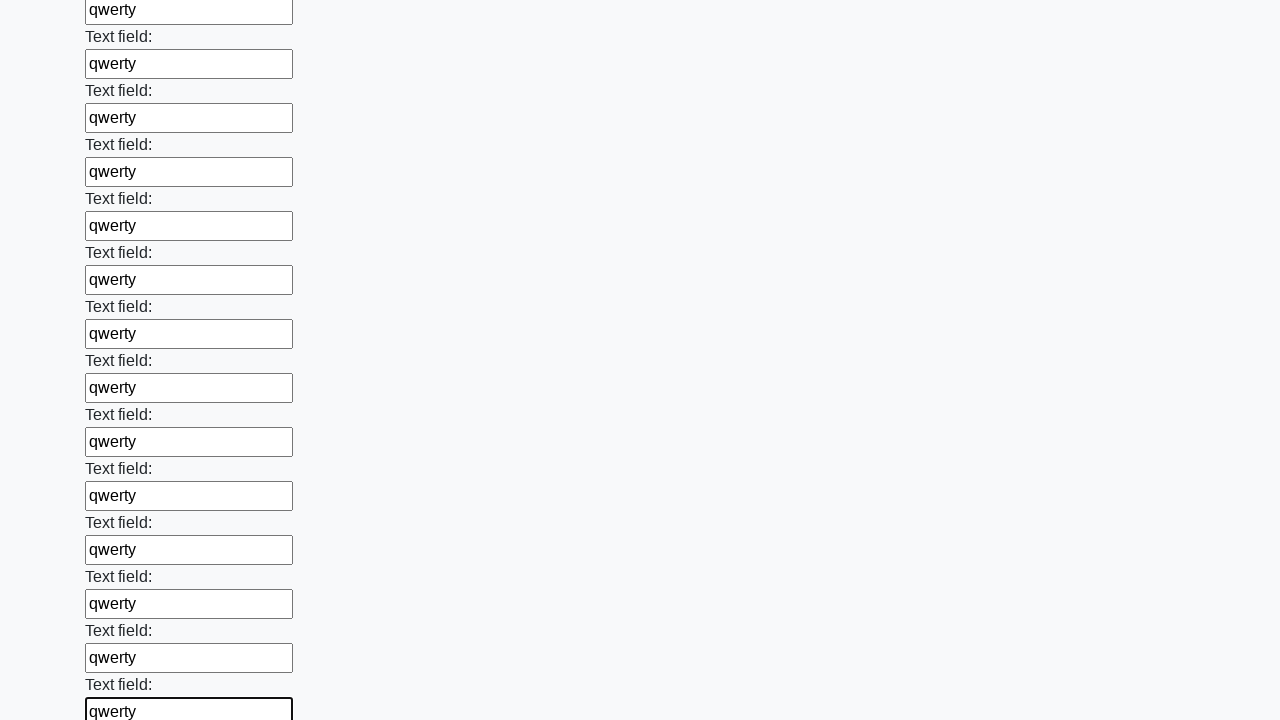

Filled input field with 'qwerty' on .first_block input >> nth=87
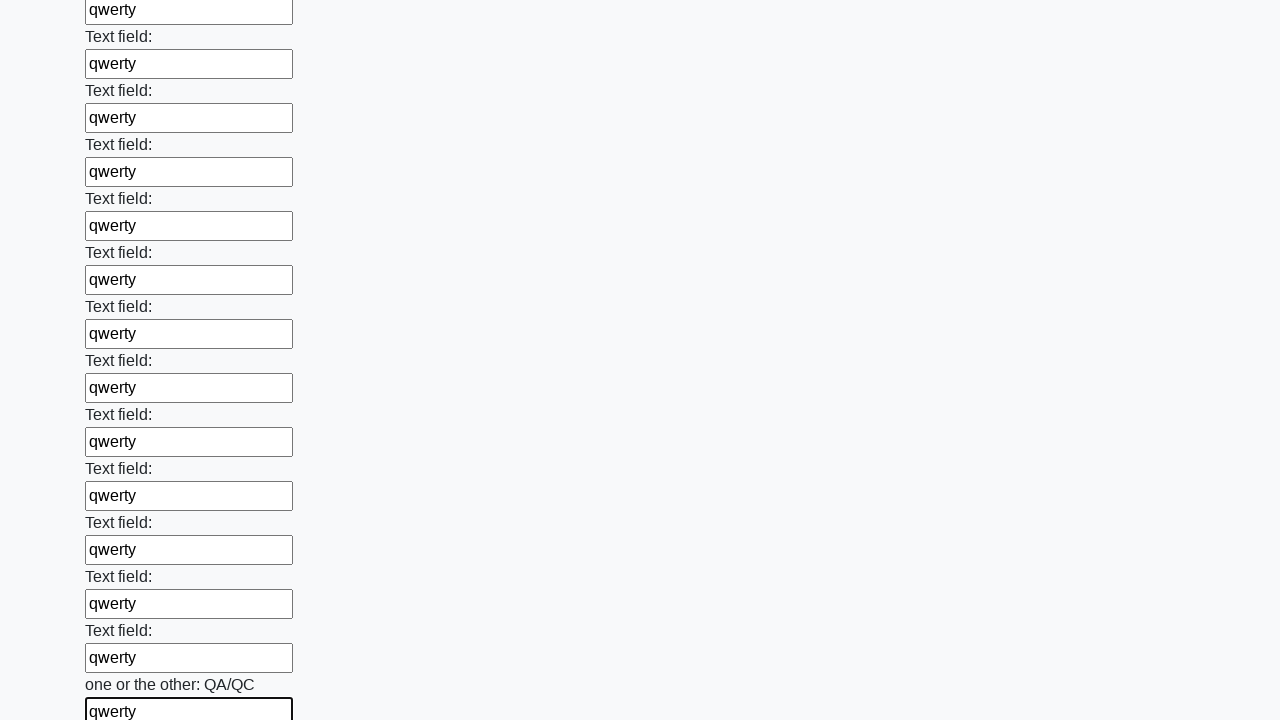

Filled input field with 'qwerty' on .first_block input >> nth=88
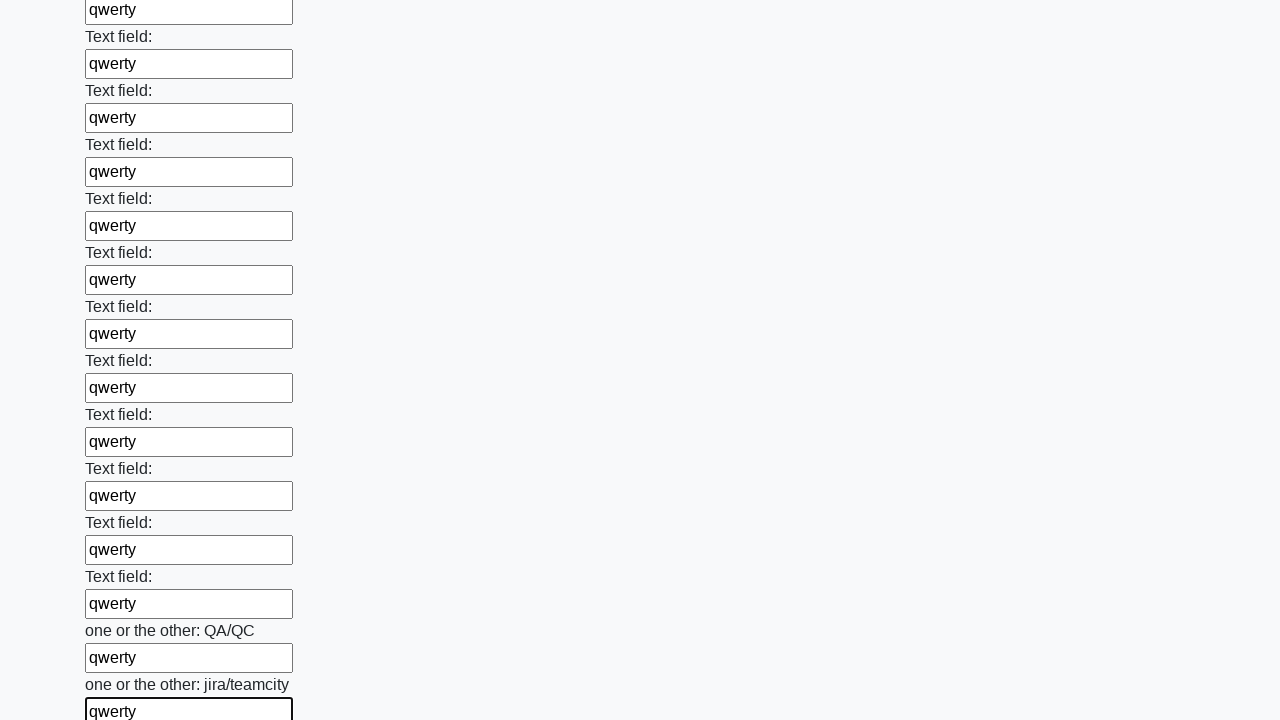

Filled input field with 'qwerty' on .first_block input >> nth=89
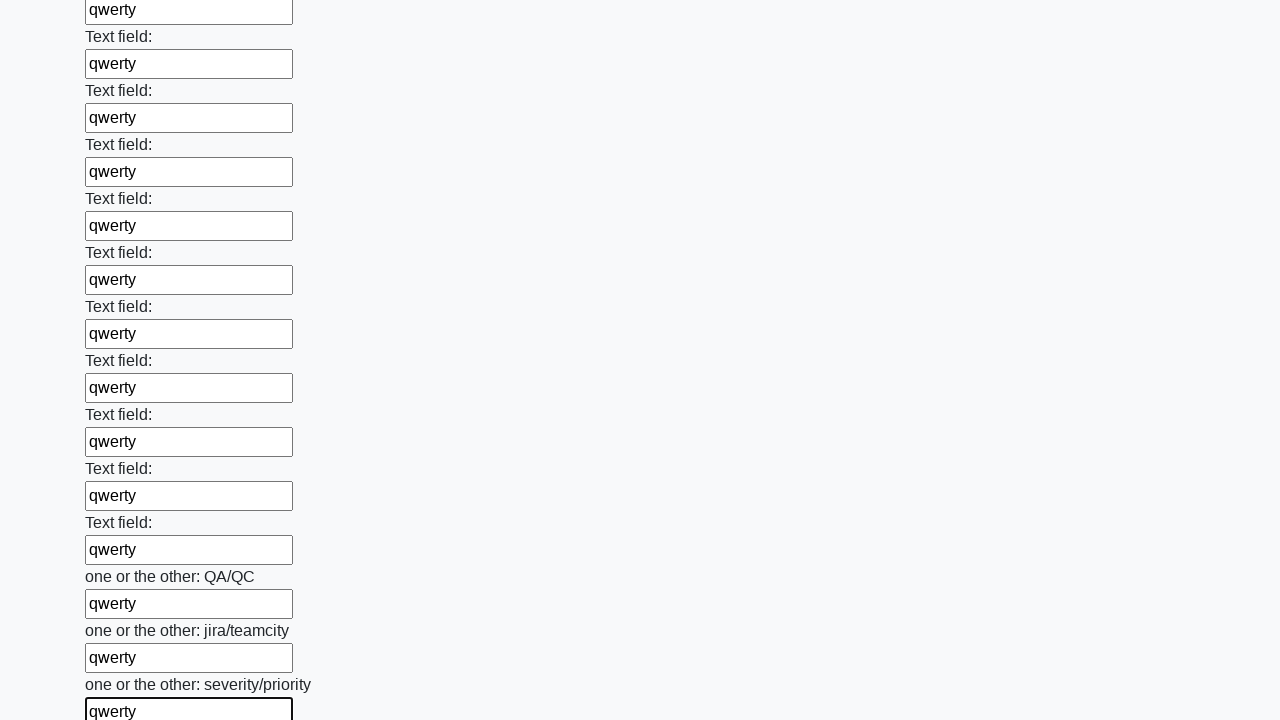

Filled input field with 'qwerty' on .first_block input >> nth=90
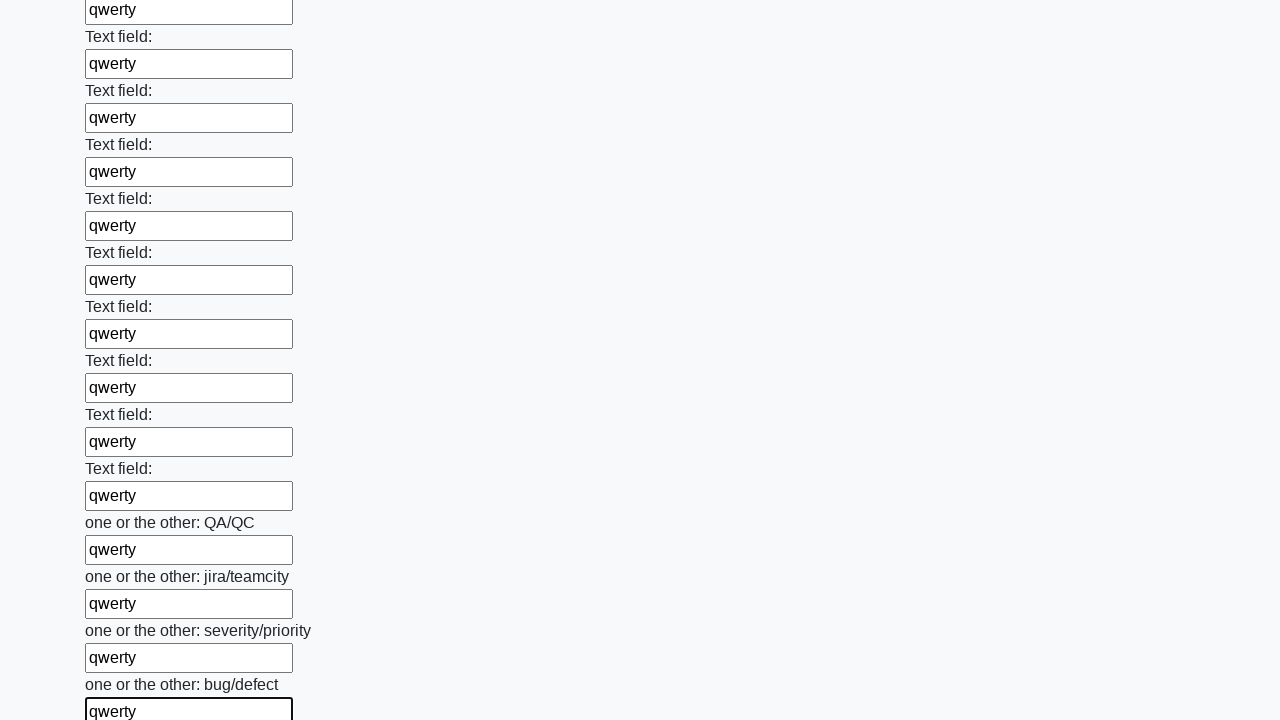

Filled input field with 'qwerty' on .first_block input >> nth=91
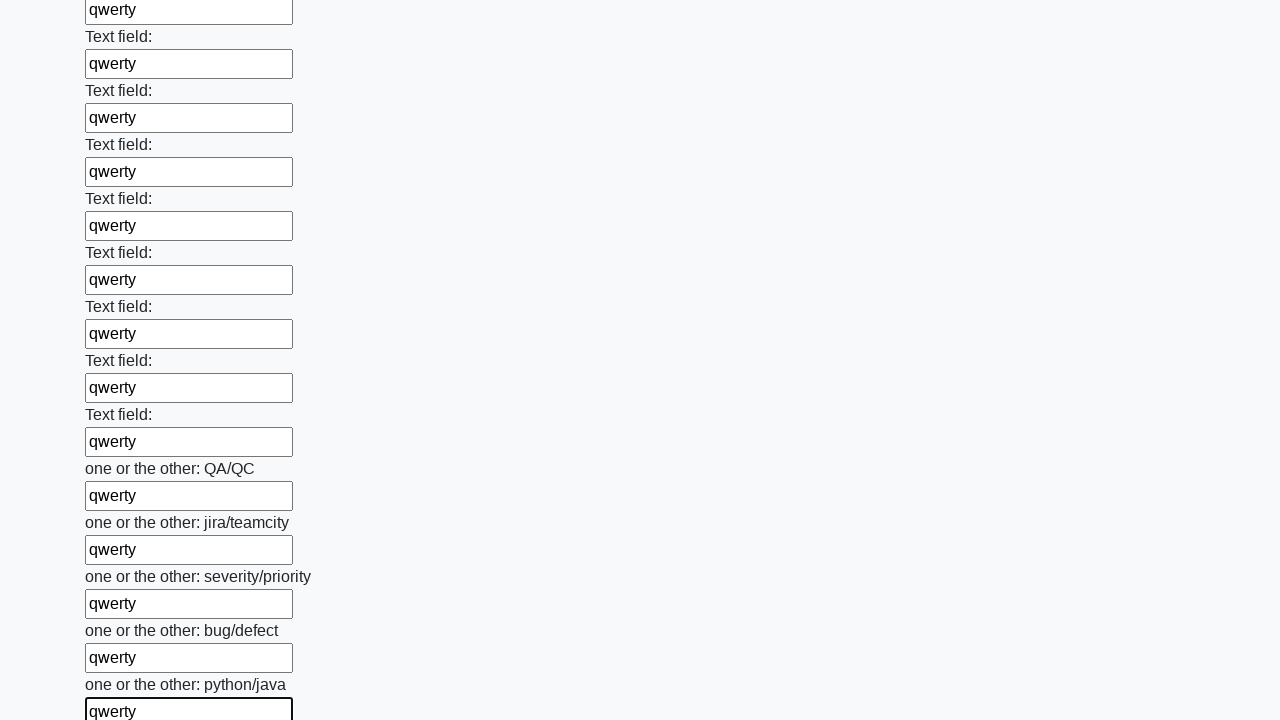

Filled input field with 'qwerty' on .first_block input >> nth=92
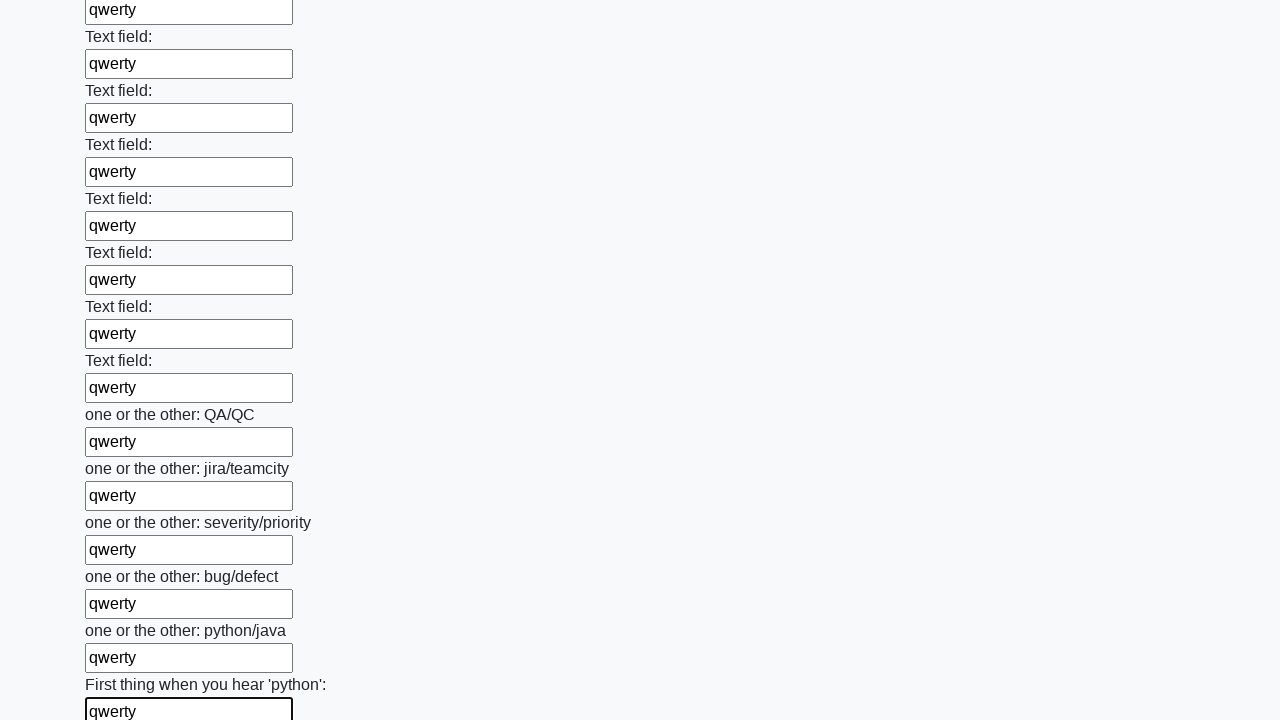

Filled input field with 'qwerty' on .first_block input >> nth=93
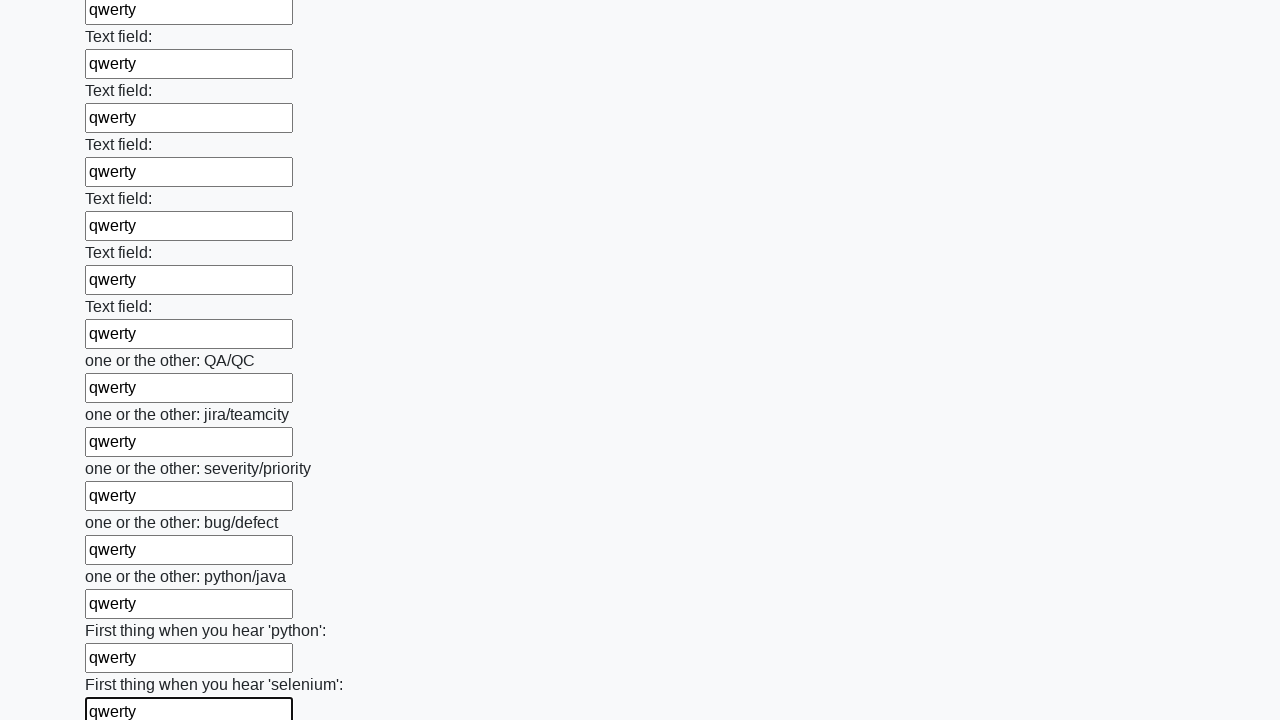

Filled input field with 'qwerty' on .first_block input >> nth=94
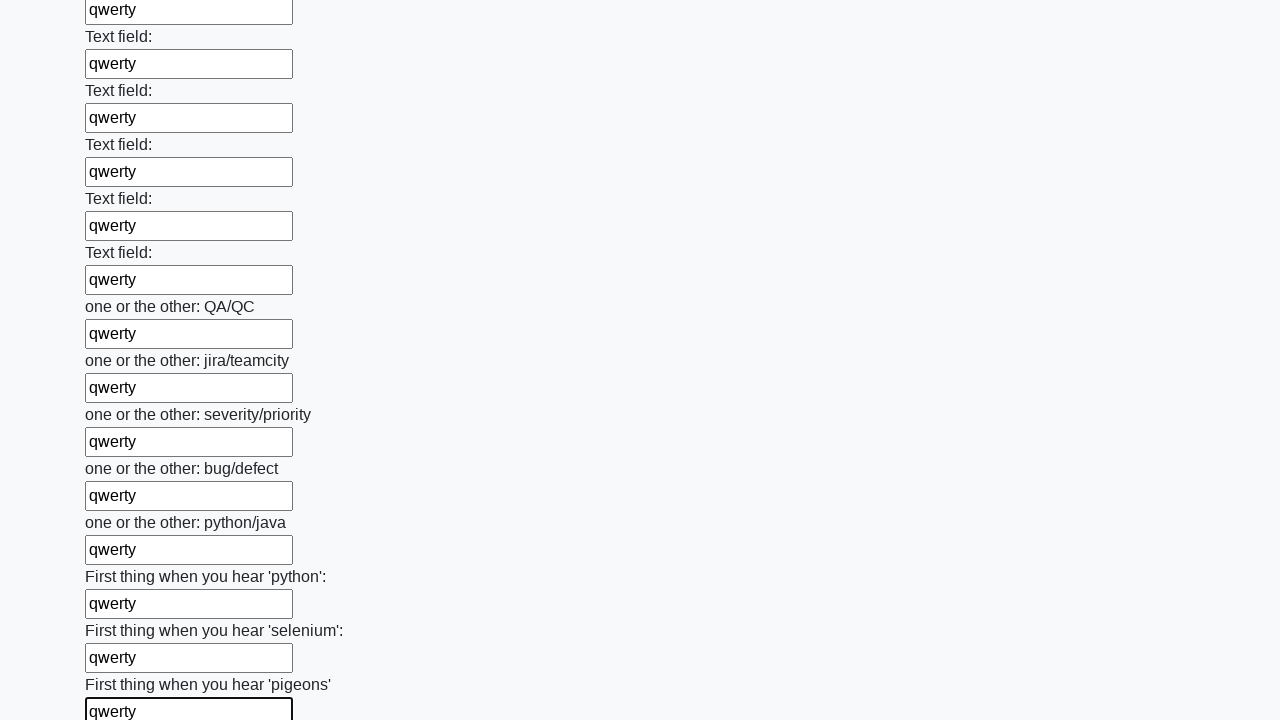

Filled input field with 'qwerty' on .first_block input >> nth=95
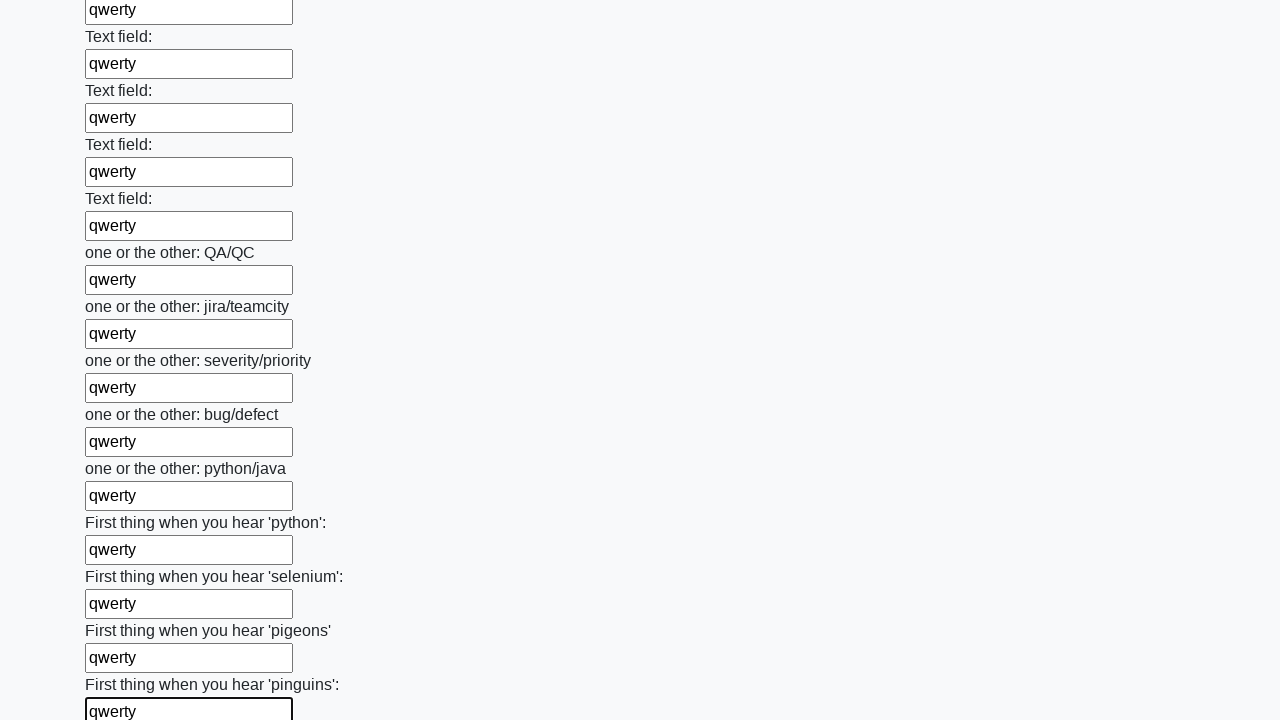

Filled input field with 'qwerty' on .first_block input >> nth=96
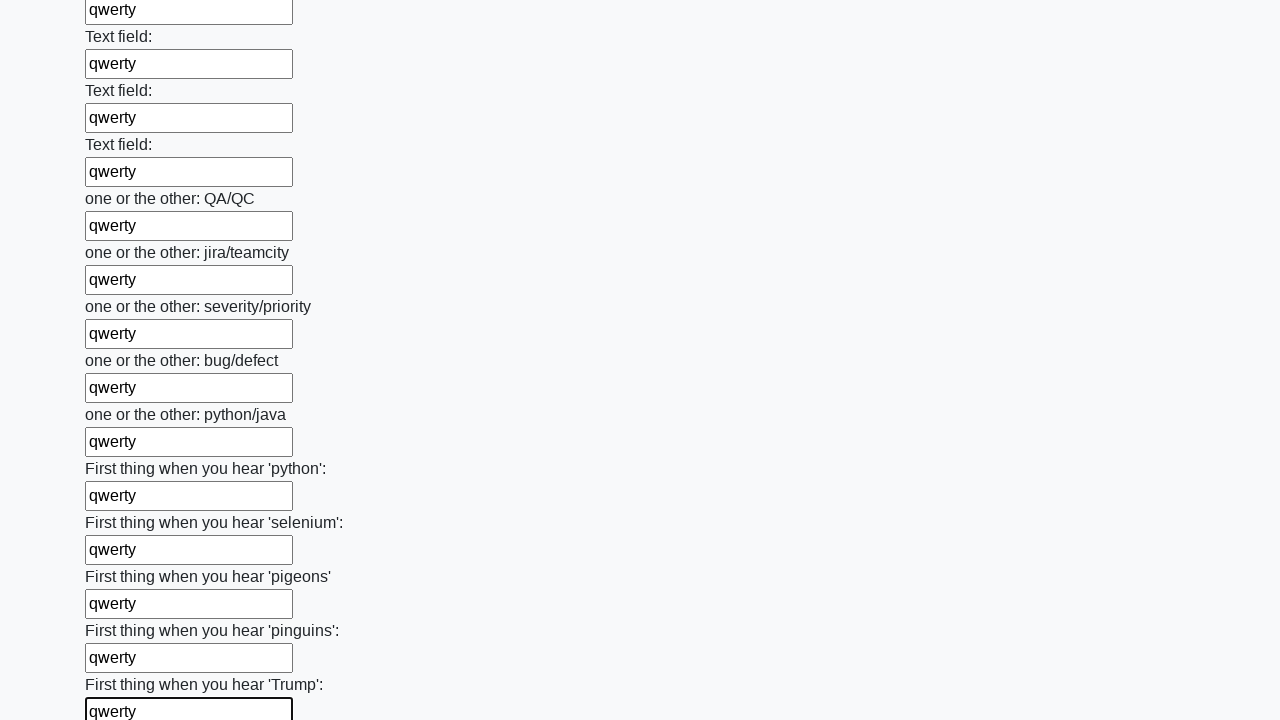

Filled input field with 'qwerty' on .first_block input >> nth=97
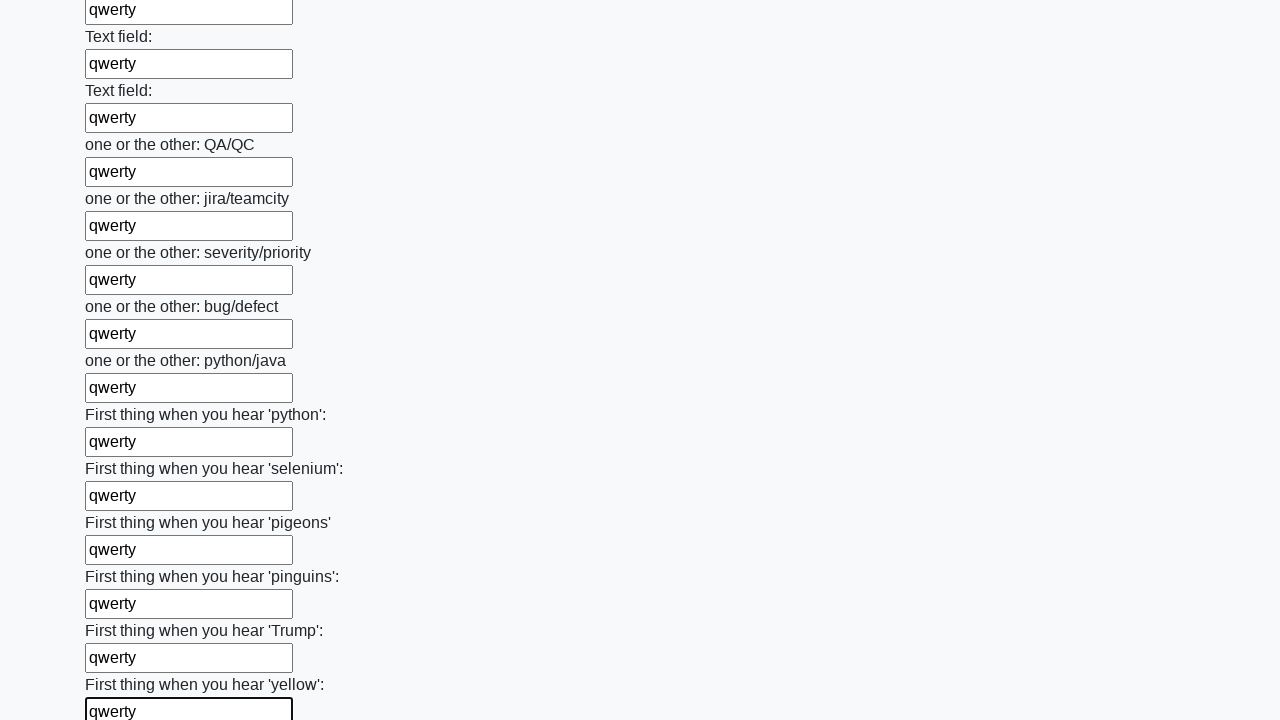

Filled input field with 'qwerty' on .first_block input >> nth=98
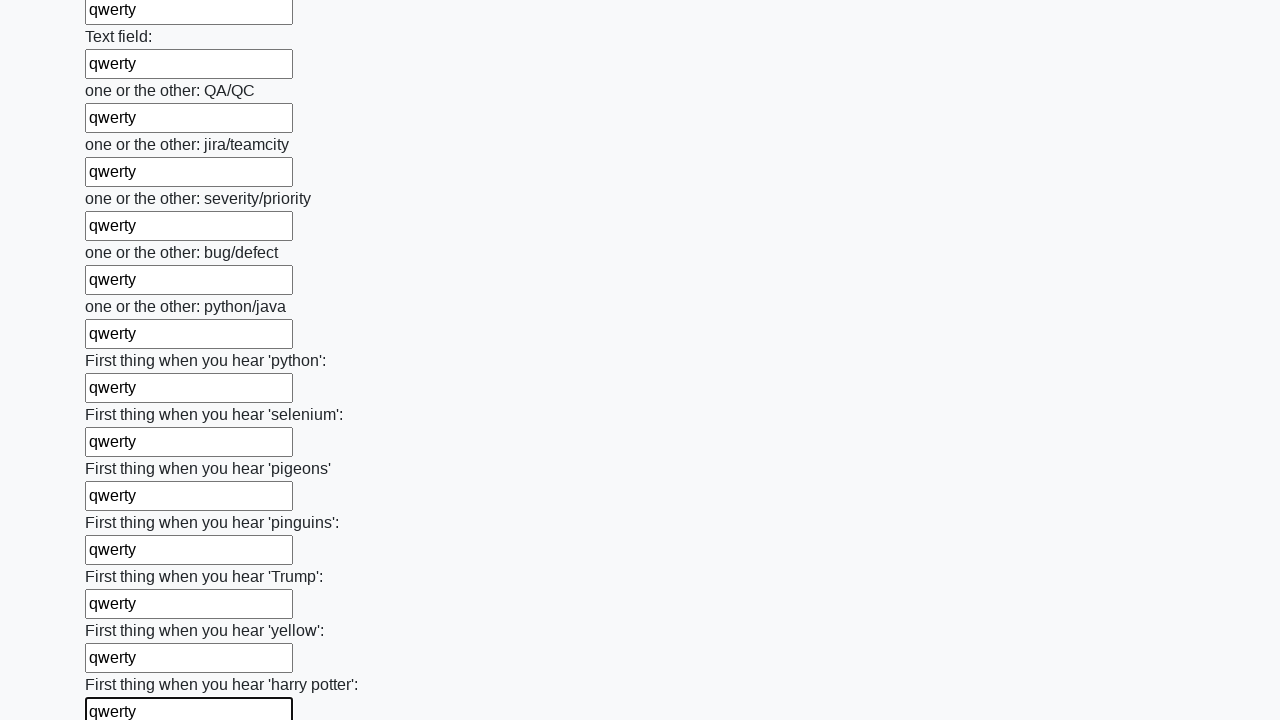

Filled input field with 'qwerty' on .first_block input >> nth=99
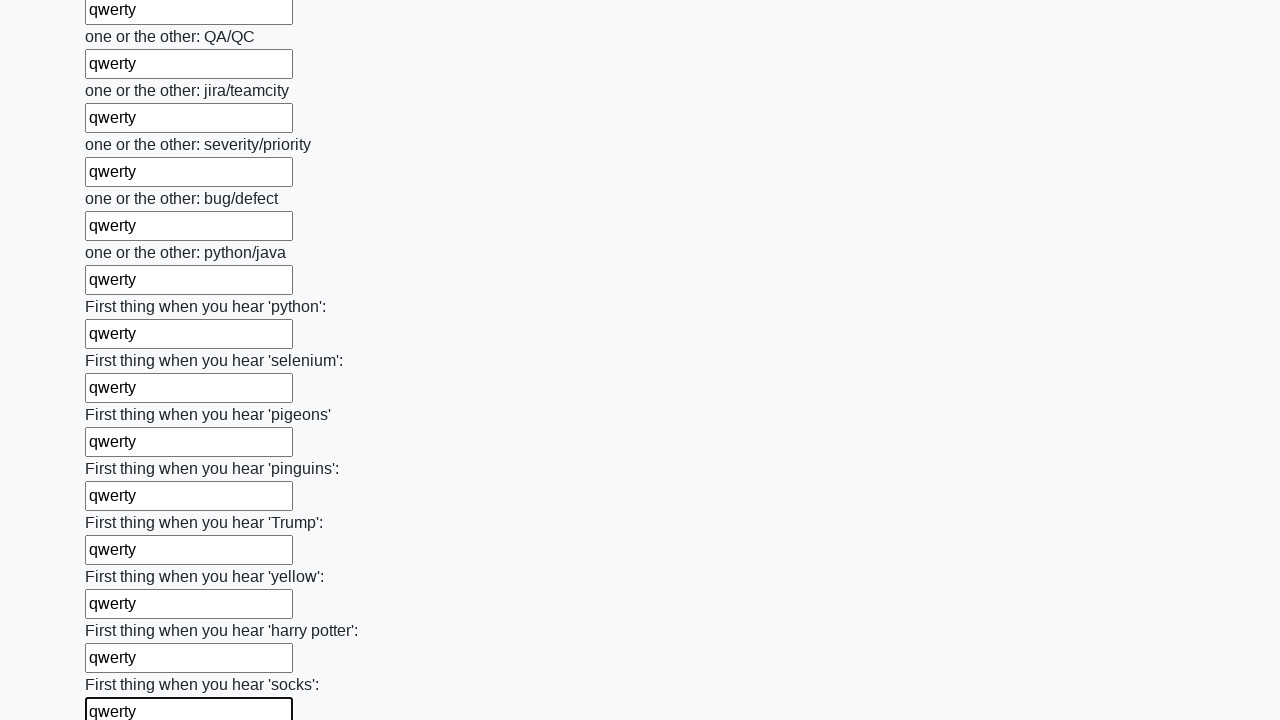

Clicked the submit button at (123, 611) on button
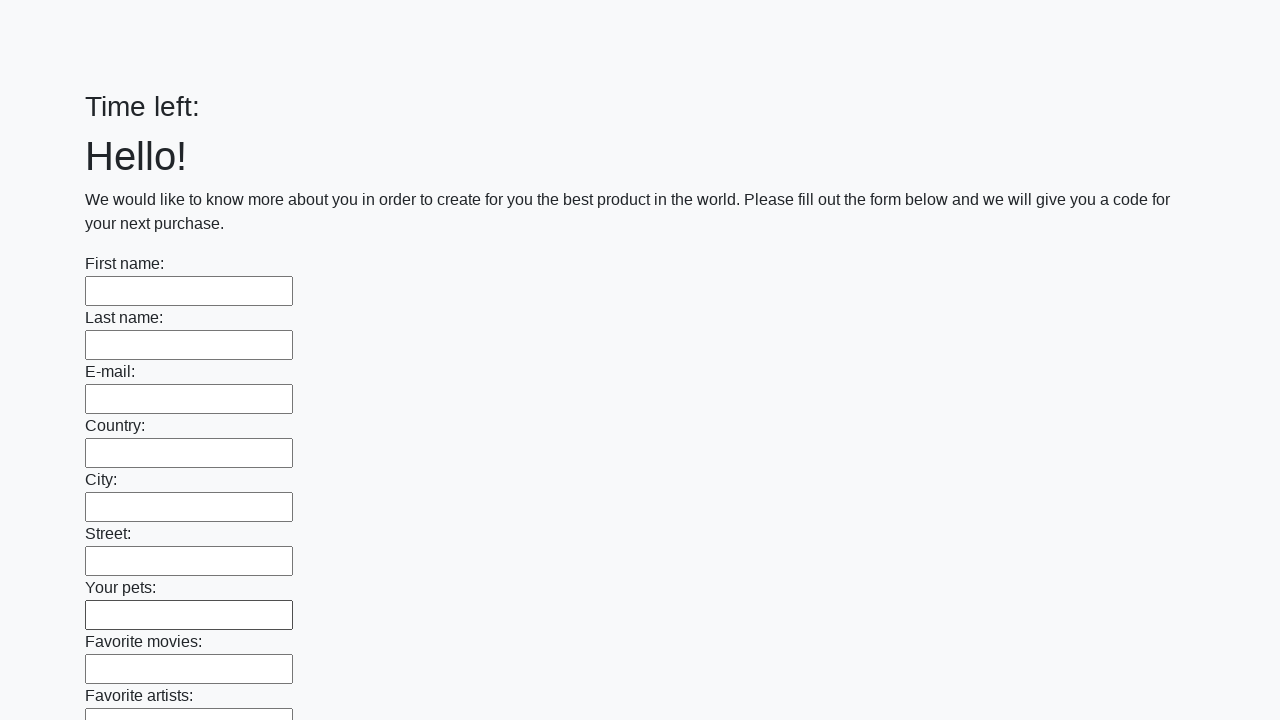

Set up dialog handler to accept alerts
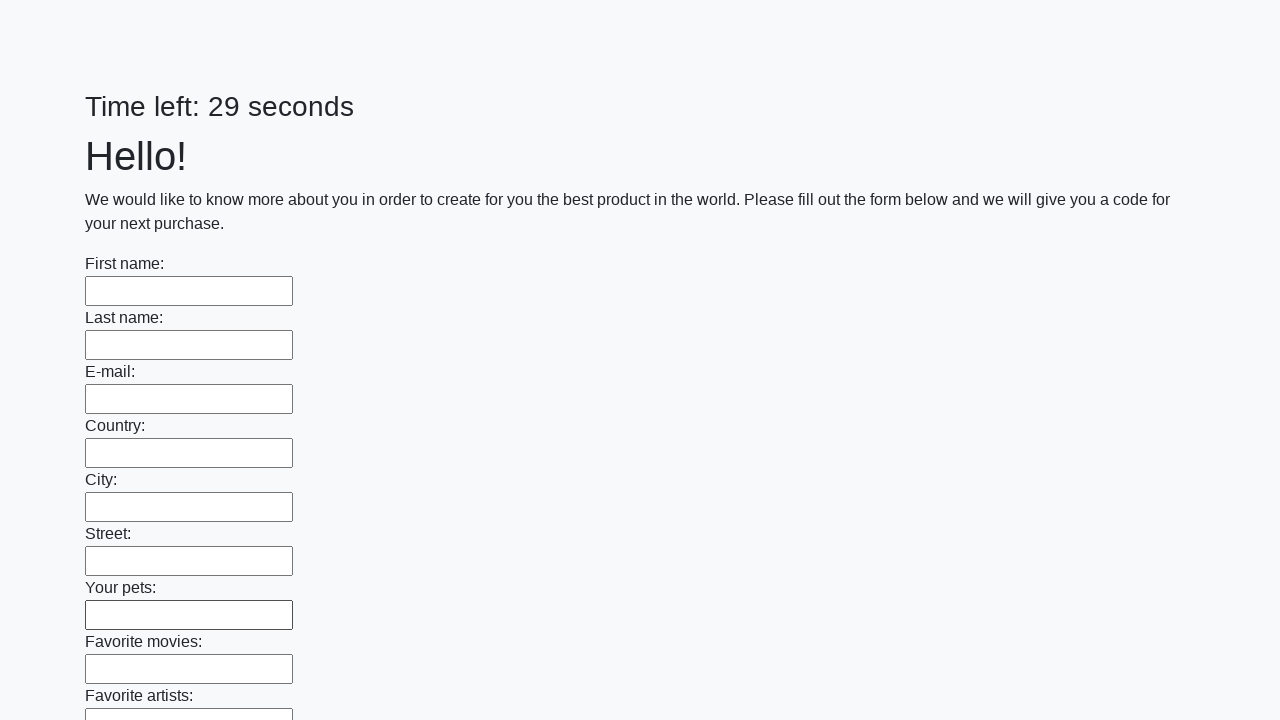

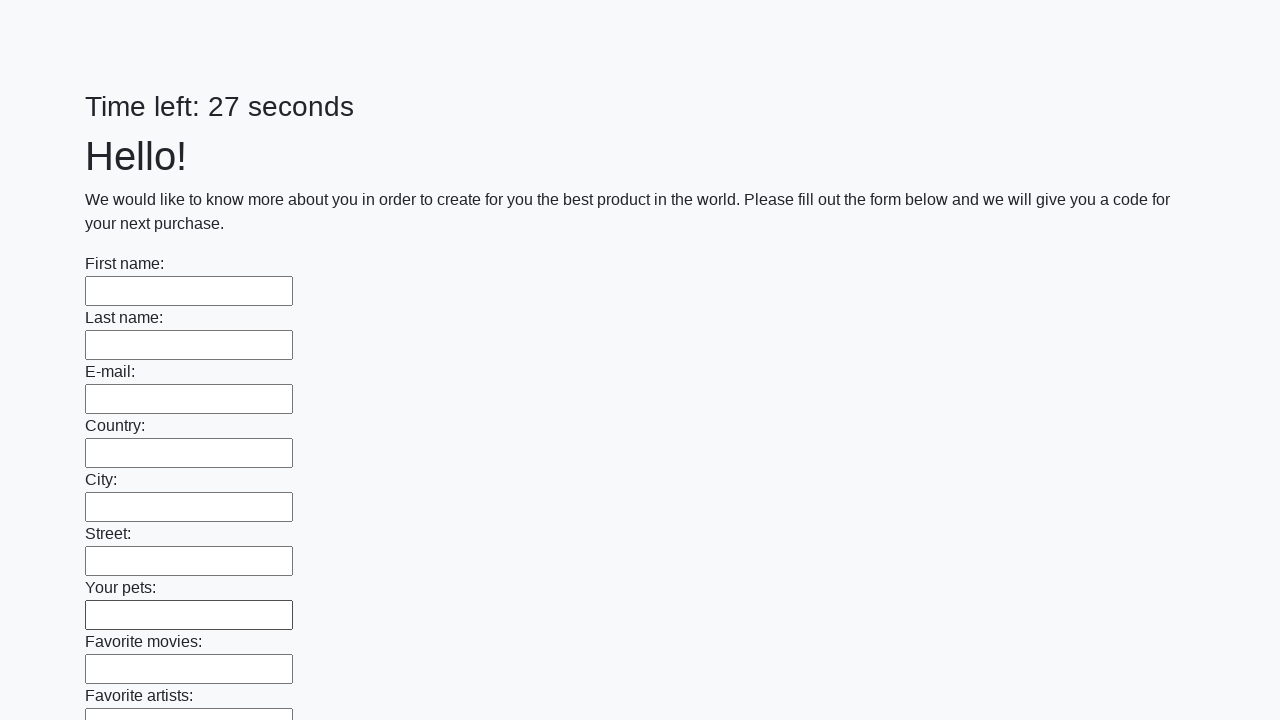